Tests filling a large form by entering text into all input fields and clicking the submit button

Starting URL: http://suninjuly.github.io/huge_form.html

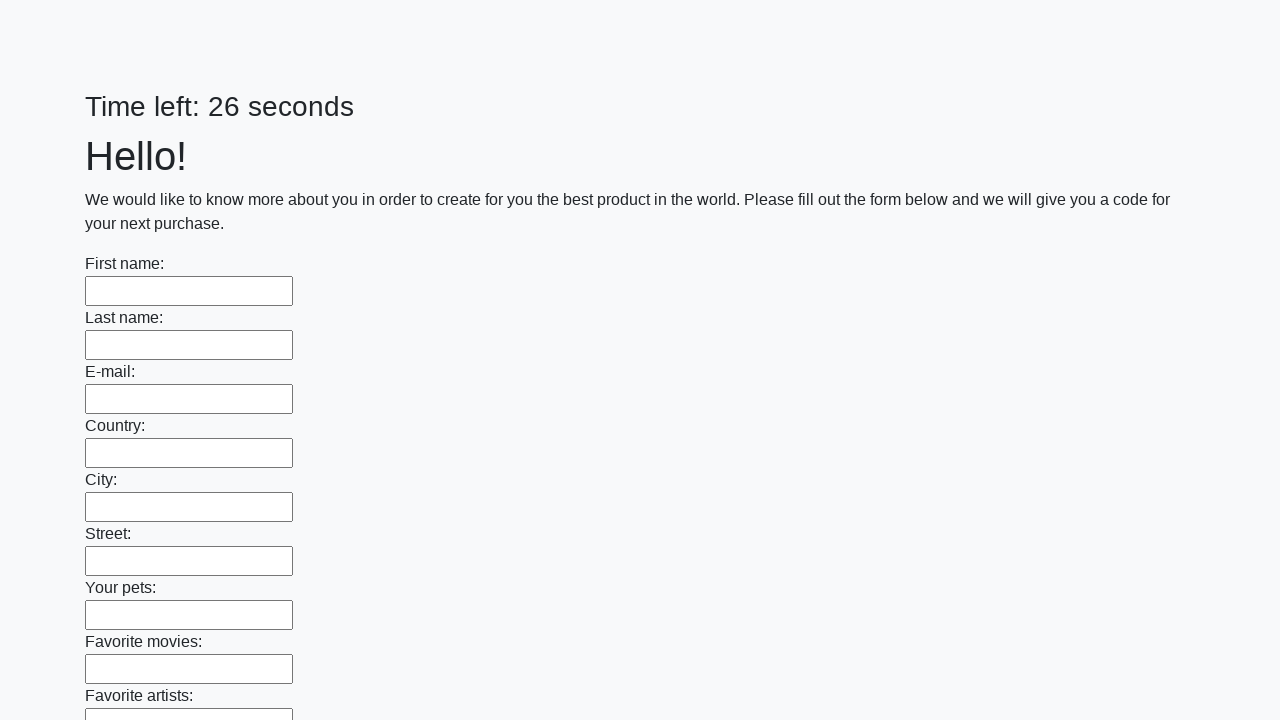

Located all input elements on the page
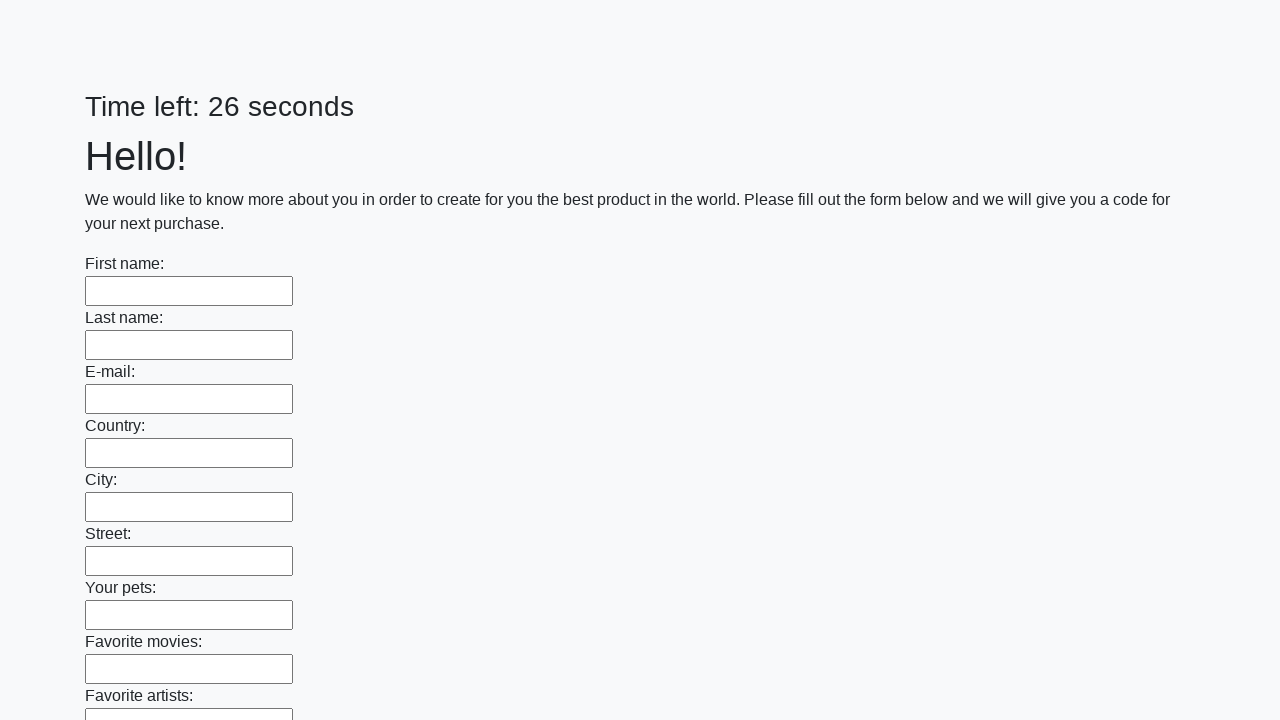

Filled input field with 'Test Input Value' on input >> nth=0
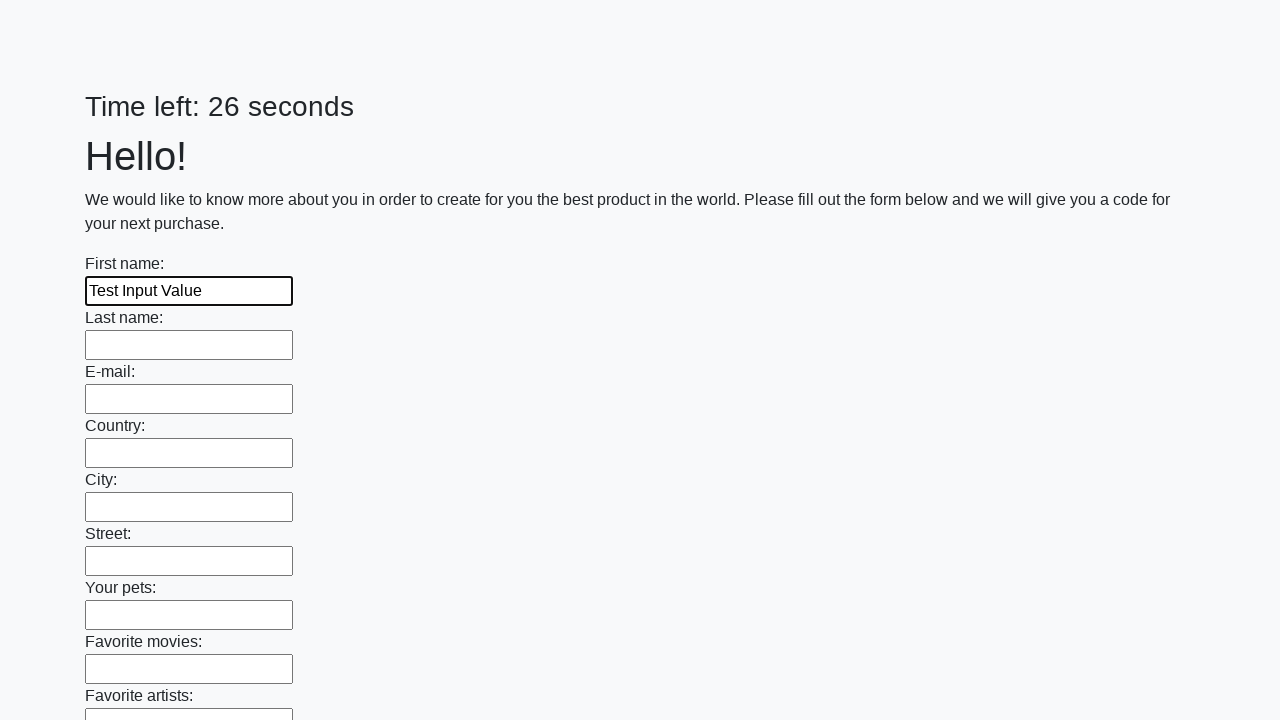

Filled input field with 'Test Input Value' on input >> nth=1
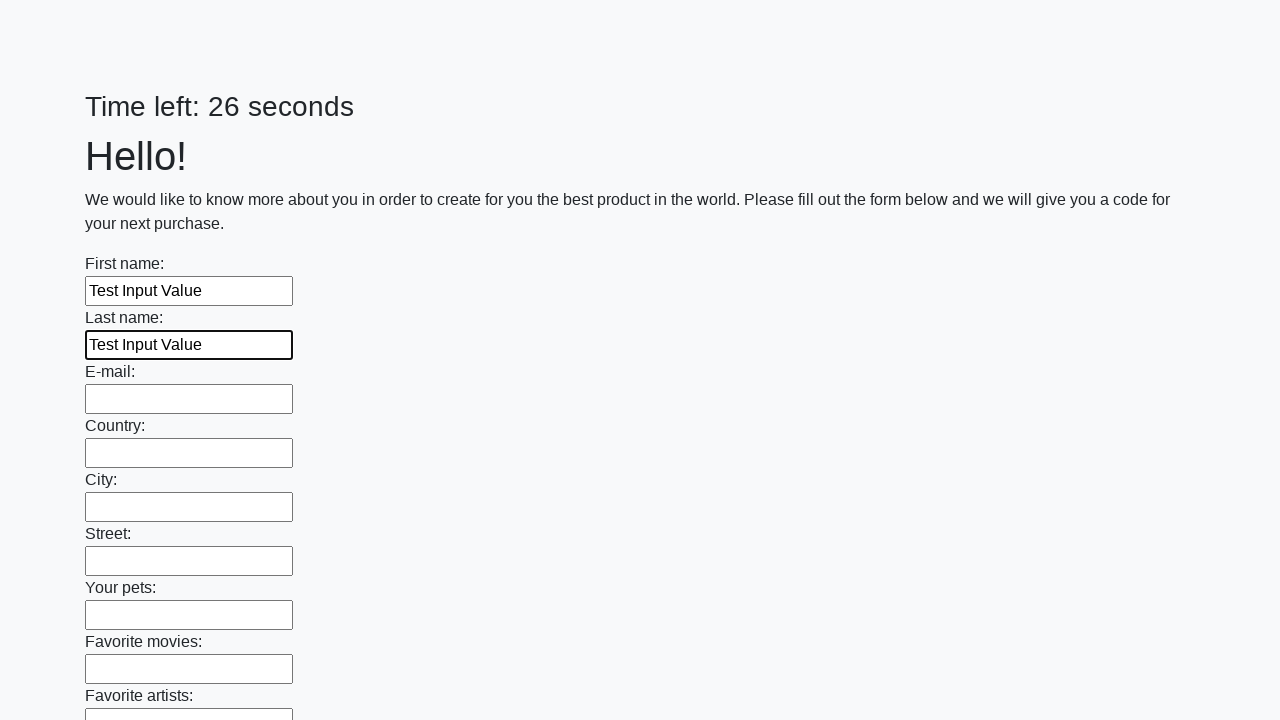

Filled input field with 'Test Input Value' on input >> nth=2
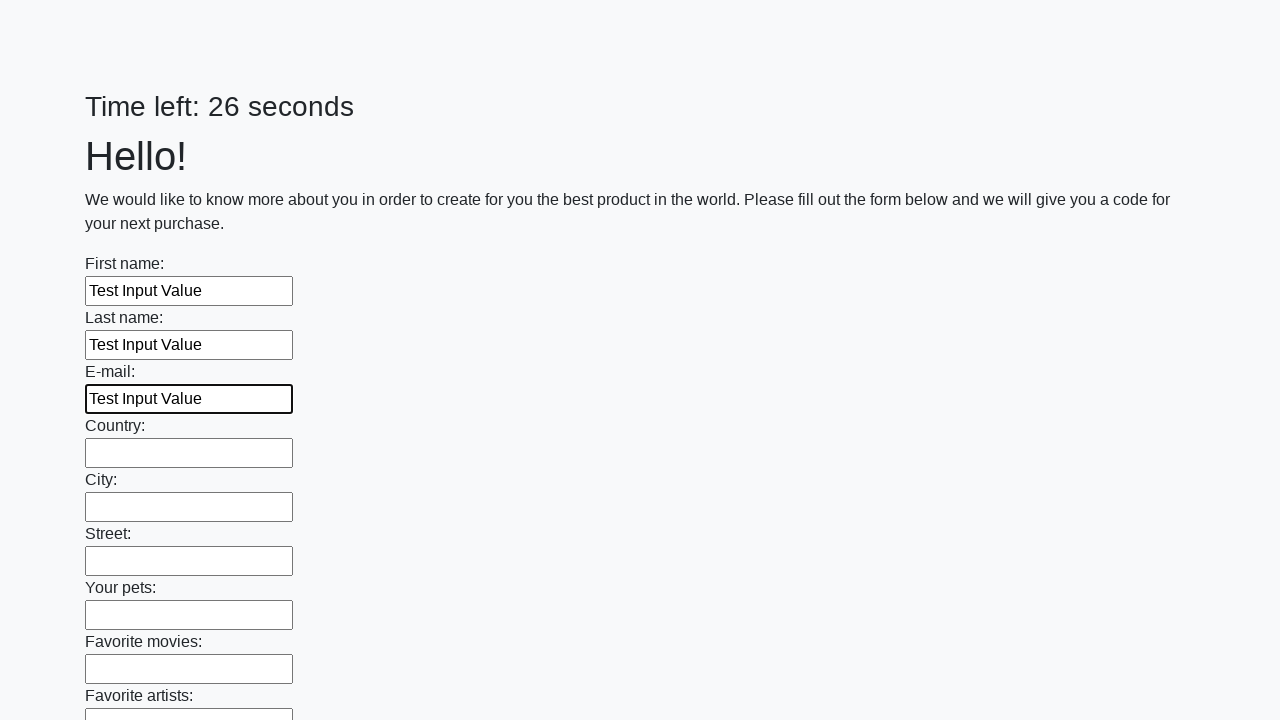

Filled input field with 'Test Input Value' on input >> nth=3
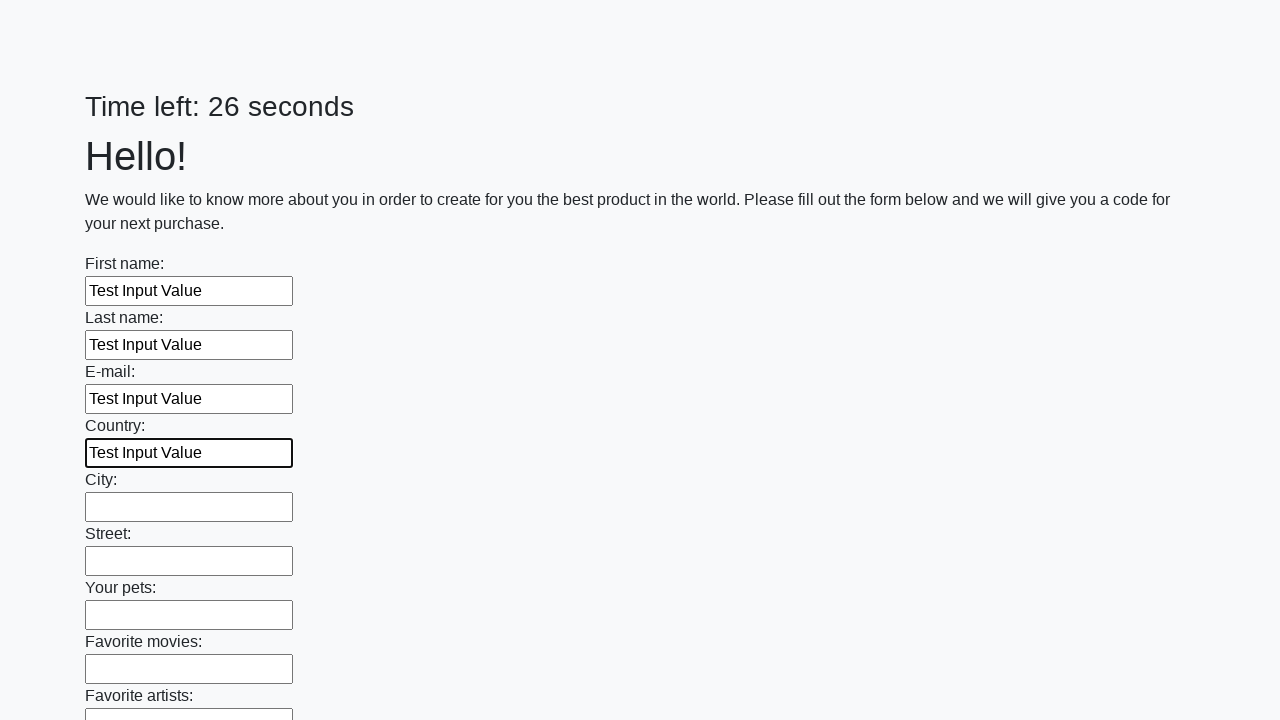

Filled input field with 'Test Input Value' on input >> nth=4
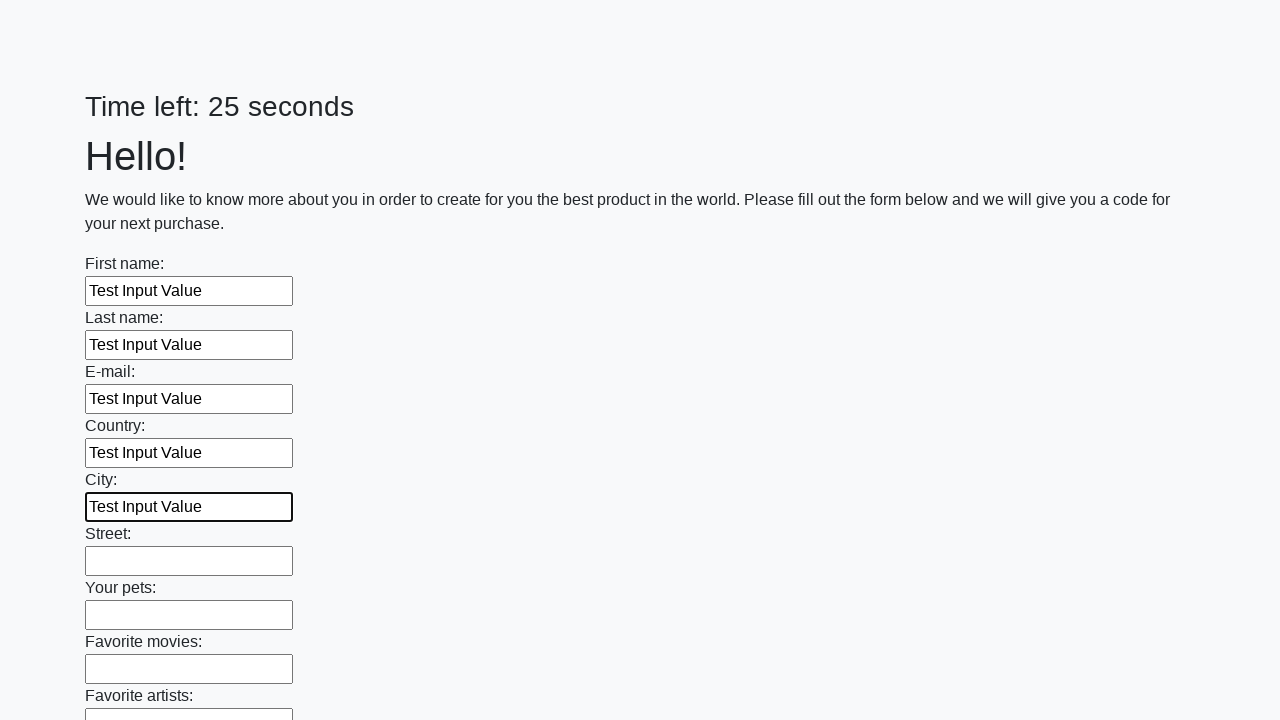

Filled input field with 'Test Input Value' on input >> nth=5
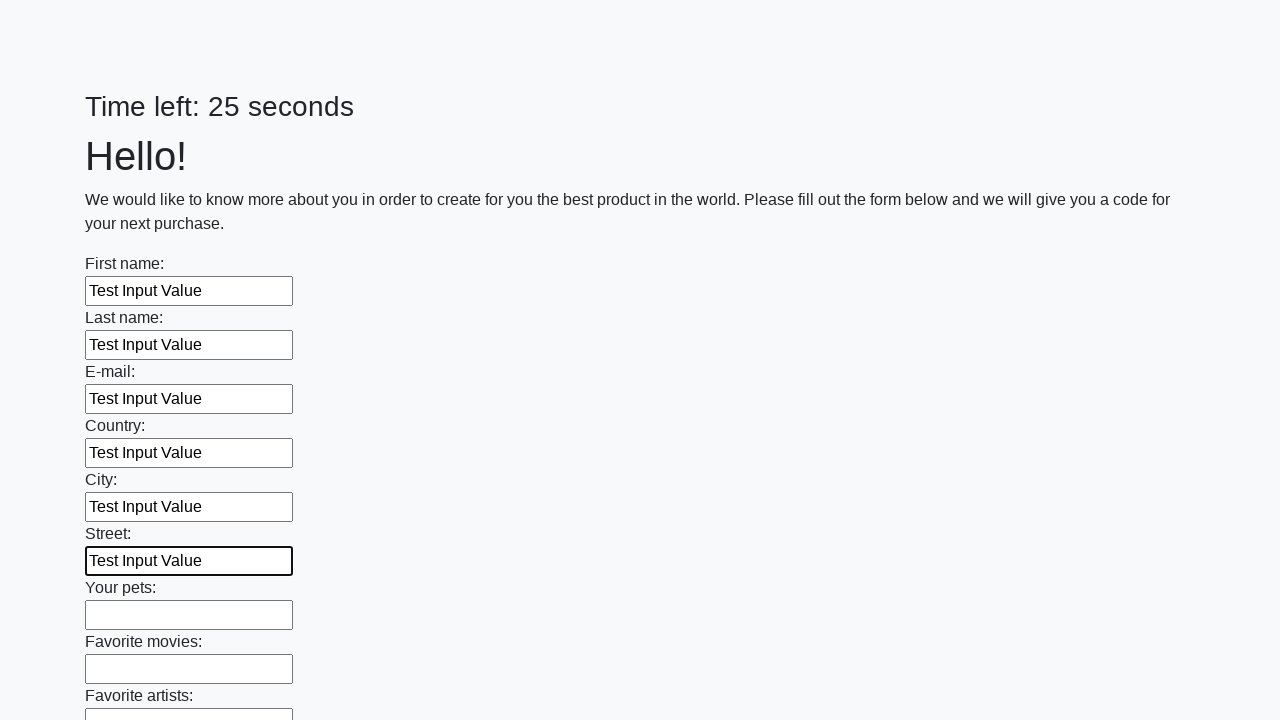

Filled input field with 'Test Input Value' on input >> nth=6
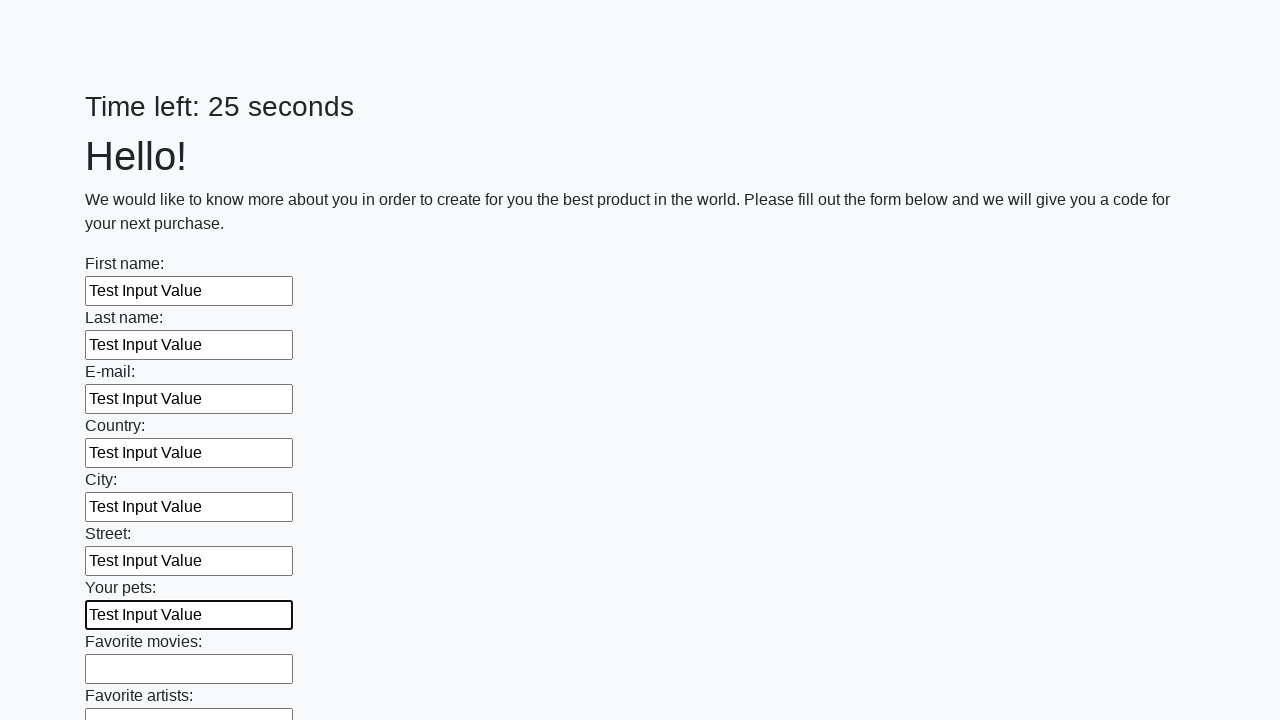

Filled input field with 'Test Input Value' on input >> nth=7
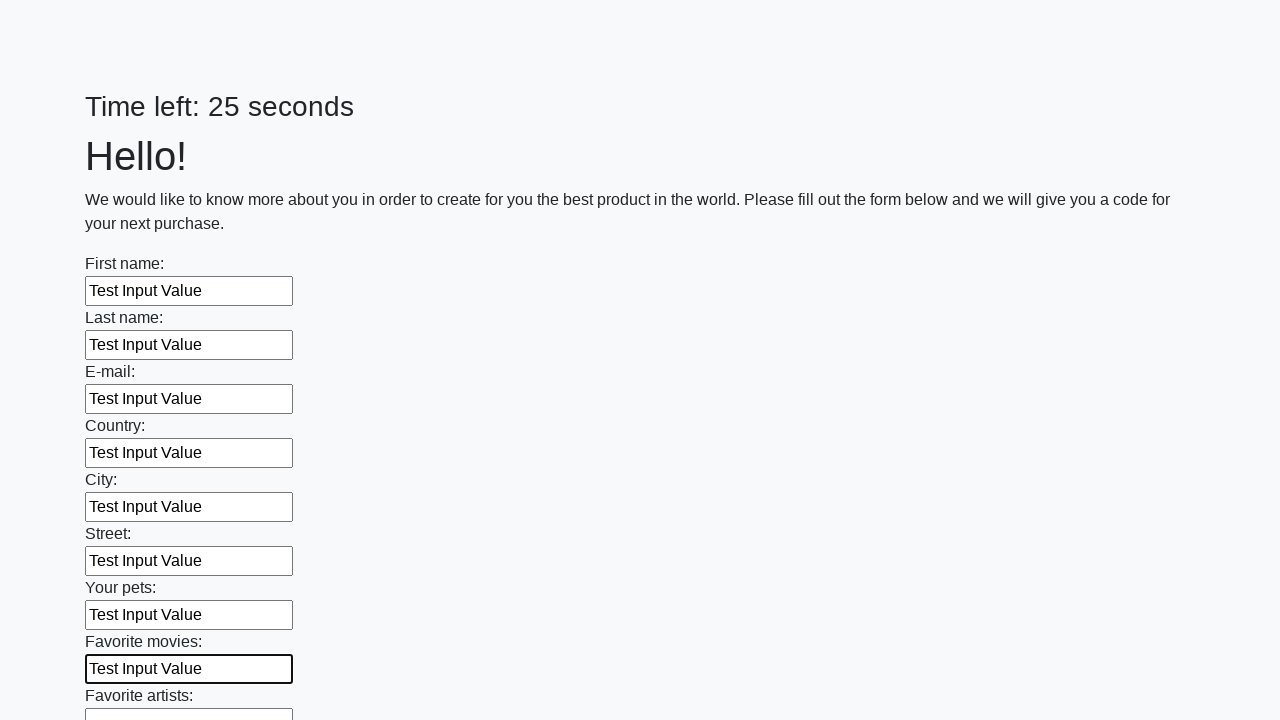

Filled input field with 'Test Input Value' on input >> nth=8
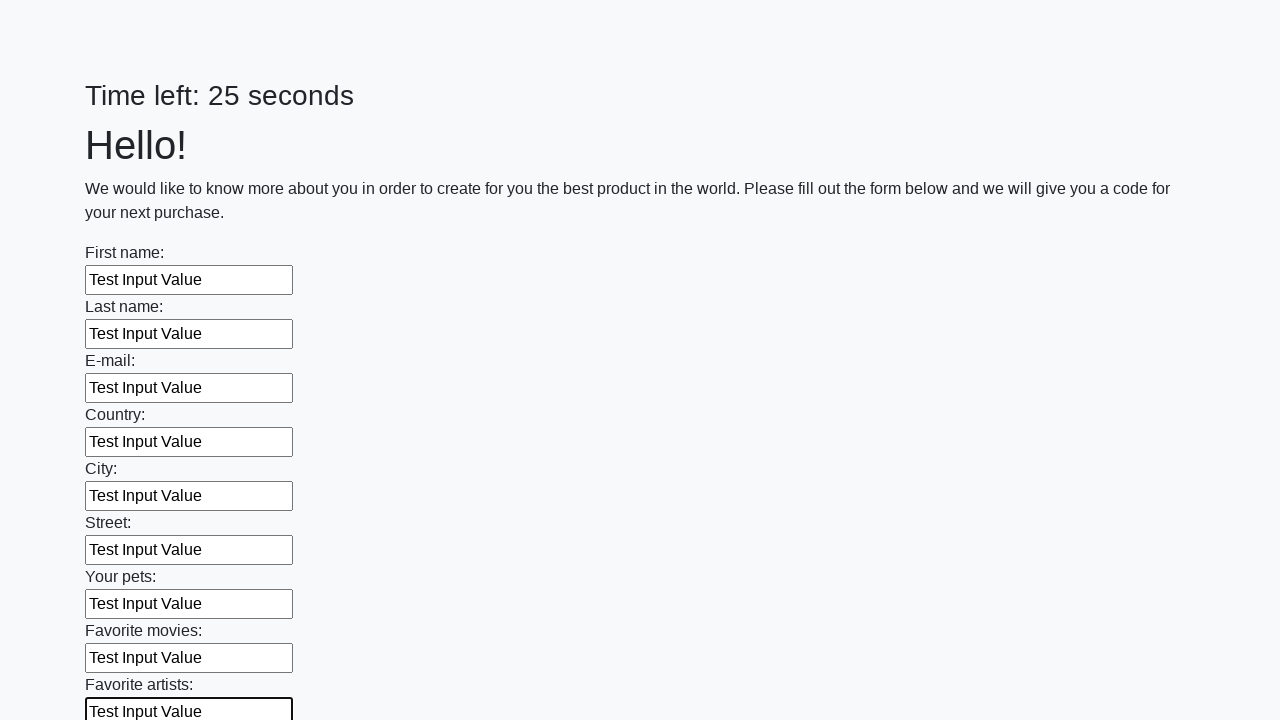

Filled input field with 'Test Input Value' on input >> nth=9
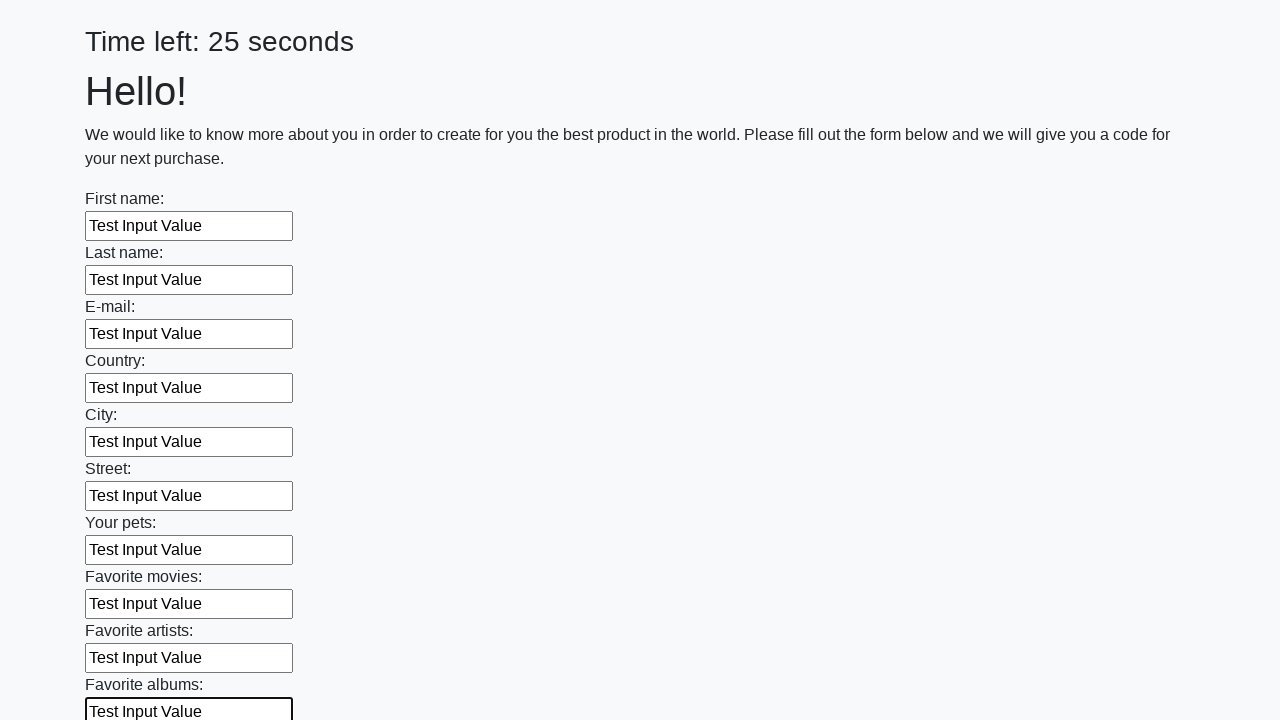

Filled input field with 'Test Input Value' on input >> nth=10
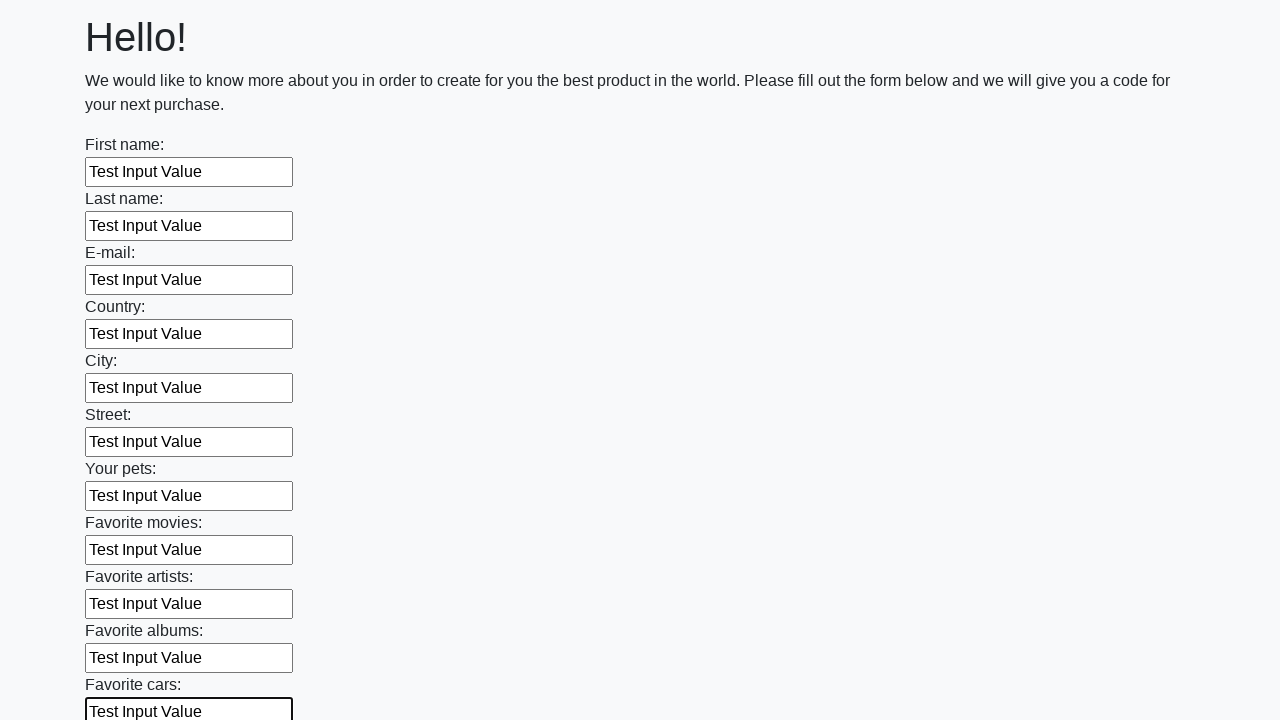

Filled input field with 'Test Input Value' on input >> nth=11
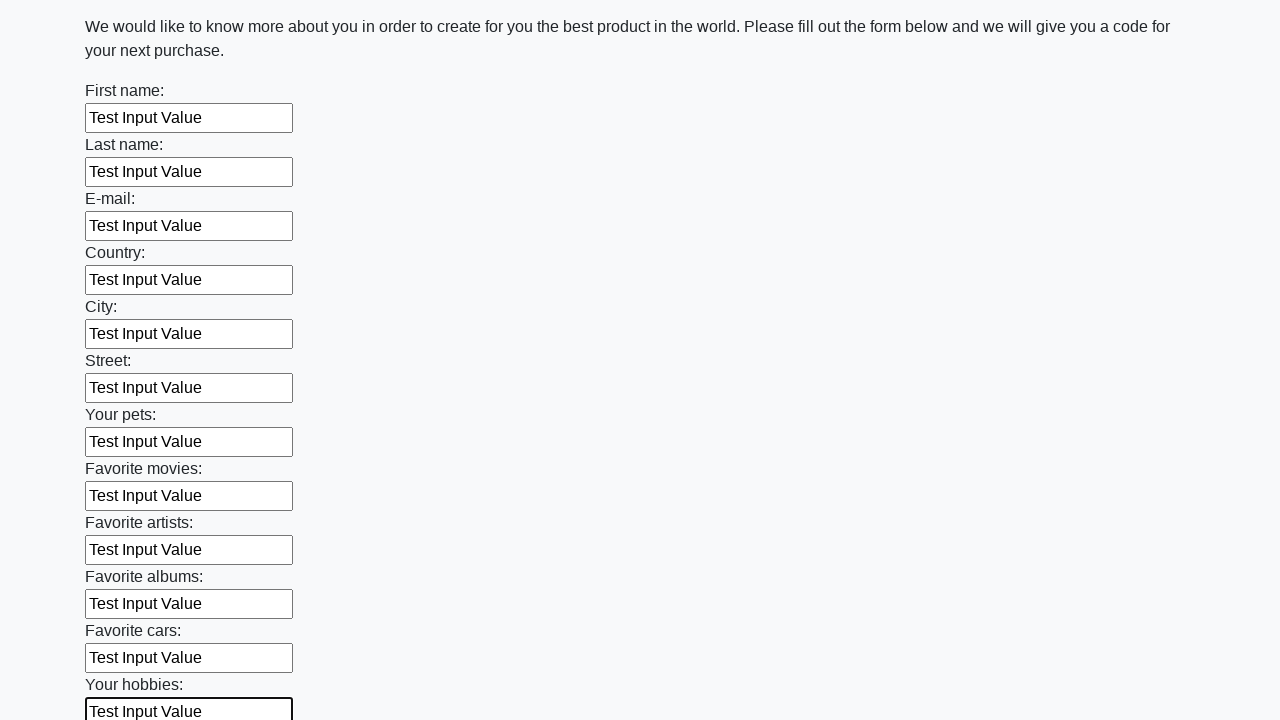

Filled input field with 'Test Input Value' on input >> nth=12
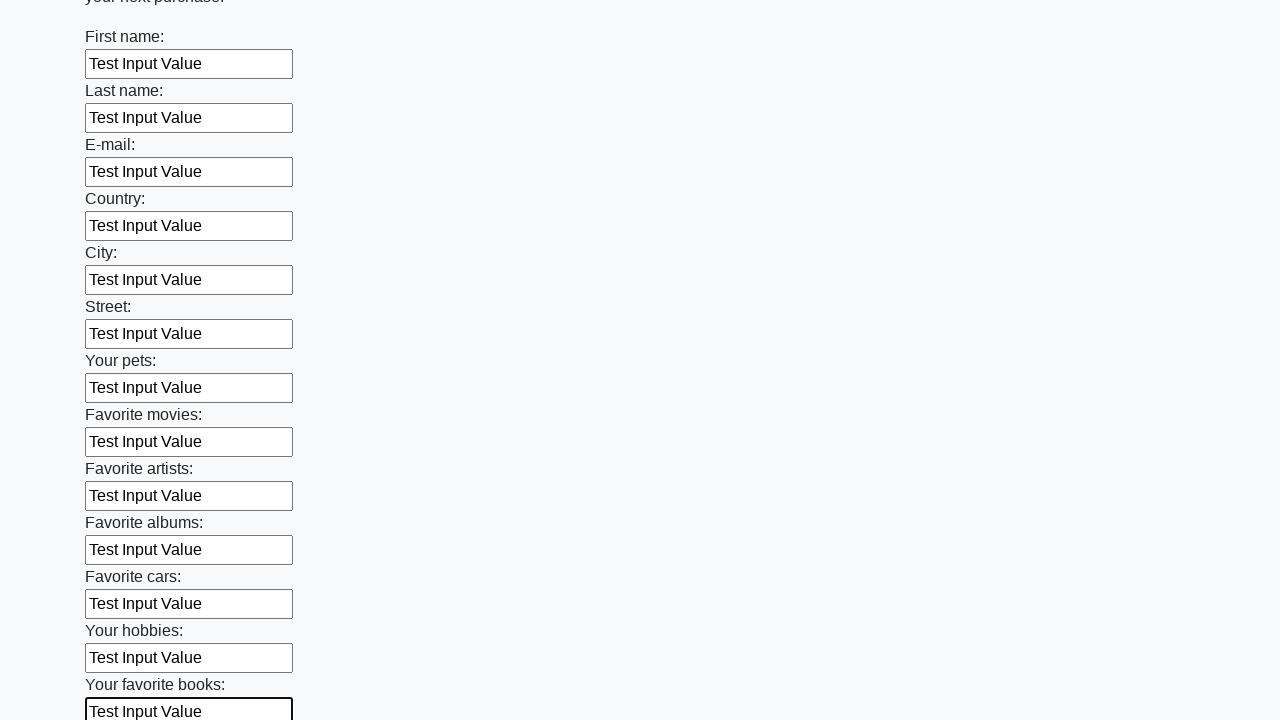

Filled input field with 'Test Input Value' on input >> nth=13
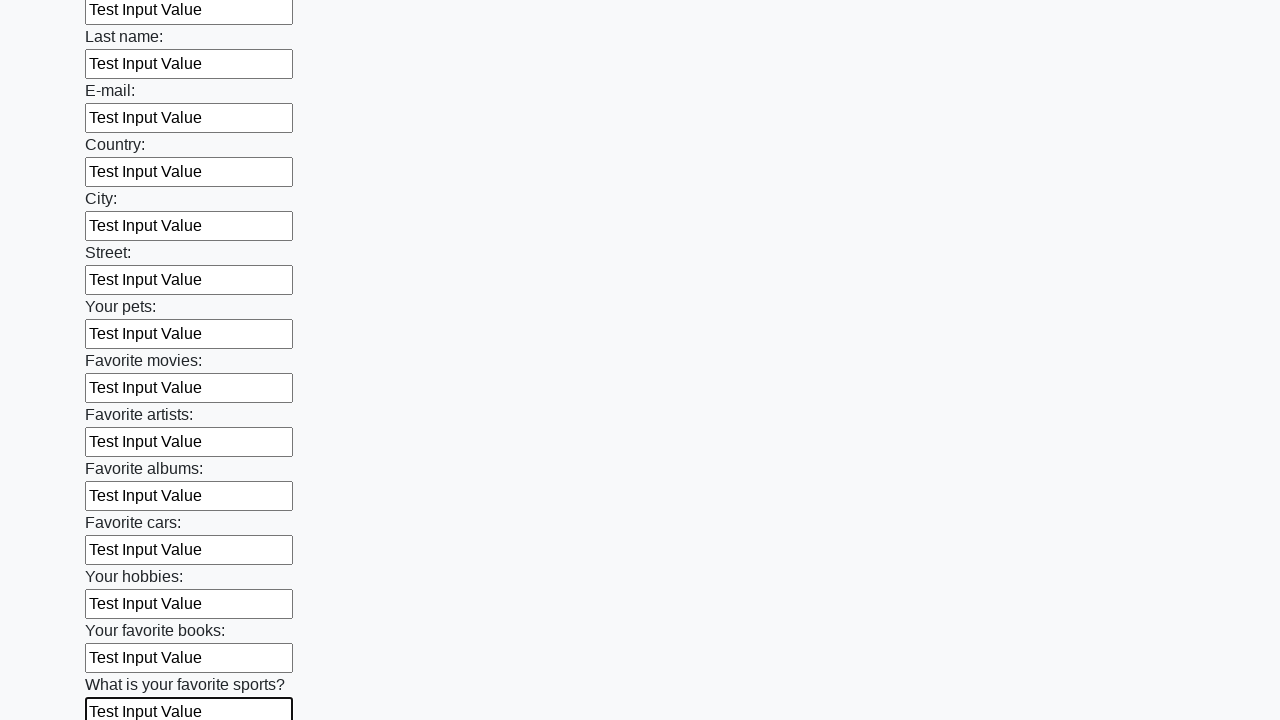

Filled input field with 'Test Input Value' on input >> nth=14
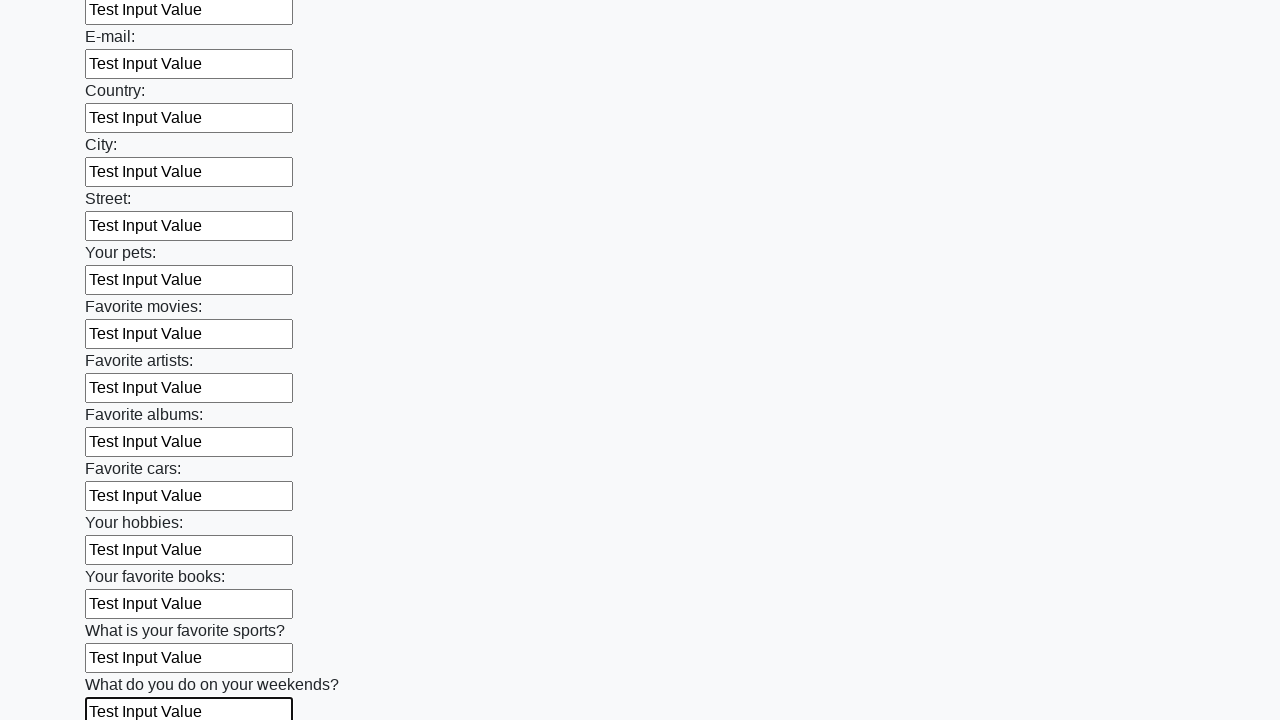

Filled input field with 'Test Input Value' on input >> nth=15
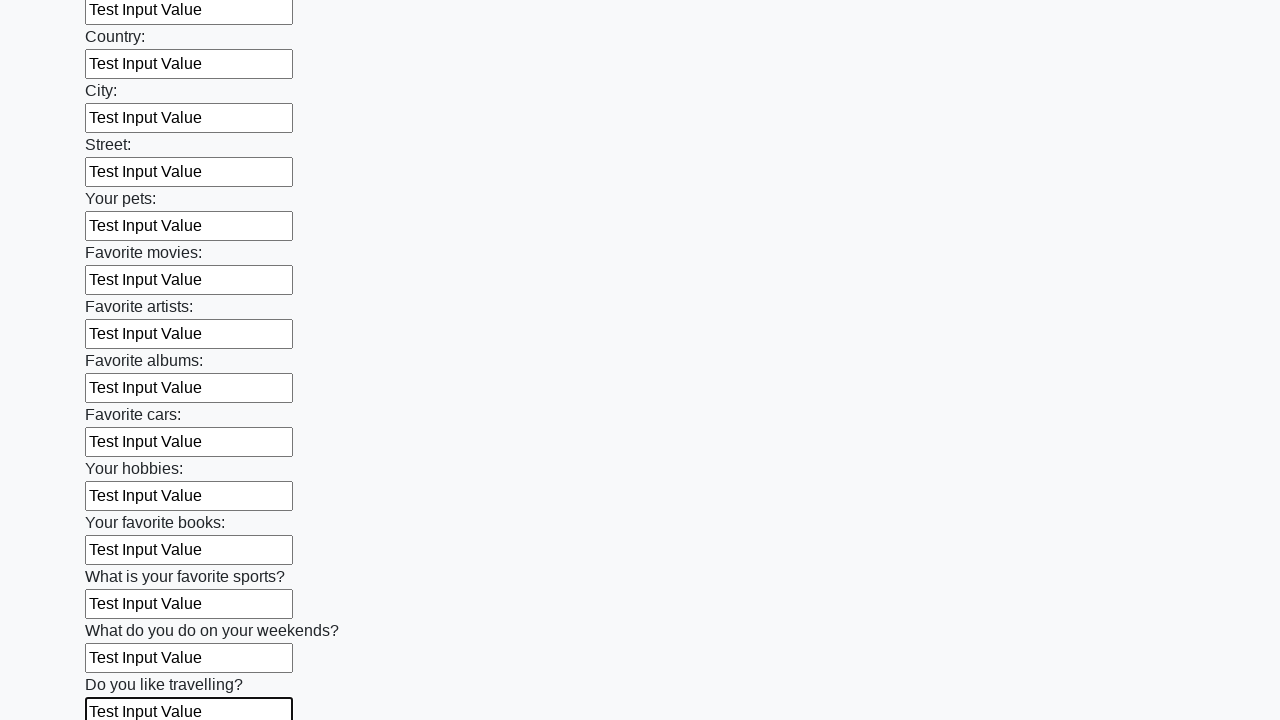

Filled input field with 'Test Input Value' on input >> nth=16
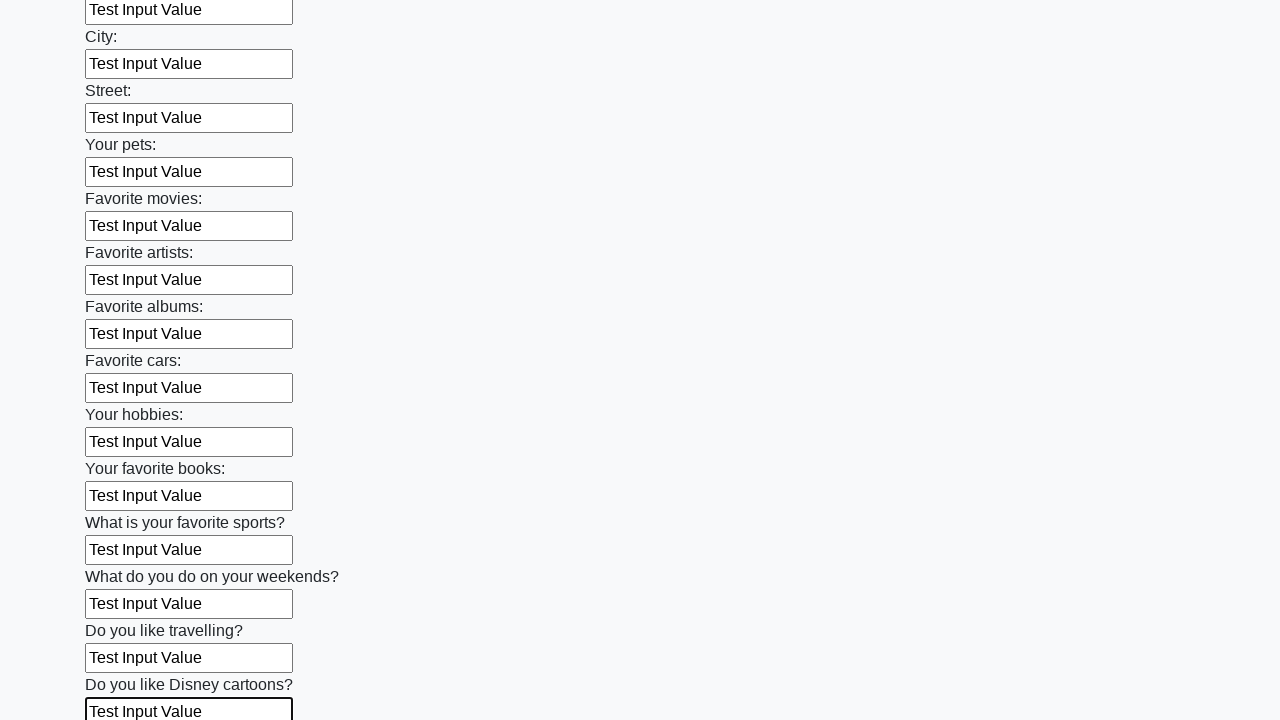

Filled input field with 'Test Input Value' on input >> nth=17
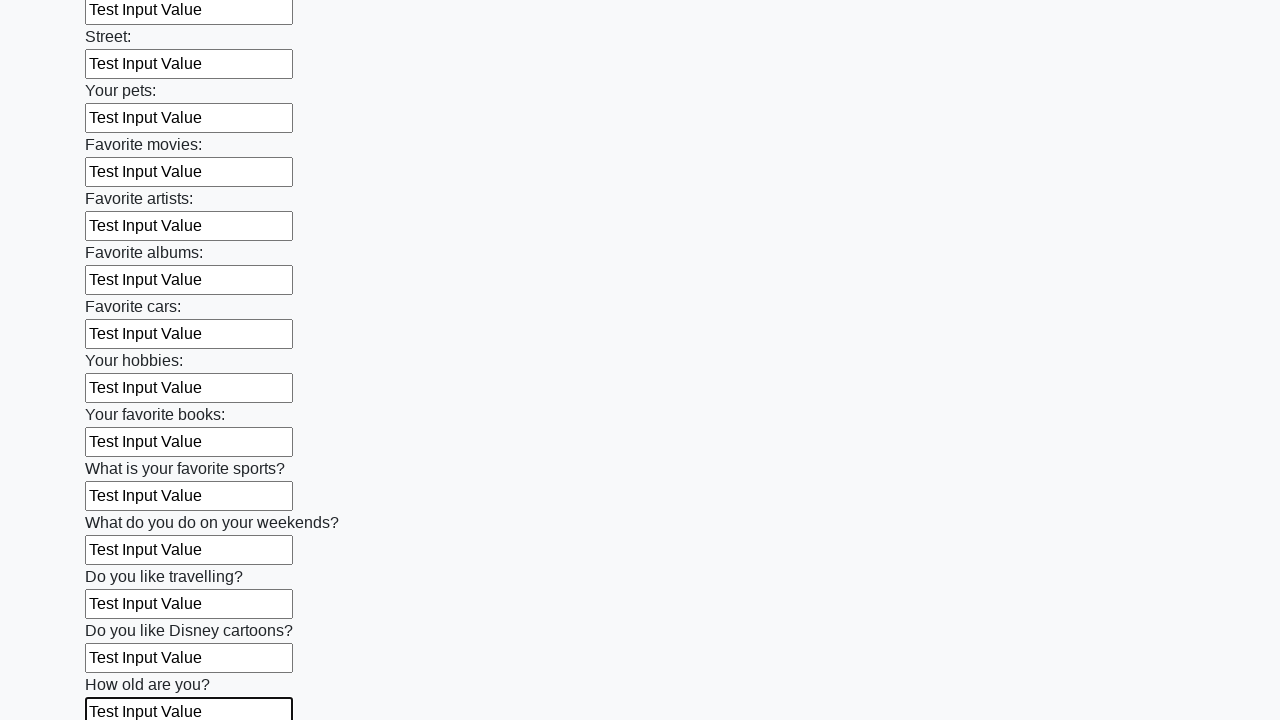

Filled input field with 'Test Input Value' on input >> nth=18
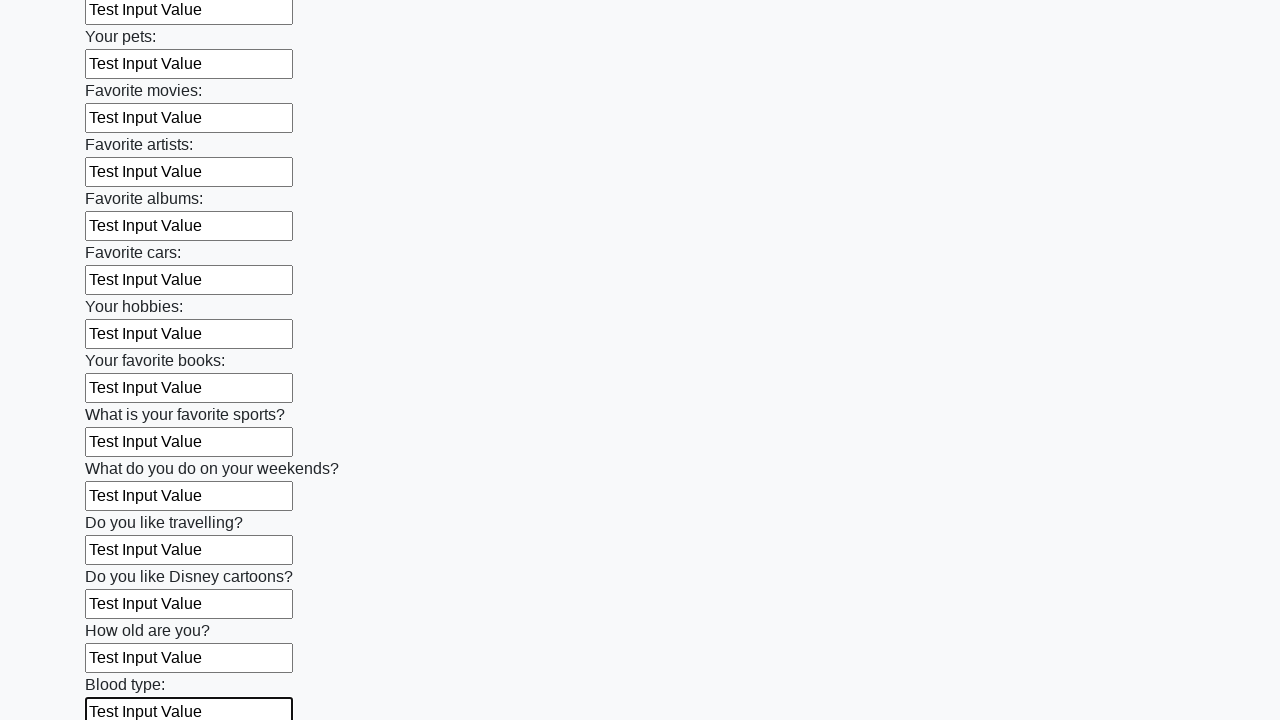

Filled input field with 'Test Input Value' on input >> nth=19
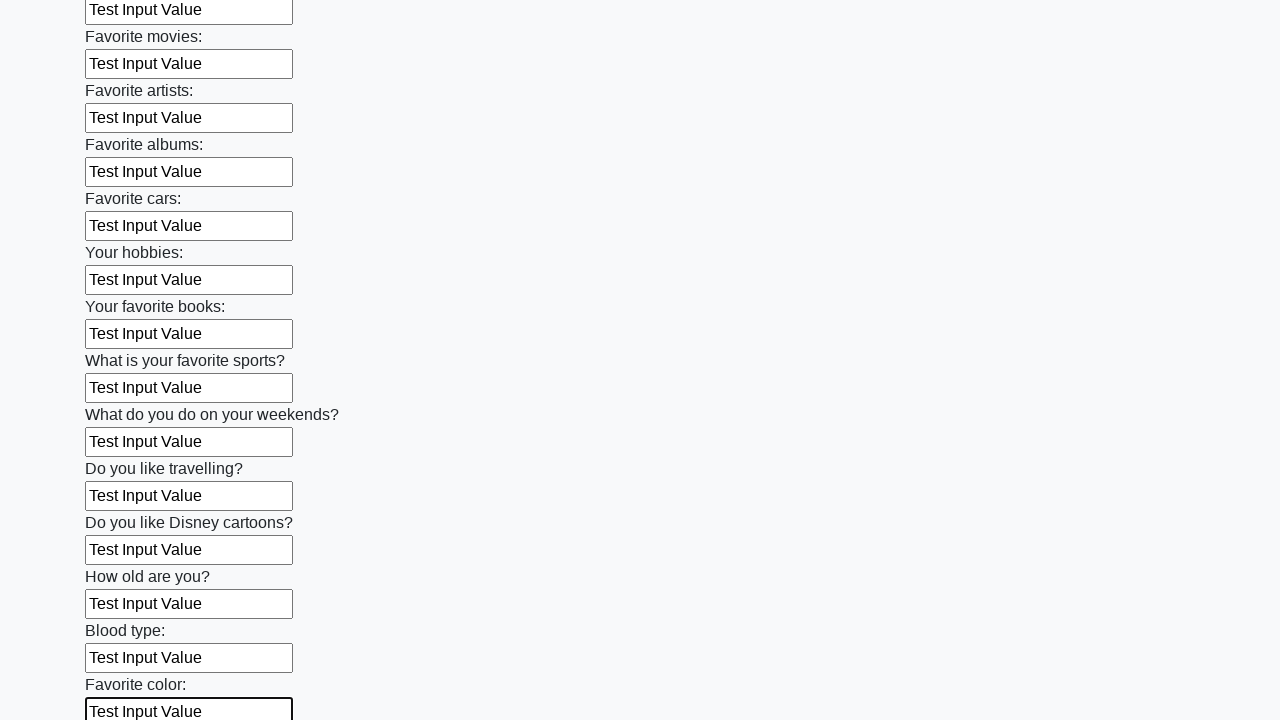

Filled input field with 'Test Input Value' on input >> nth=20
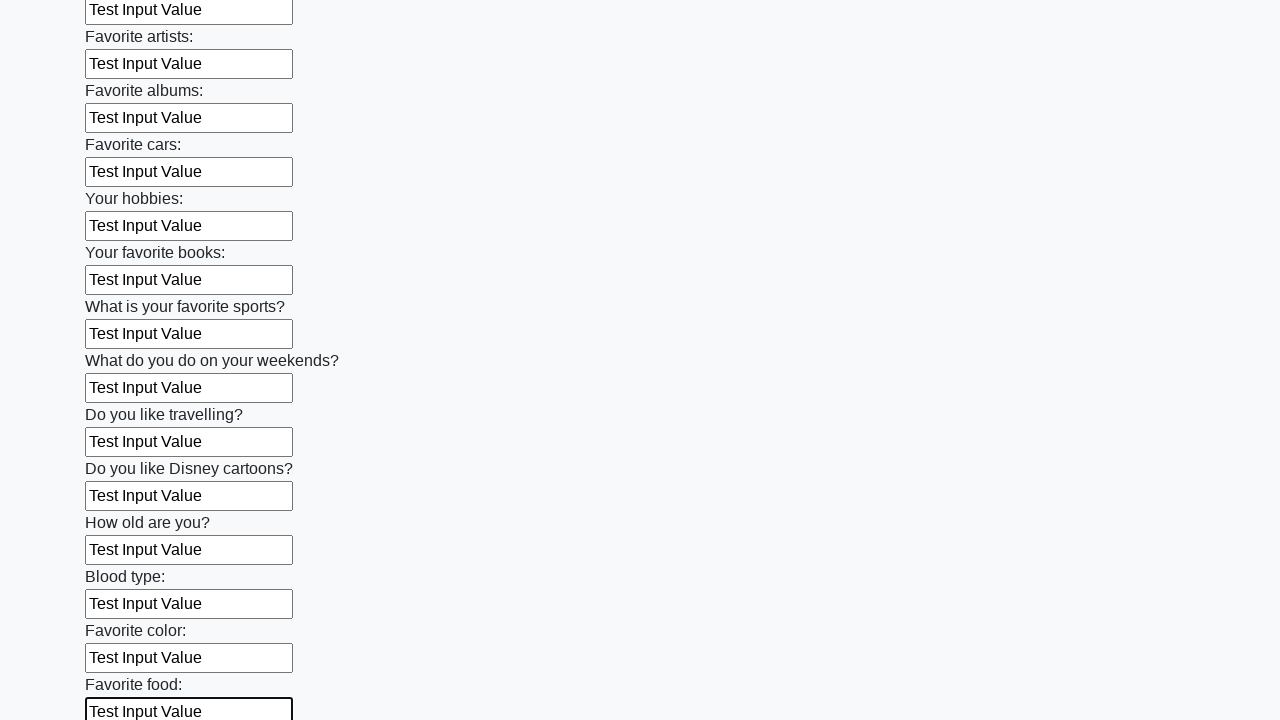

Filled input field with 'Test Input Value' on input >> nth=21
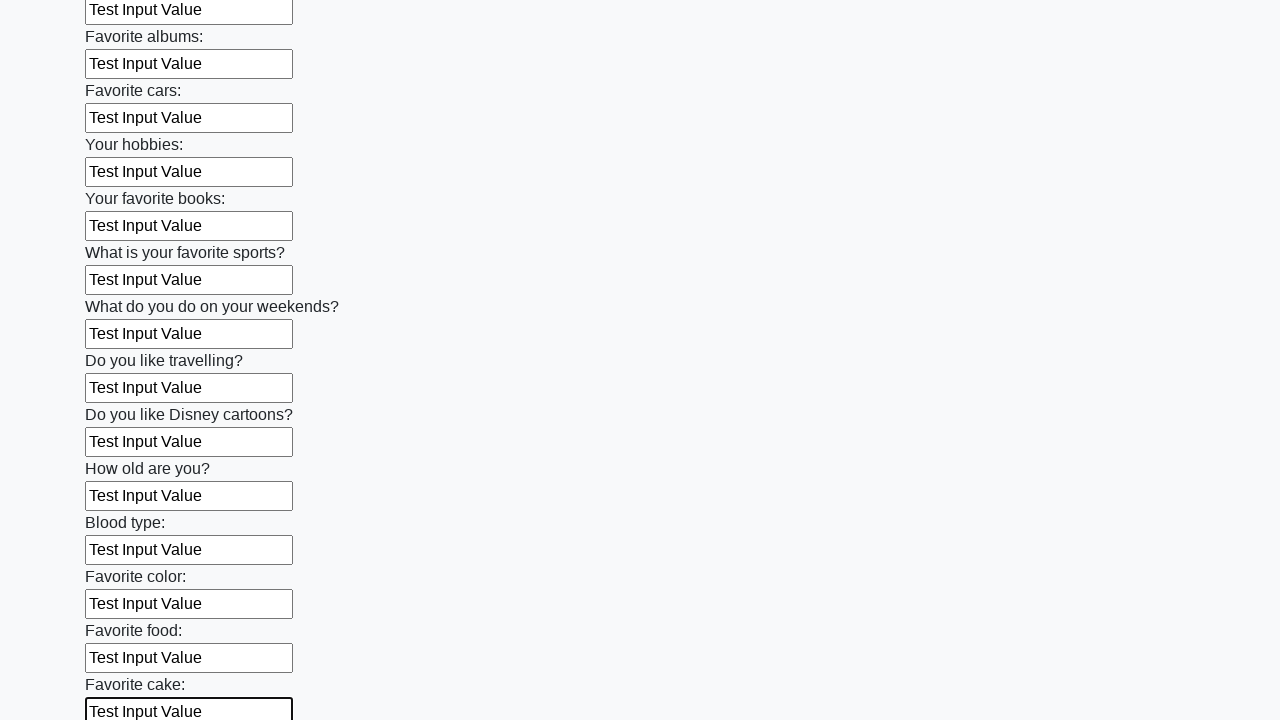

Filled input field with 'Test Input Value' on input >> nth=22
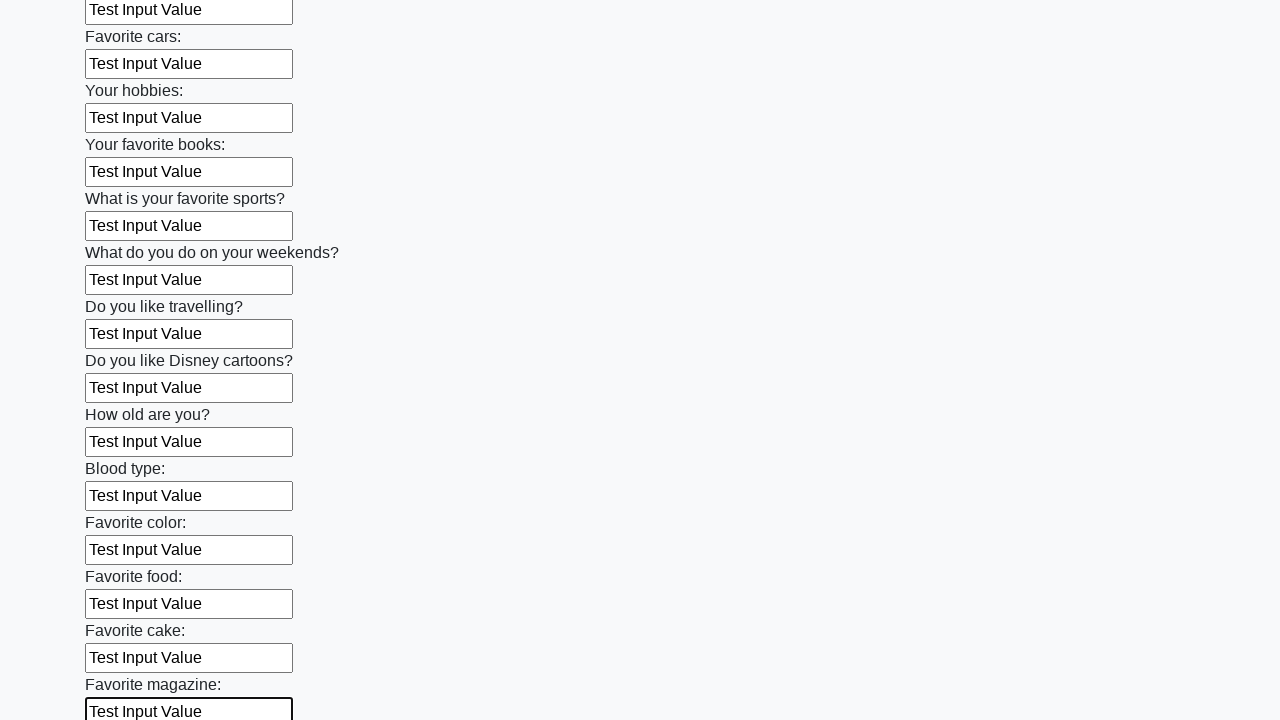

Filled input field with 'Test Input Value' on input >> nth=23
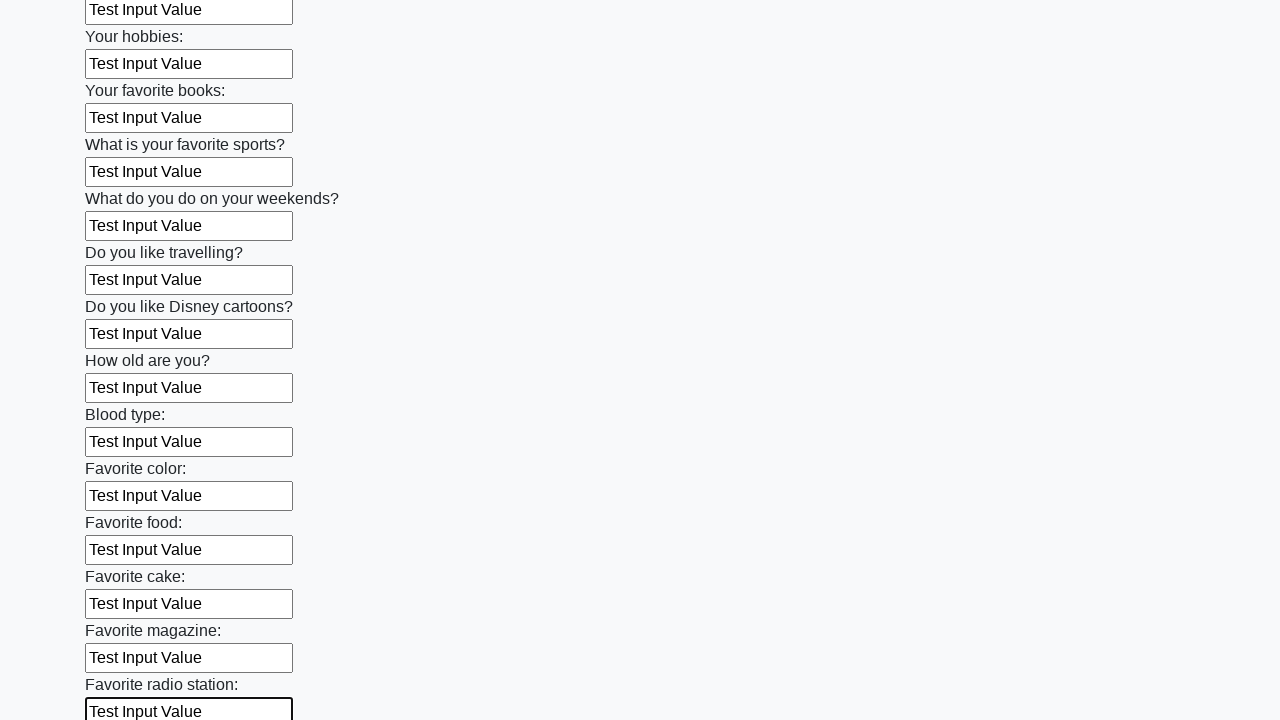

Filled input field with 'Test Input Value' on input >> nth=24
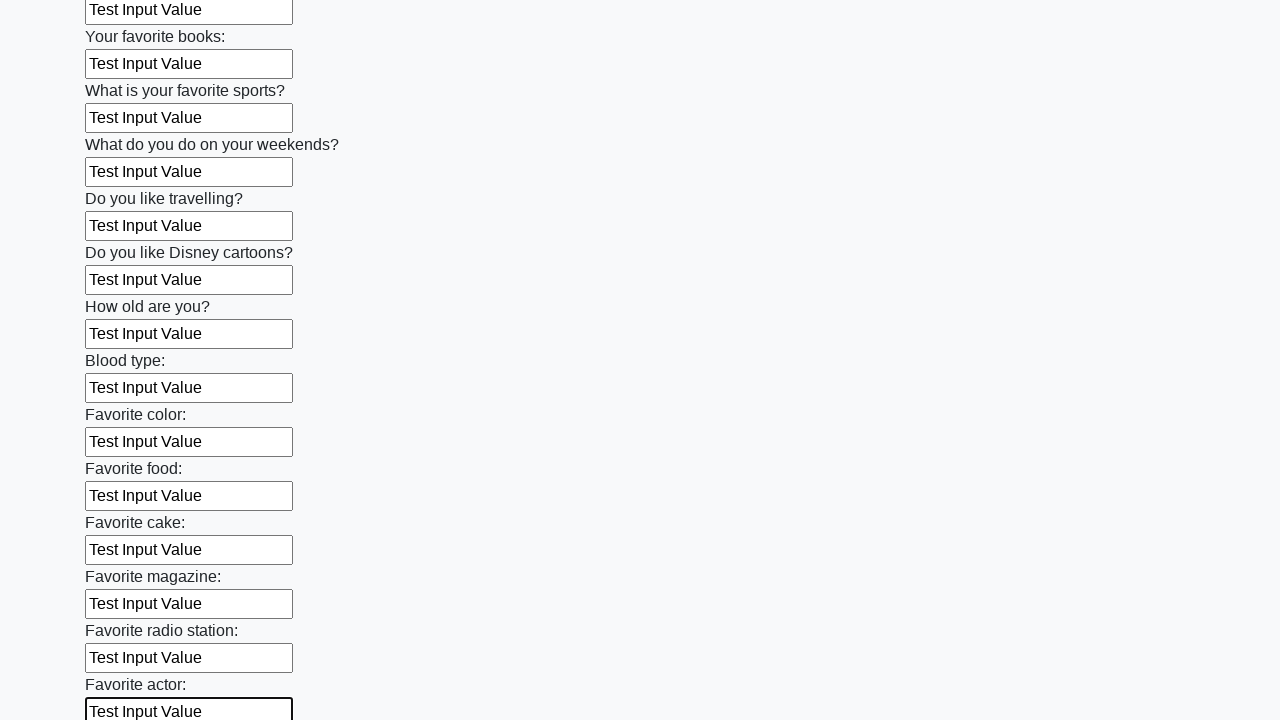

Filled input field with 'Test Input Value' on input >> nth=25
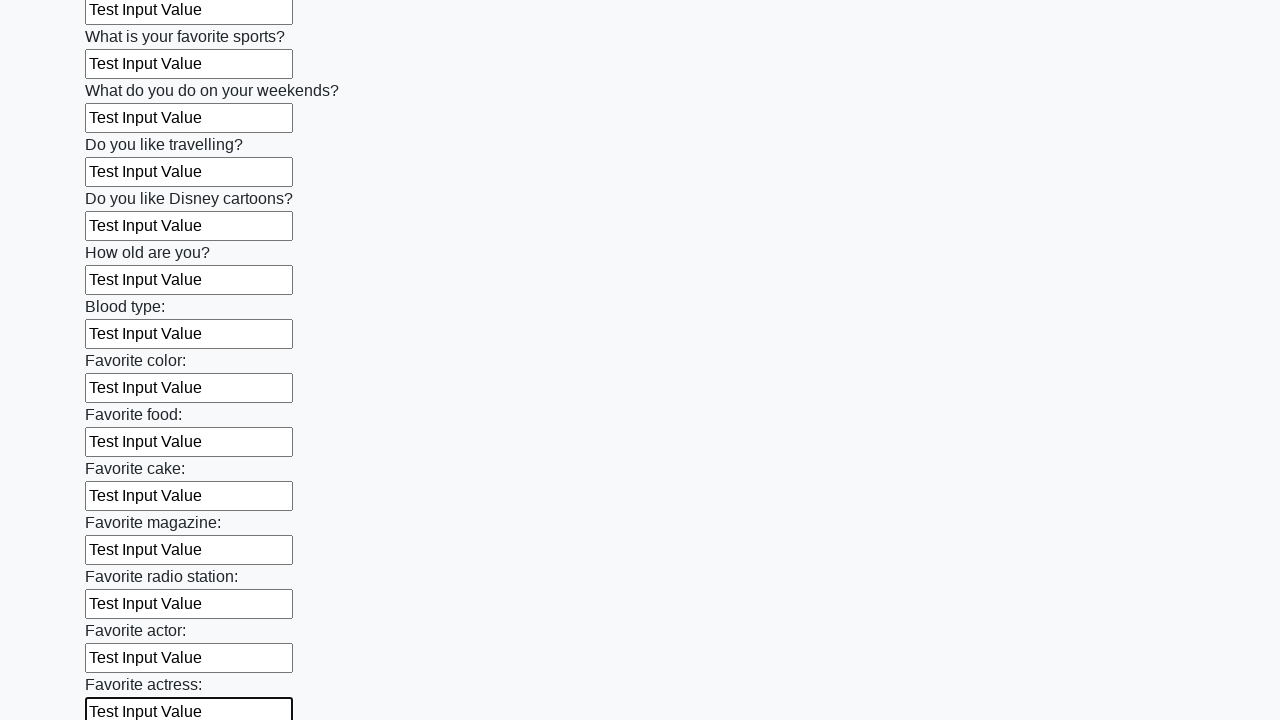

Filled input field with 'Test Input Value' on input >> nth=26
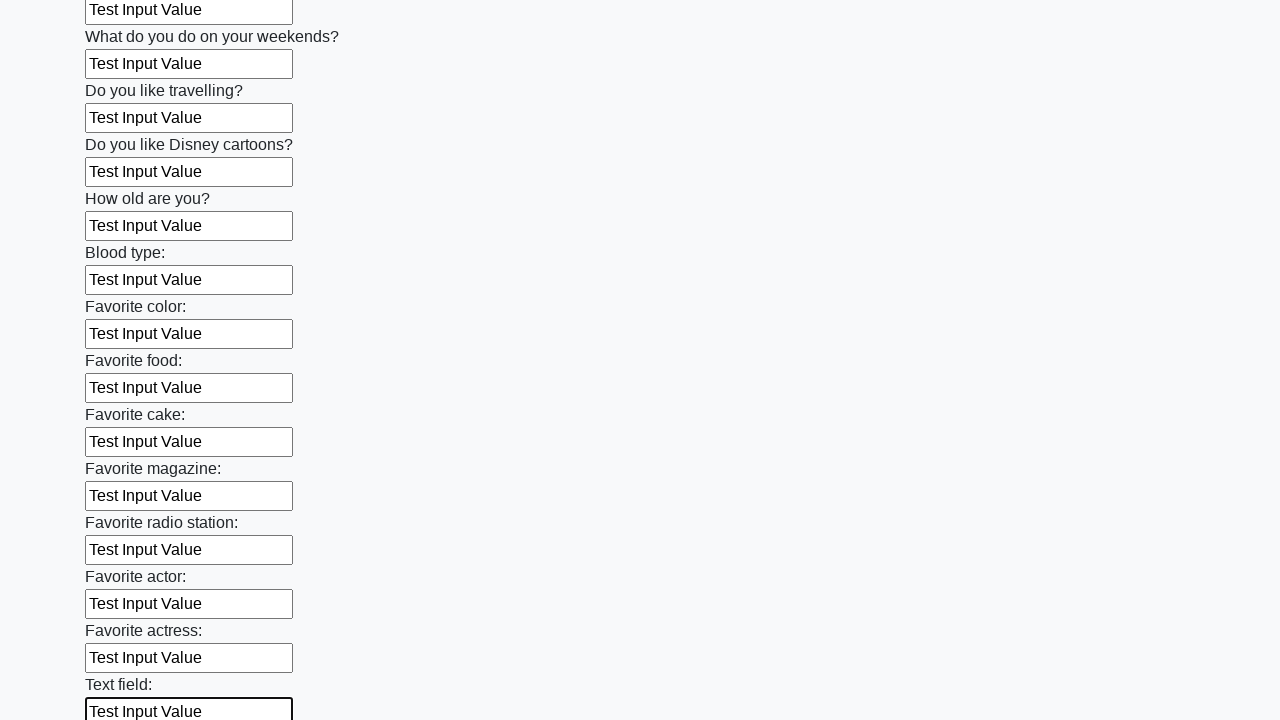

Filled input field with 'Test Input Value' on input >> nth=27
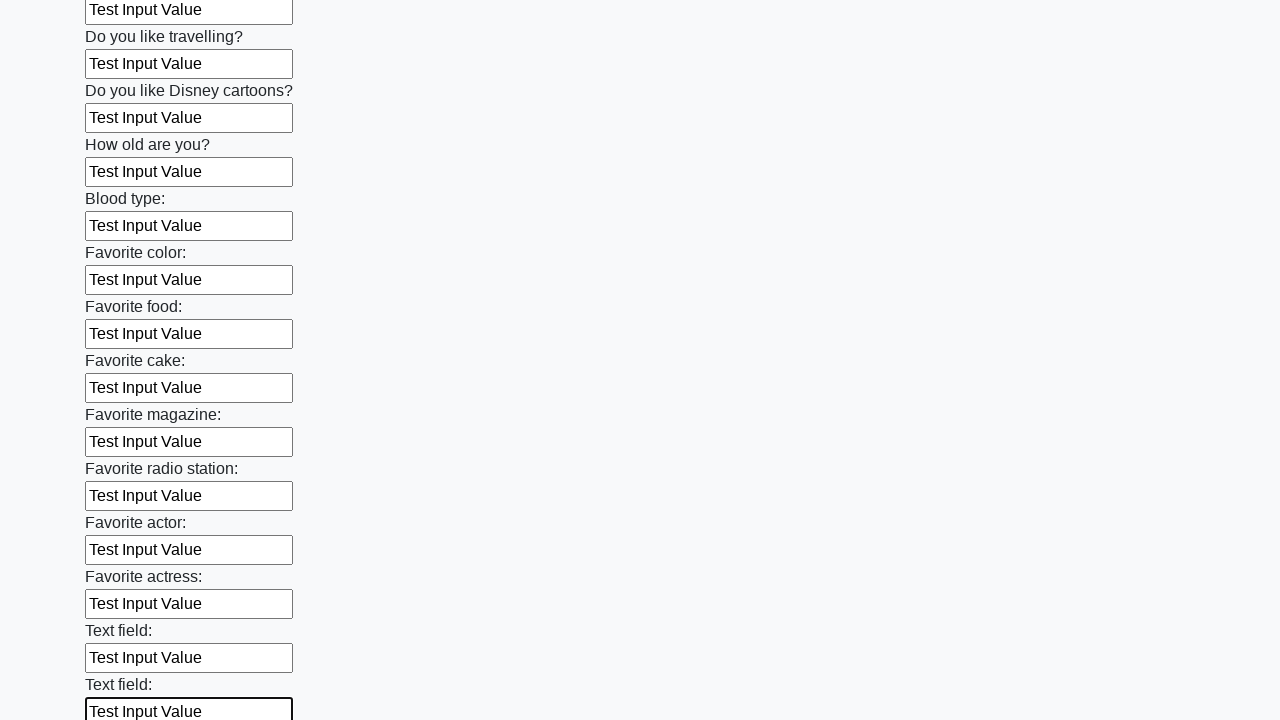

Filled input field with 'Test Input Value' on input >> nth=28
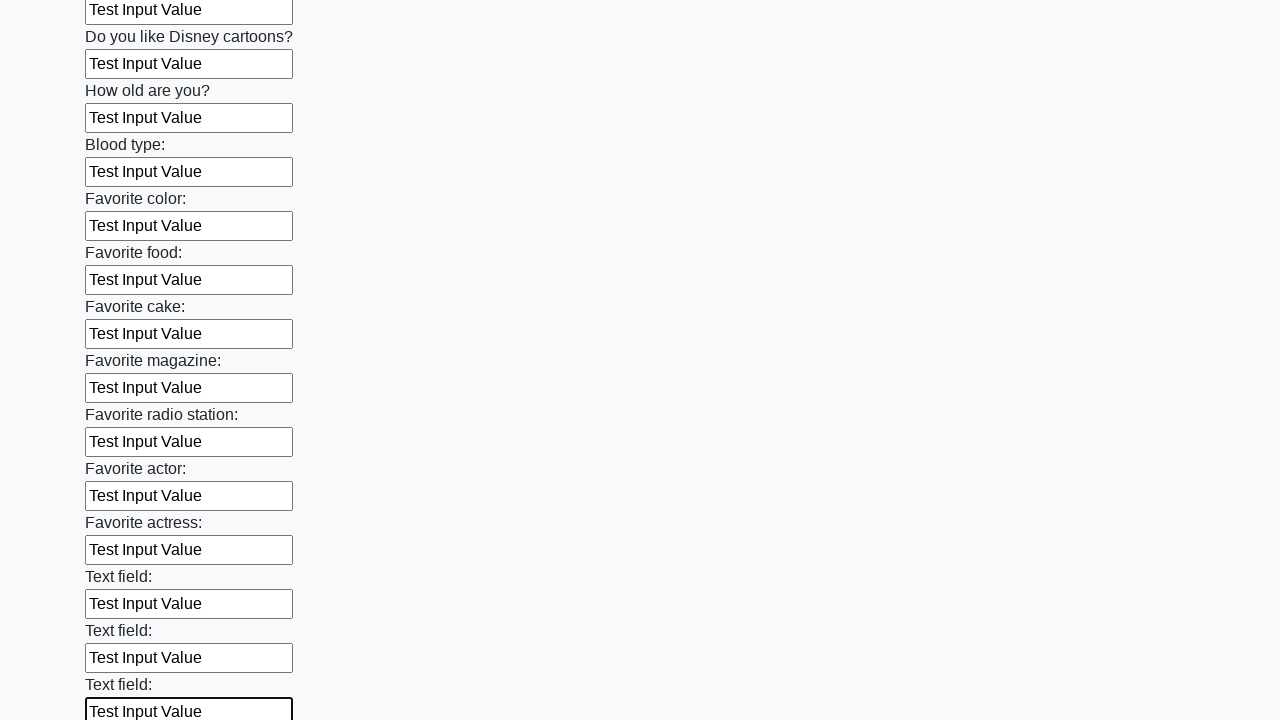

Filled input field with 'Test Input Value' on input >> nth=29
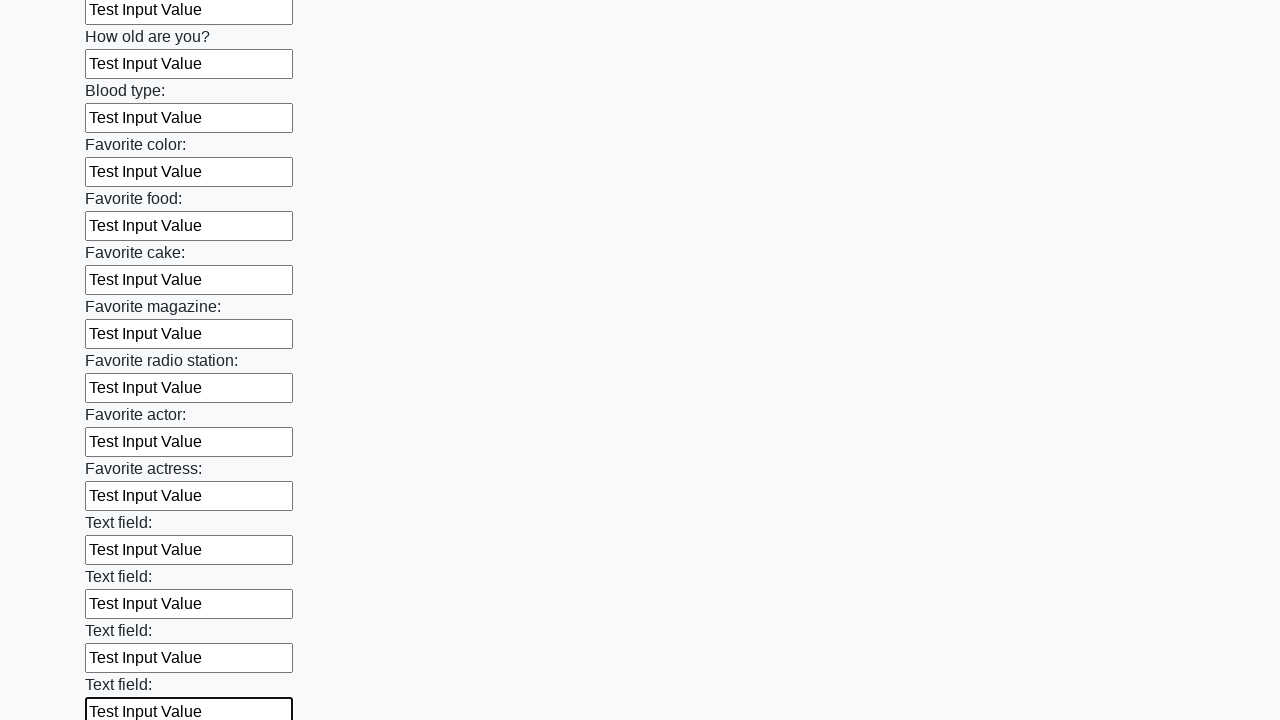

Filled input field with 'Test Input Value' on input >> nth=30
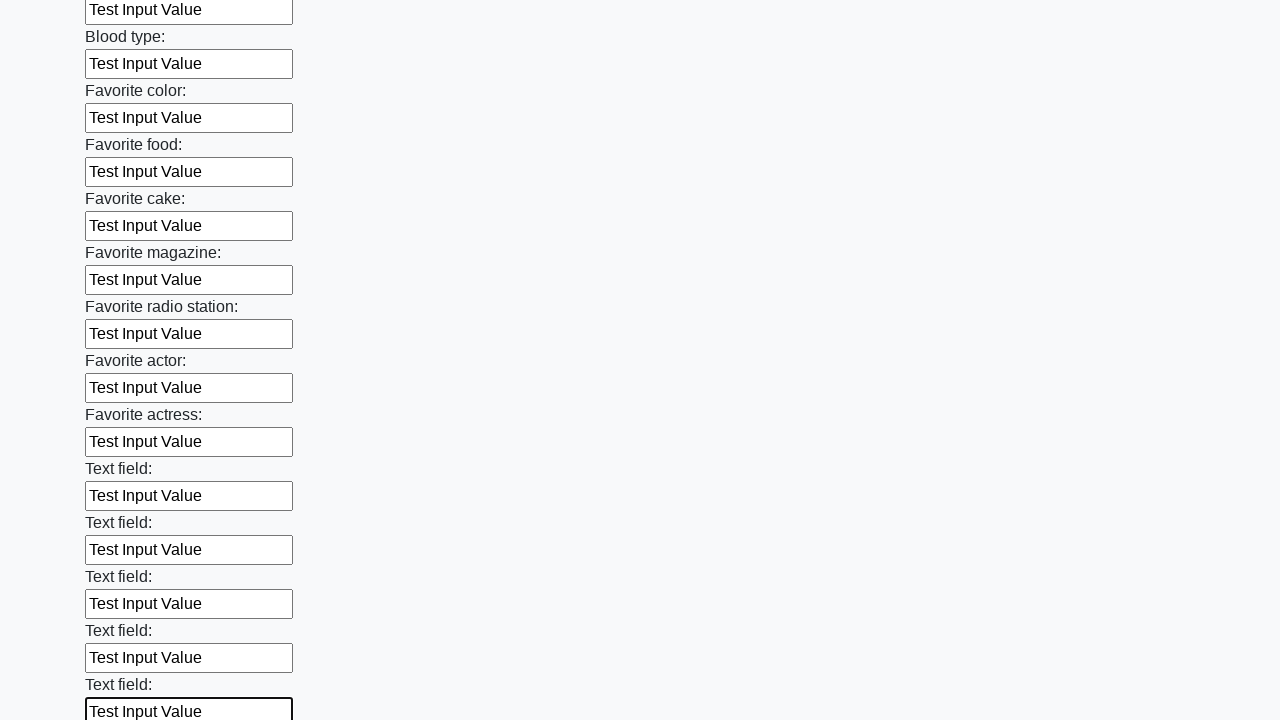

Filled input field with 'Test Input Value' on input >> nth=31
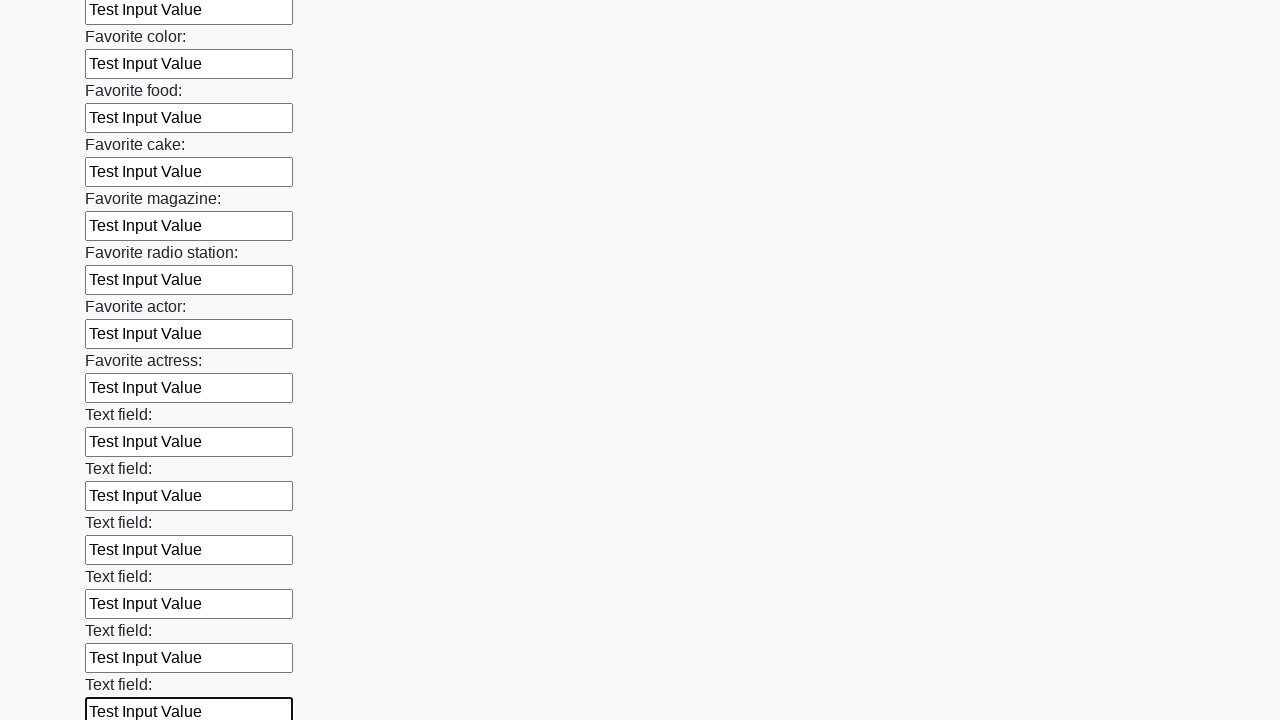

Filled input field with 'Test Input Value' on input >> nth=32
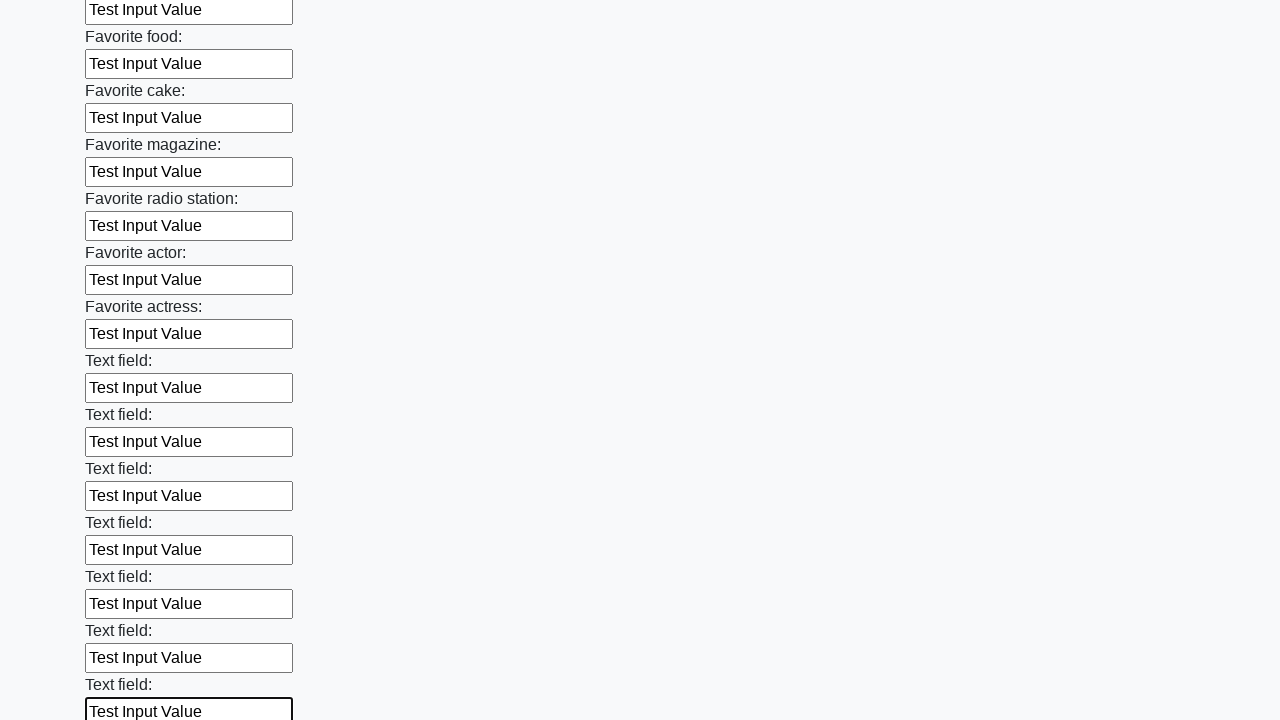

Filled input field with 'Test Input Value' on input >> nth=33
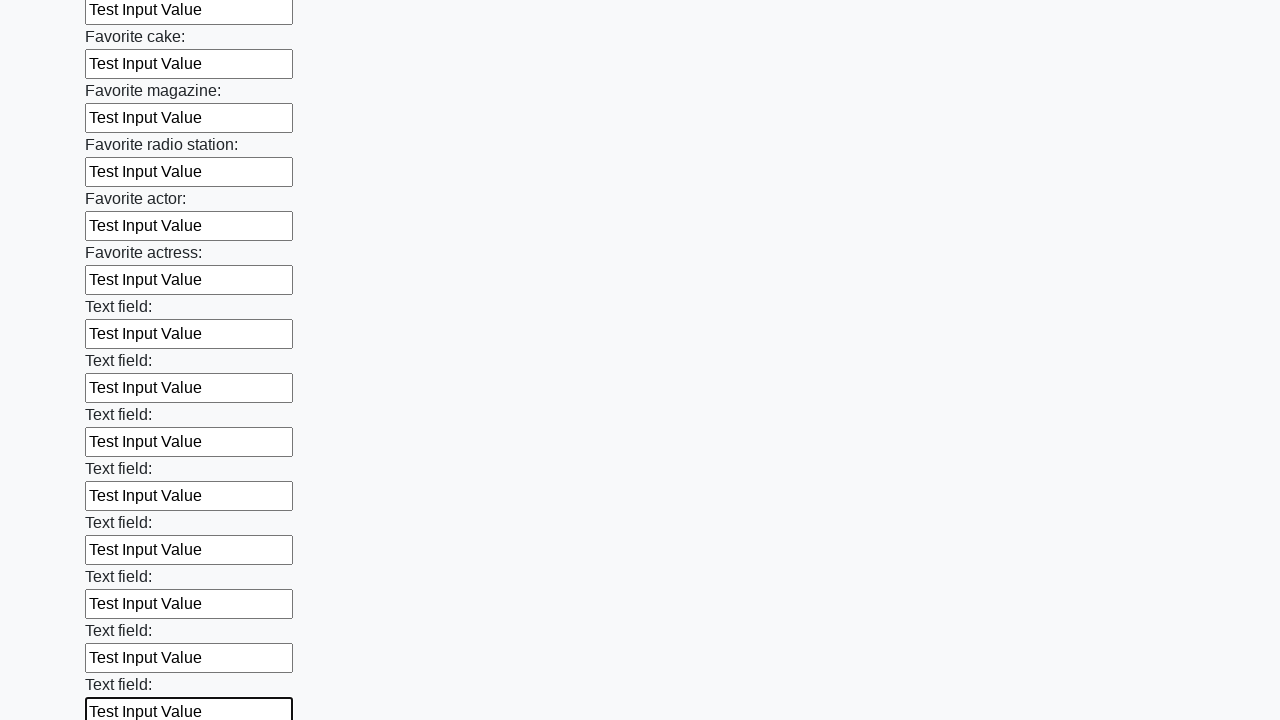

Filled input field with 'Test Input Value' on input >> nth=34
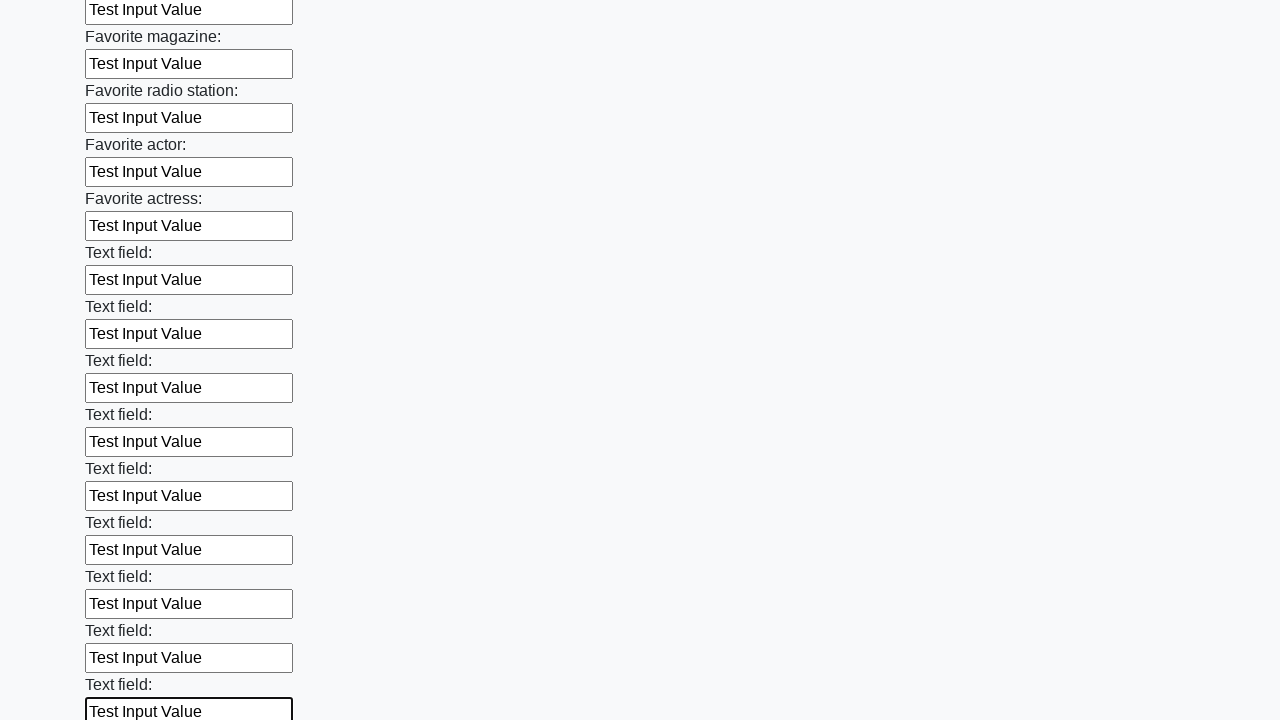

Filled input field with 'Test Input Value' on input >> nth=35
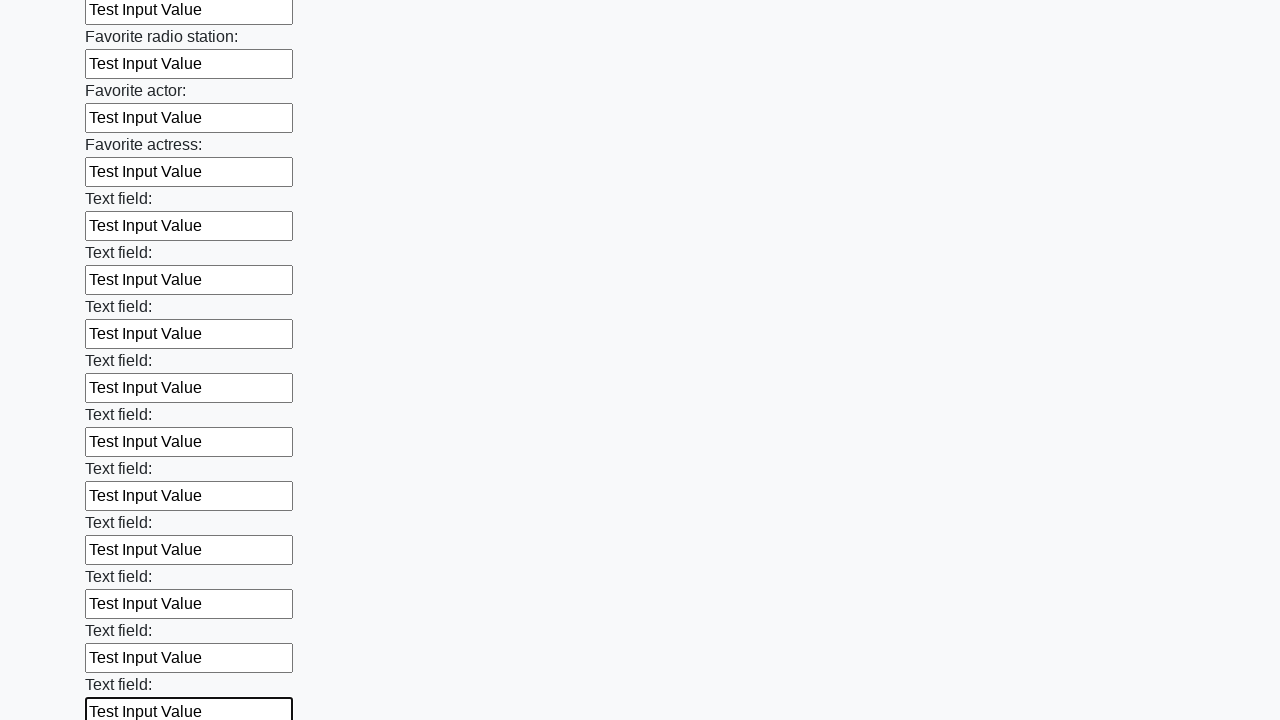

Filled input field with 'Test Input Value' on input >> nth=36
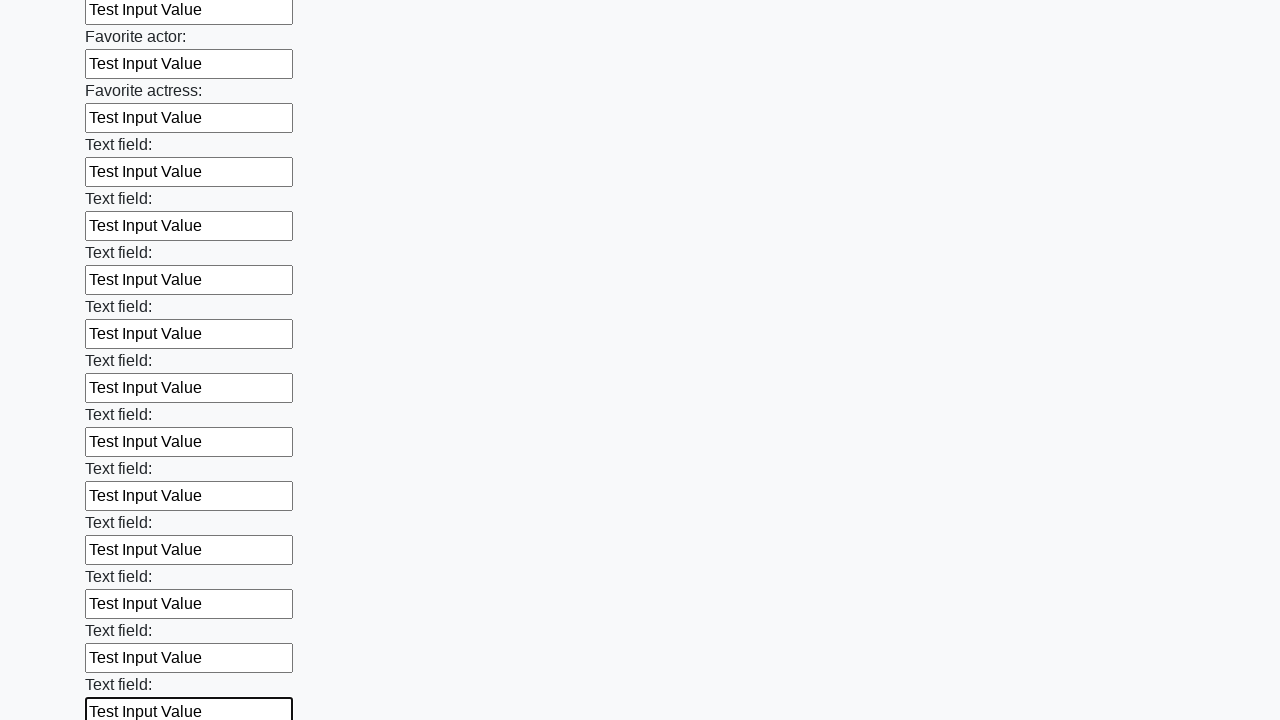

Filled input field with 'Test Input Value' on input >> nth=37
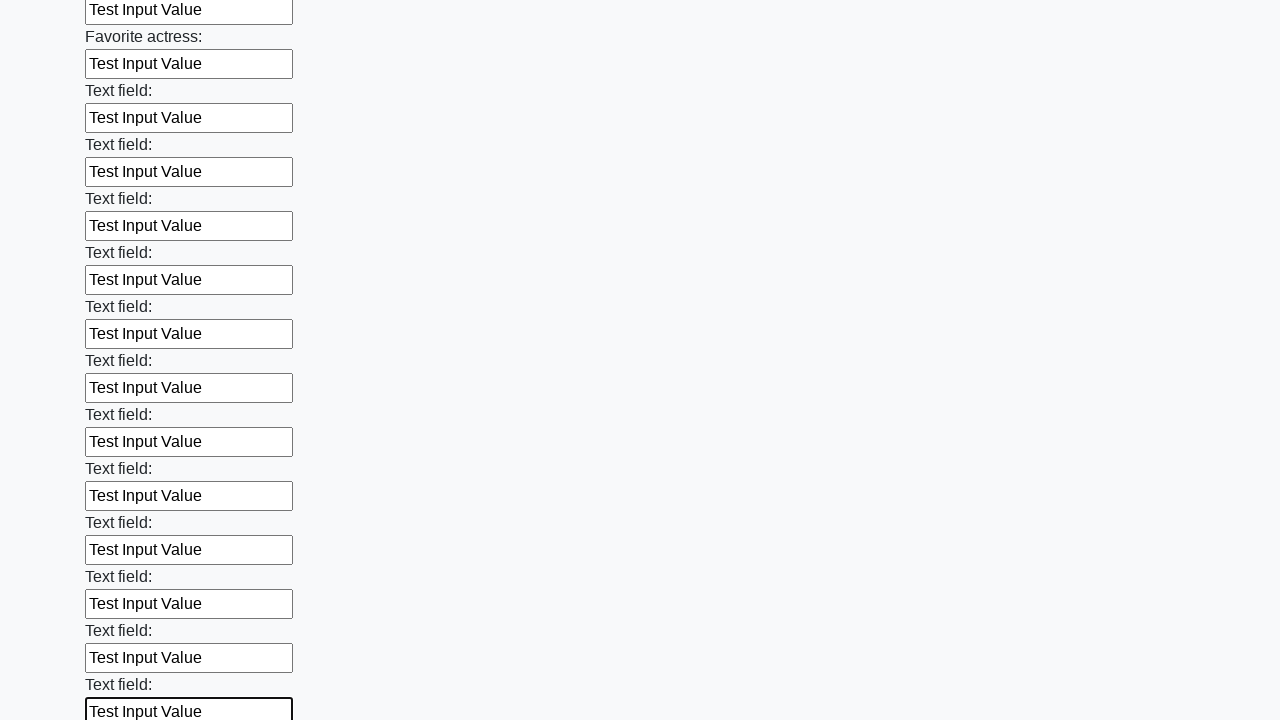

Filled input field with 'Test Input Value' on input >> nth=38
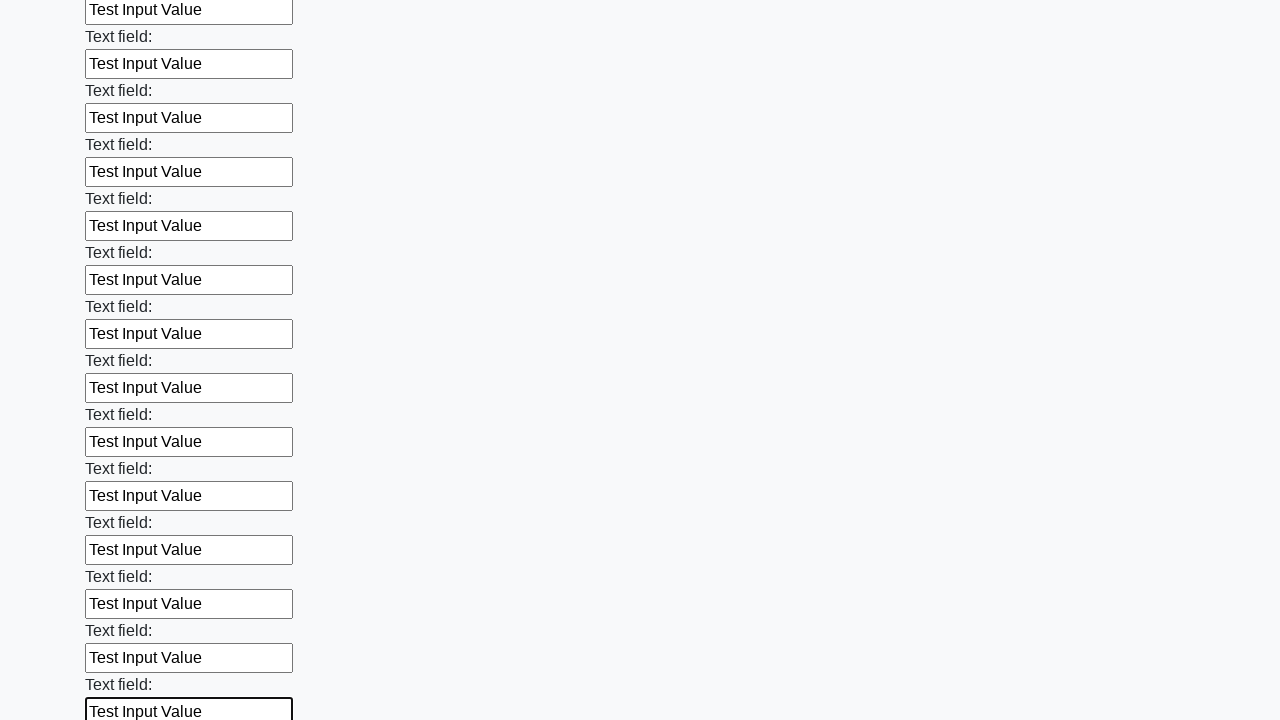

Filled input field with 'Test Input Value' on input >> nth=39
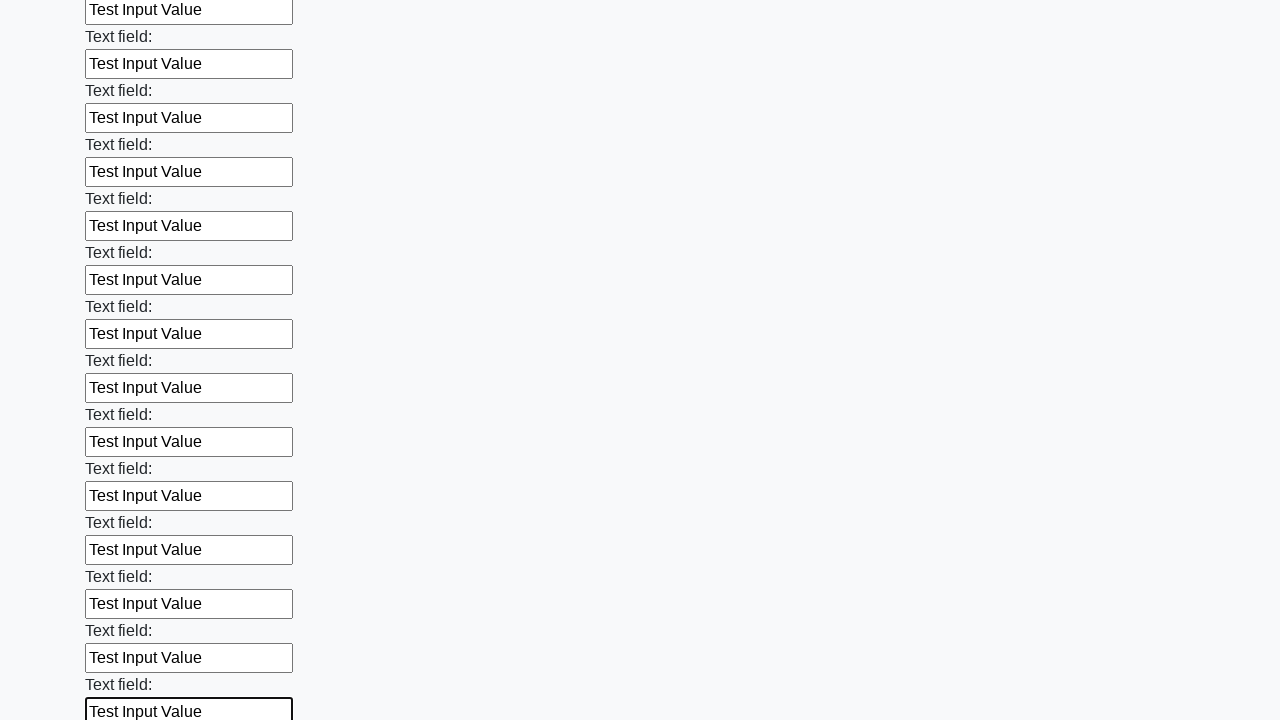

Filled input field with 'Test Input Value' on input >> nth=40
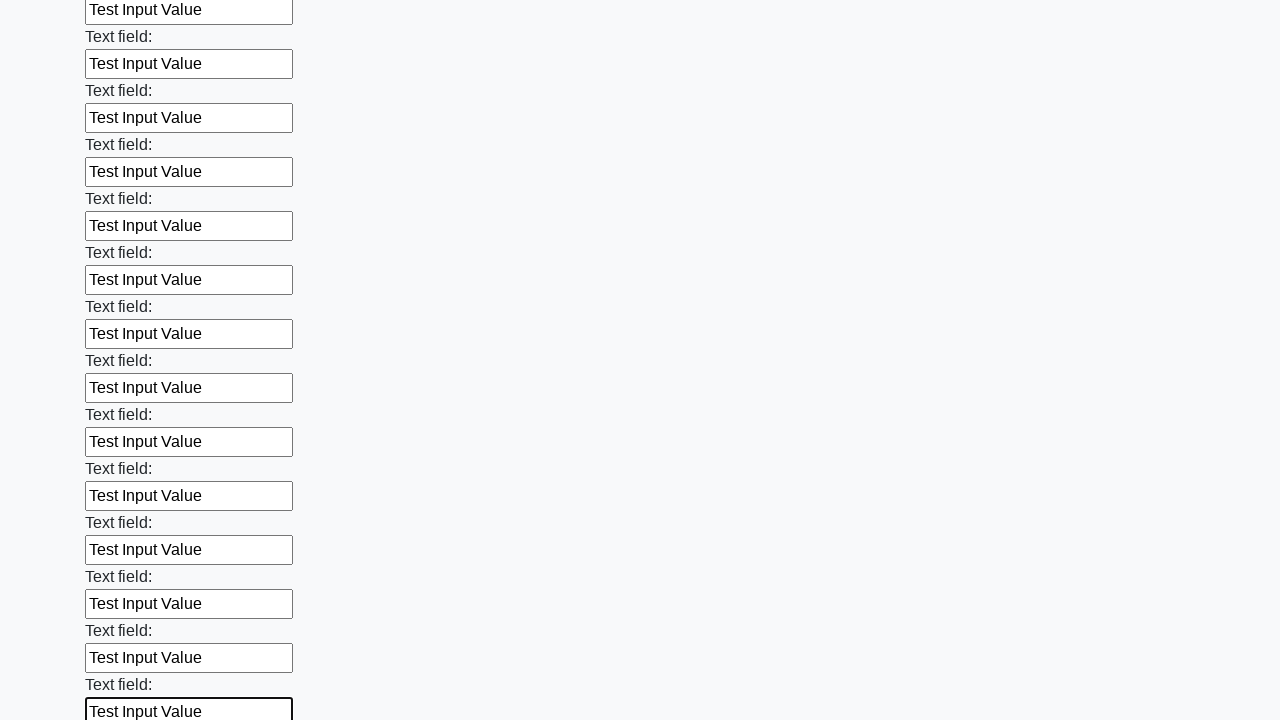

Filled input field with 'Test Input Value' on input >> nth=41
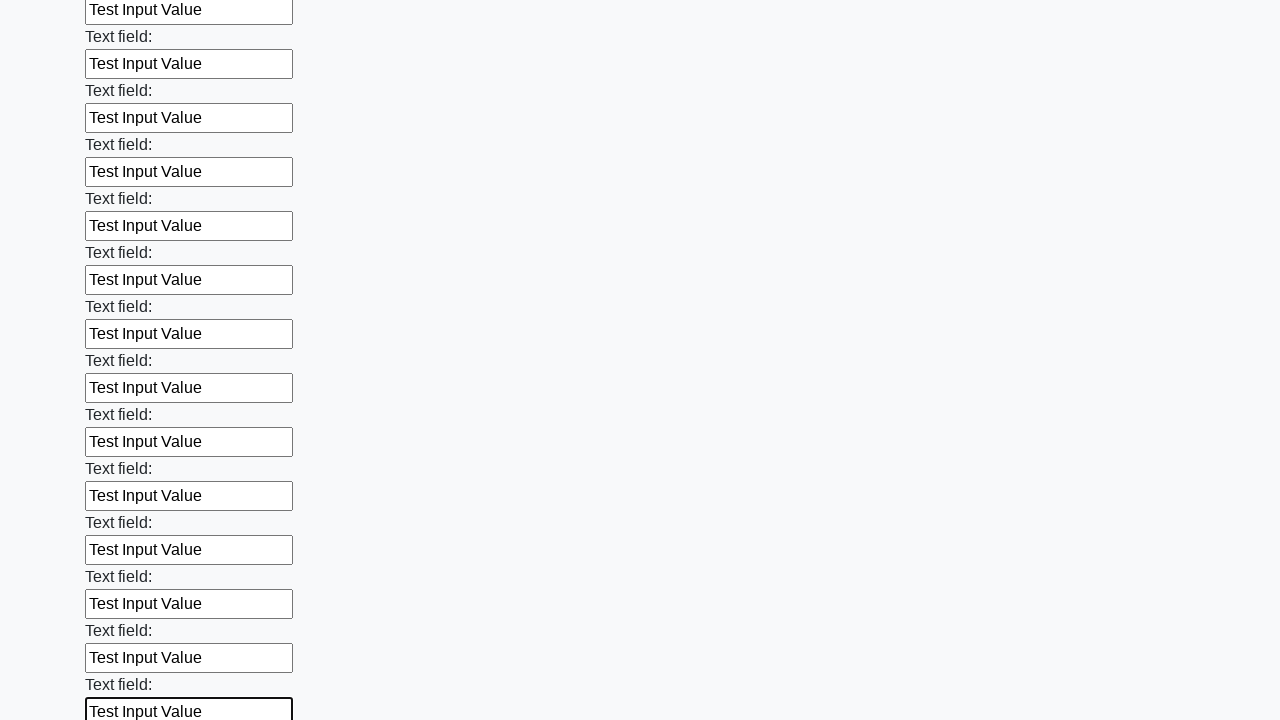

Filled input field with 'Test Input Value' on input >> nth=42
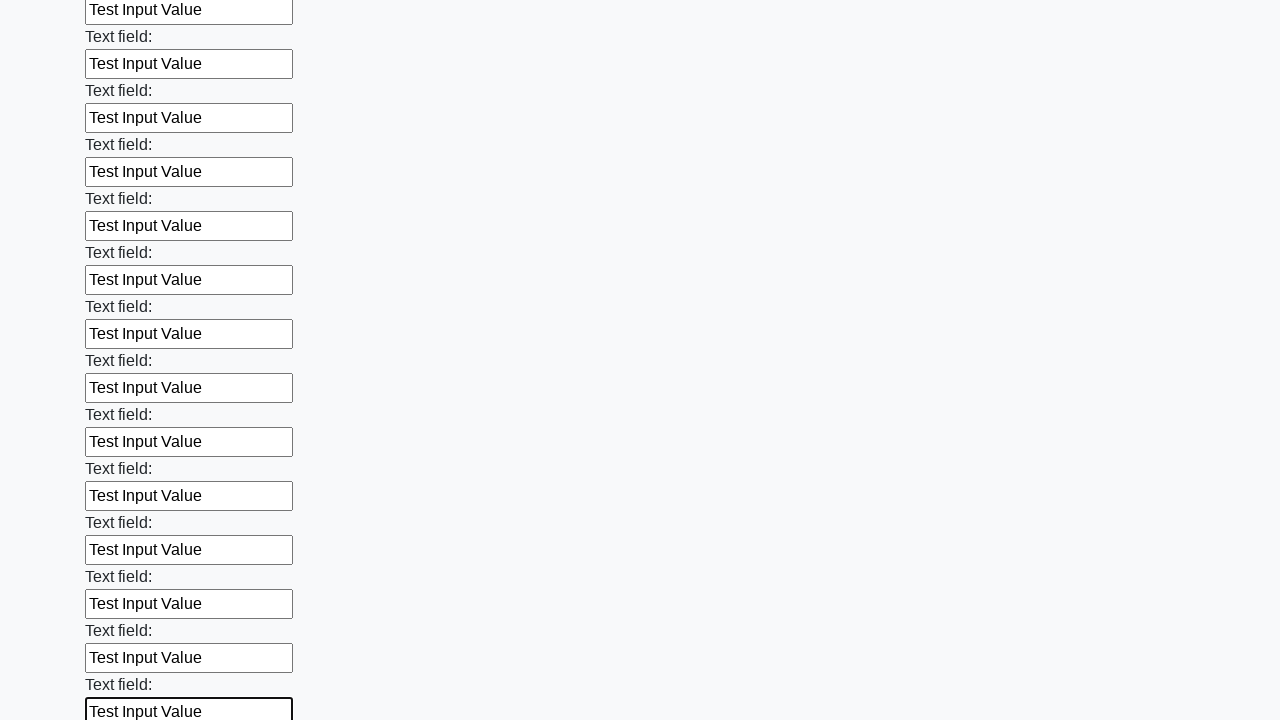

Filled input field with 'Test Input Value' on input >> nth=43
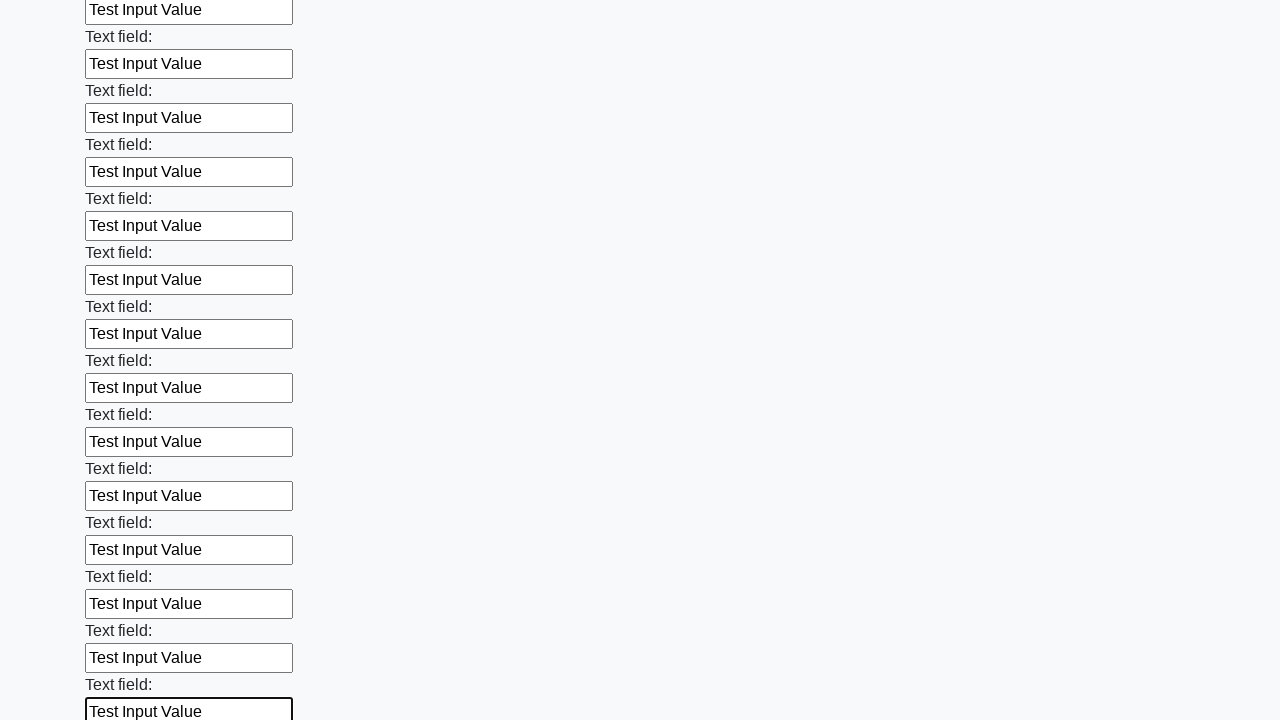

Filled input field with 'Test Input Value' on input >> nth=44
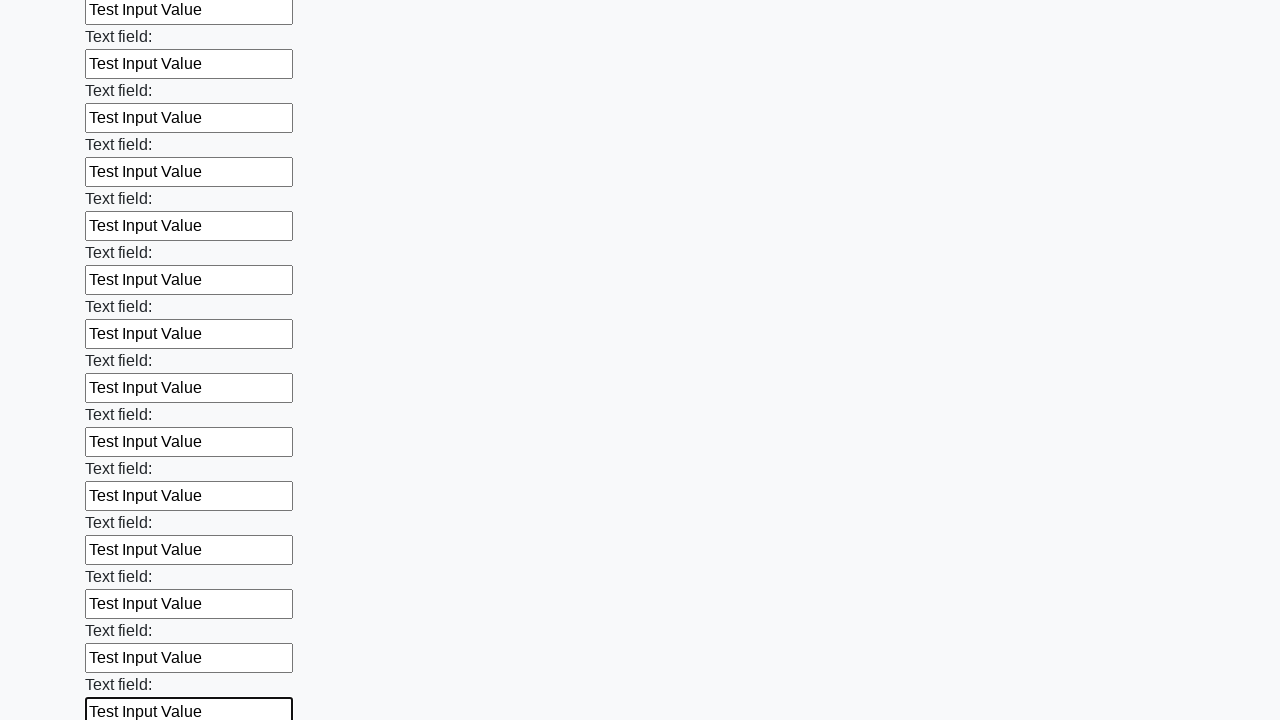

Filled input field with 'Test Input Value' on input >> nth=45
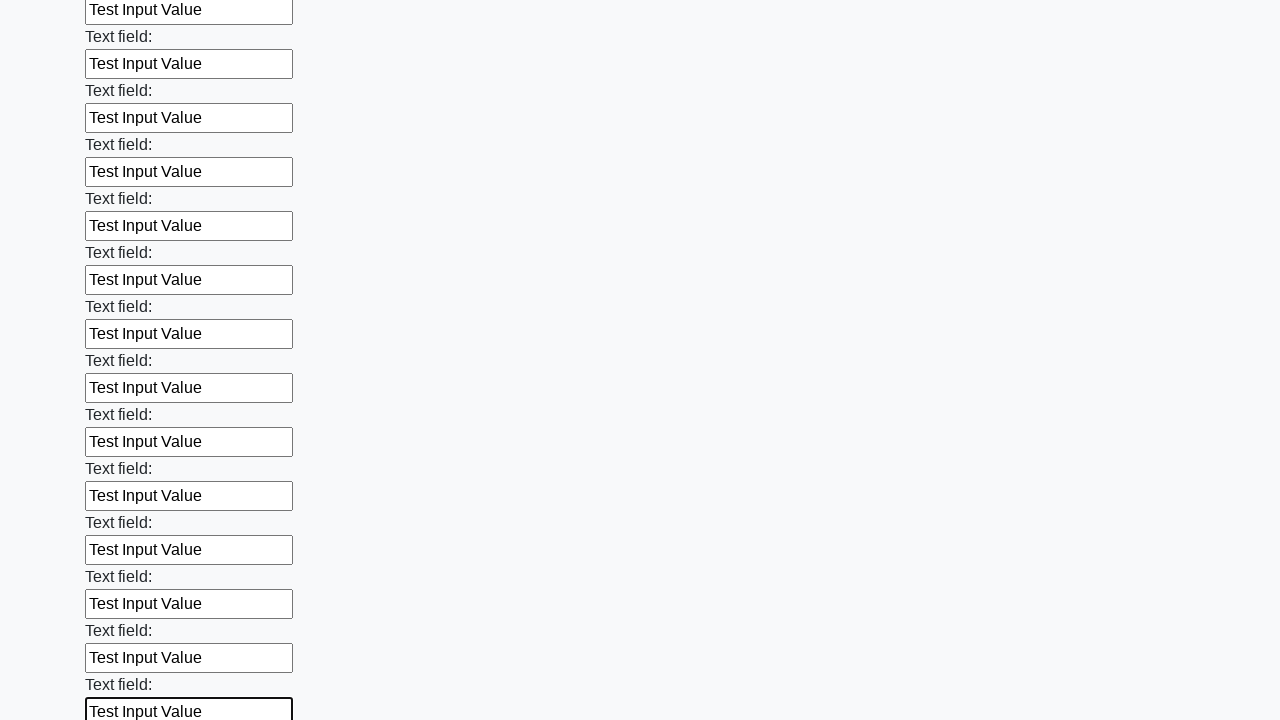

Filled input field with 'Test Input Value' on input >> nth=46
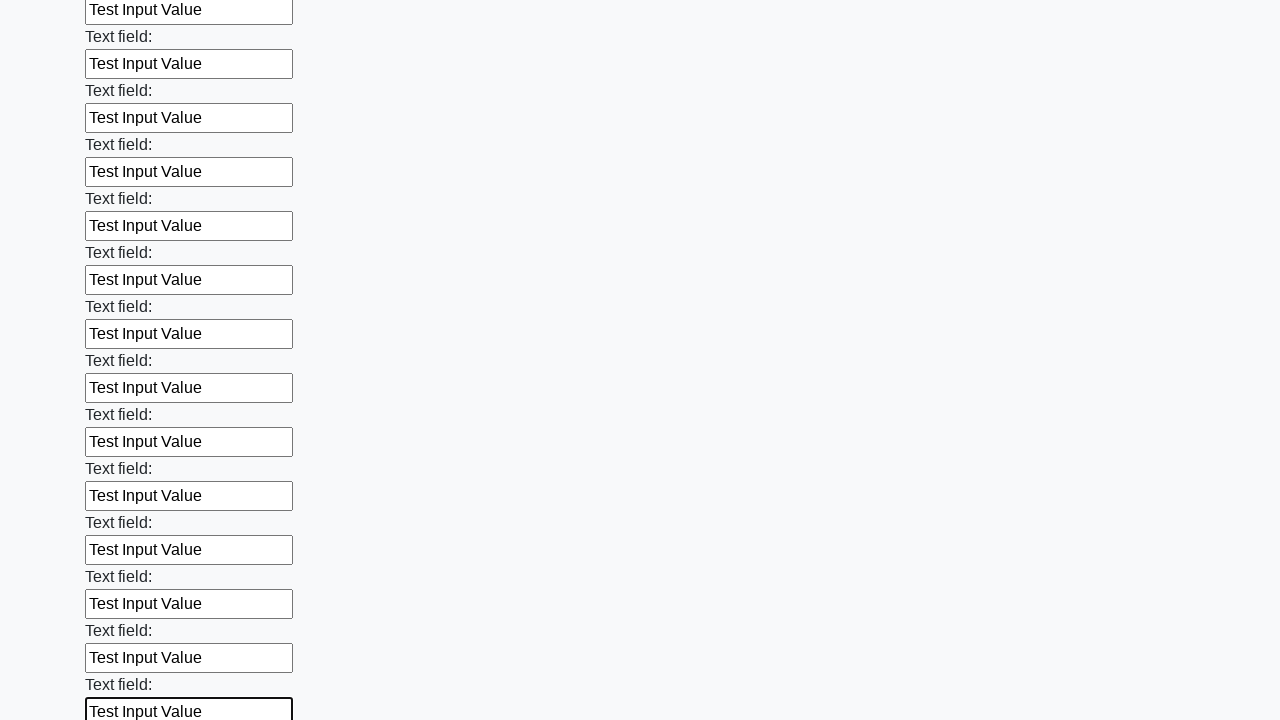

Filled input field with 'Test Input Value' on input >> nth=47
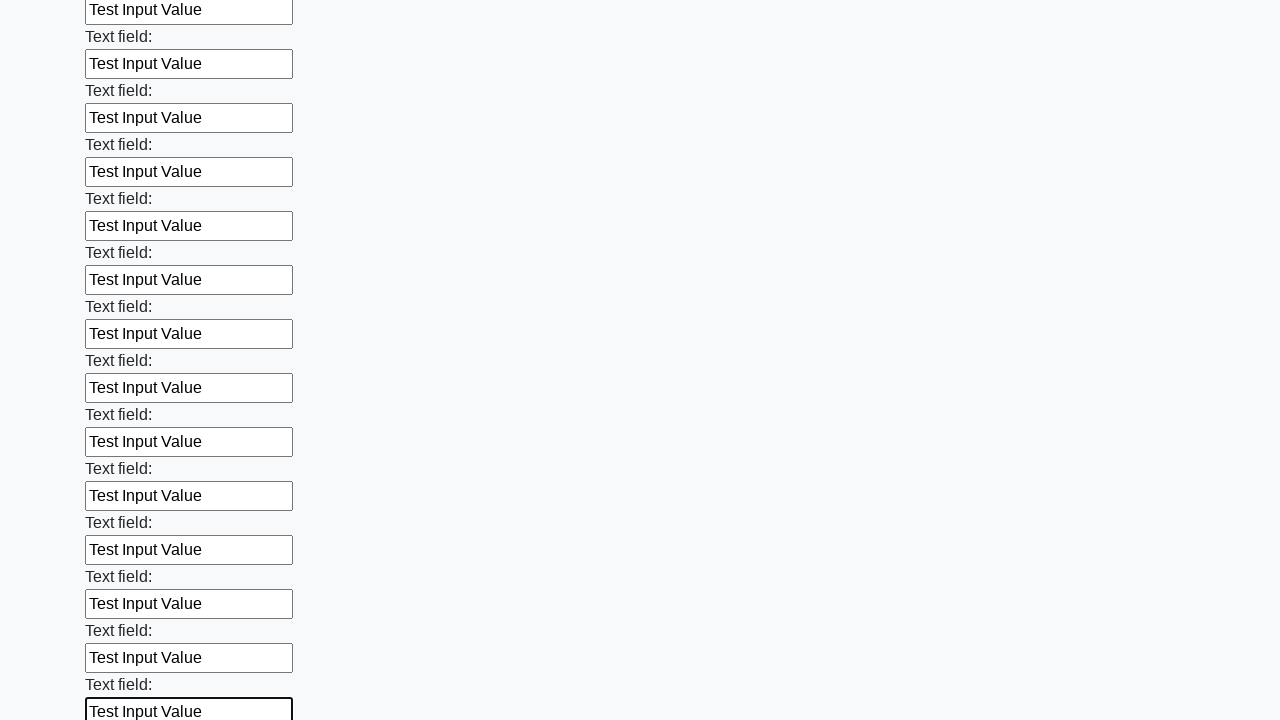

Filled input field with 'Test Input Value' on input >> nth=48
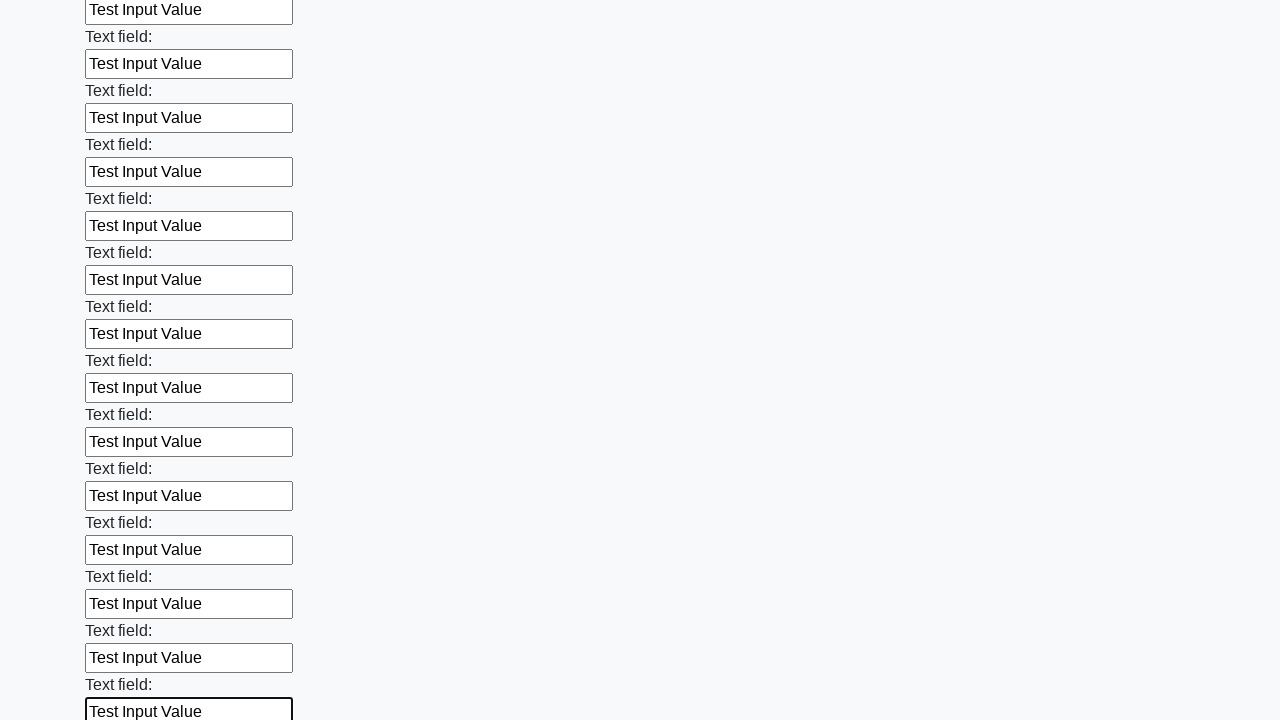

Filled input field with 'Test Input Value' on input >> nth=49
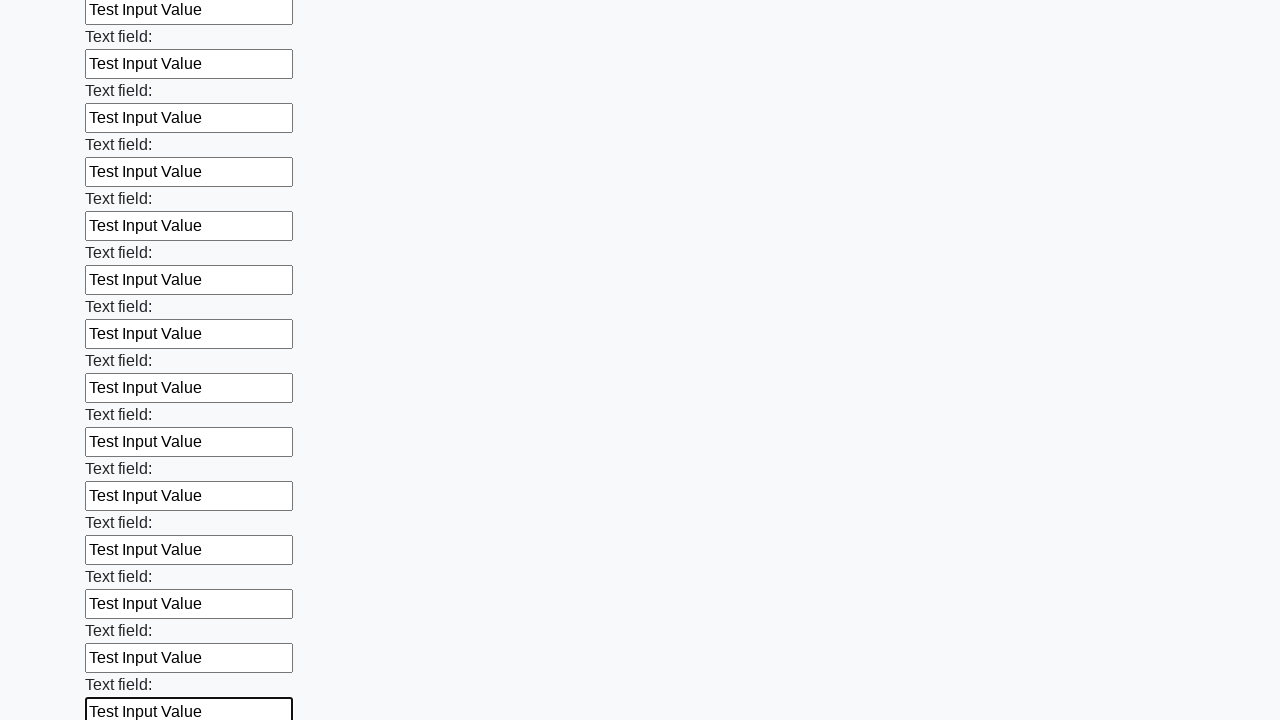

Filled input field with 'Test Input Value' on input >> nth=50
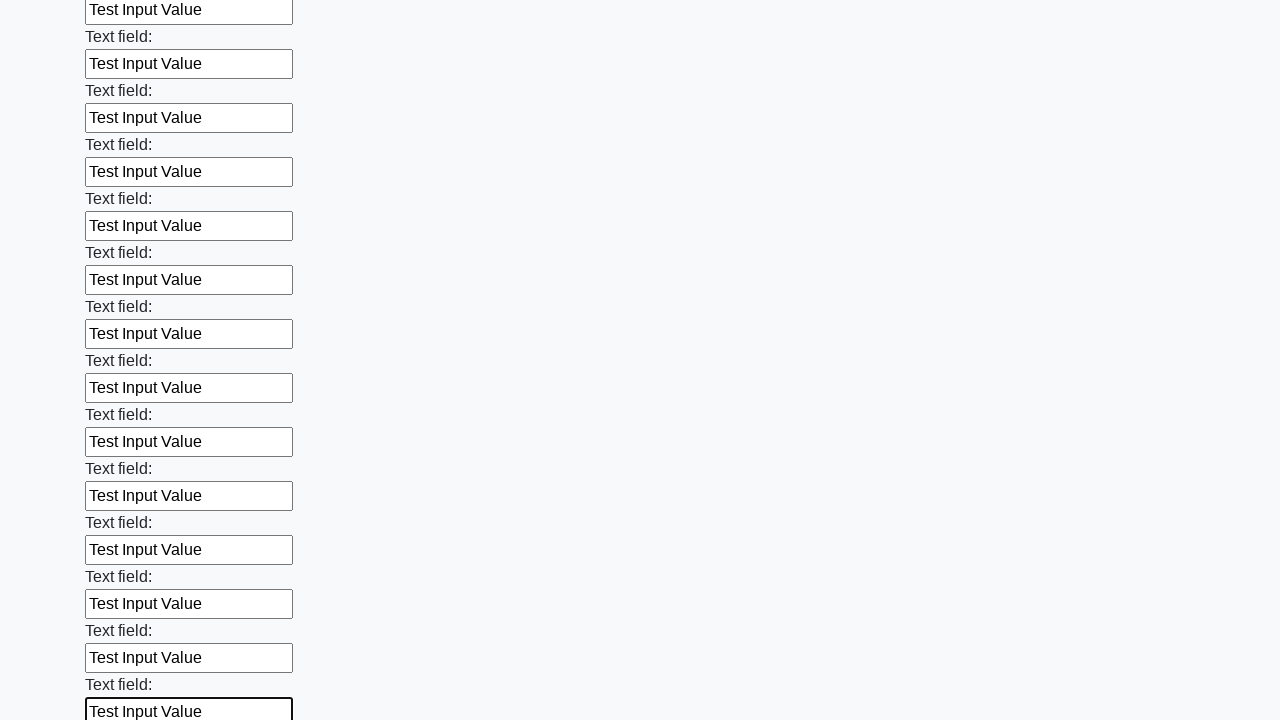

Filled input field with 'Test Input Value' on input >> nth=51
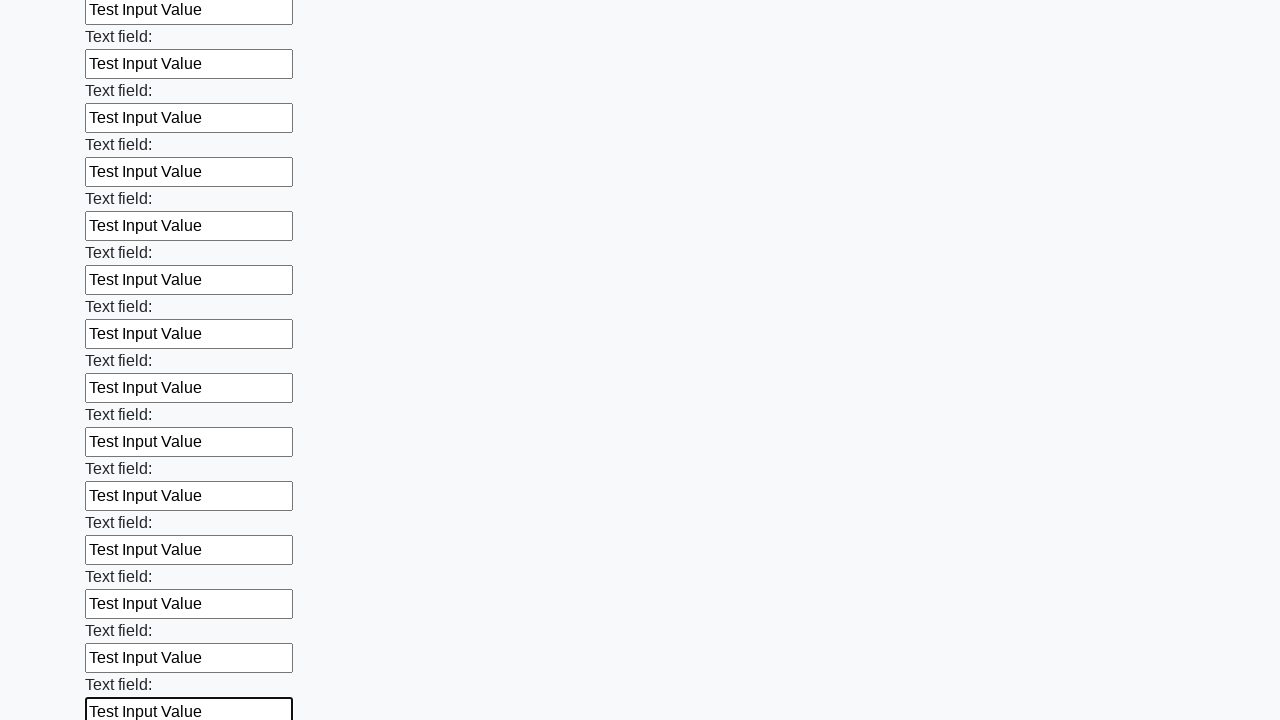

Filled input field with 'Test Input Value' on input >> nth=52
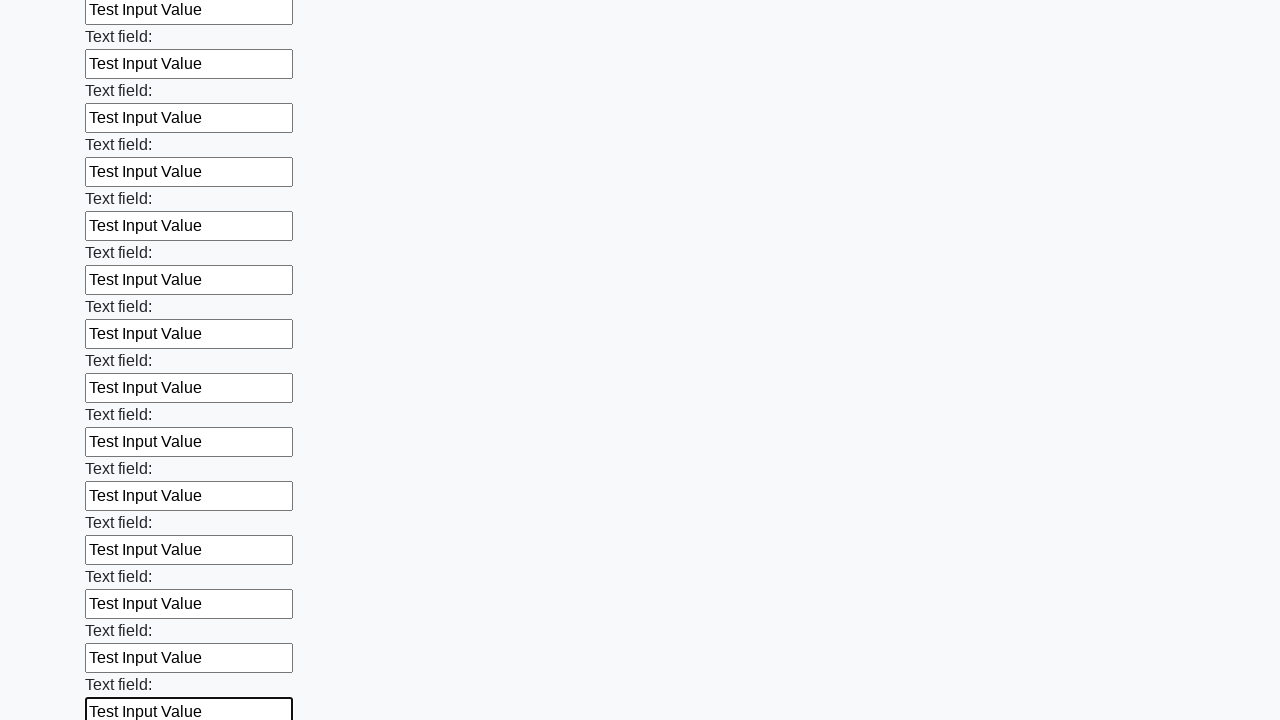

Filled input field with 'Test Input Value' on input >> nth=53
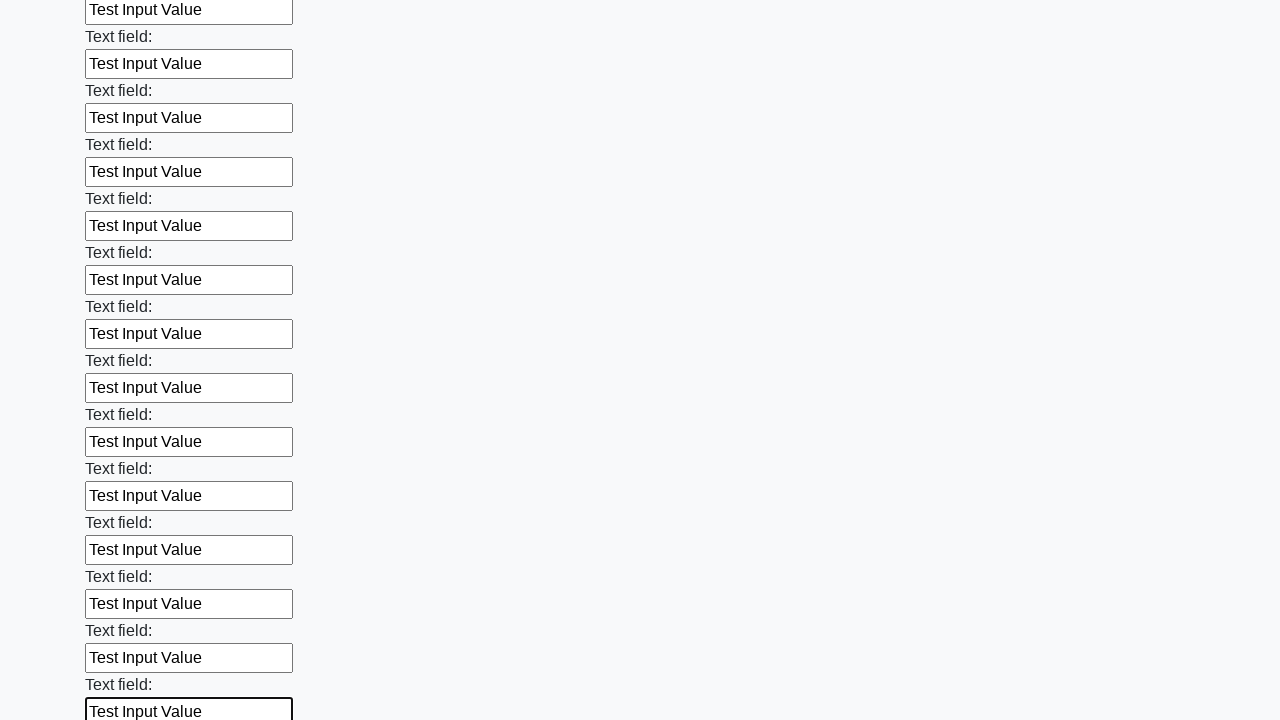

Filled input field with 'Test Input Value' on input >> nth=54
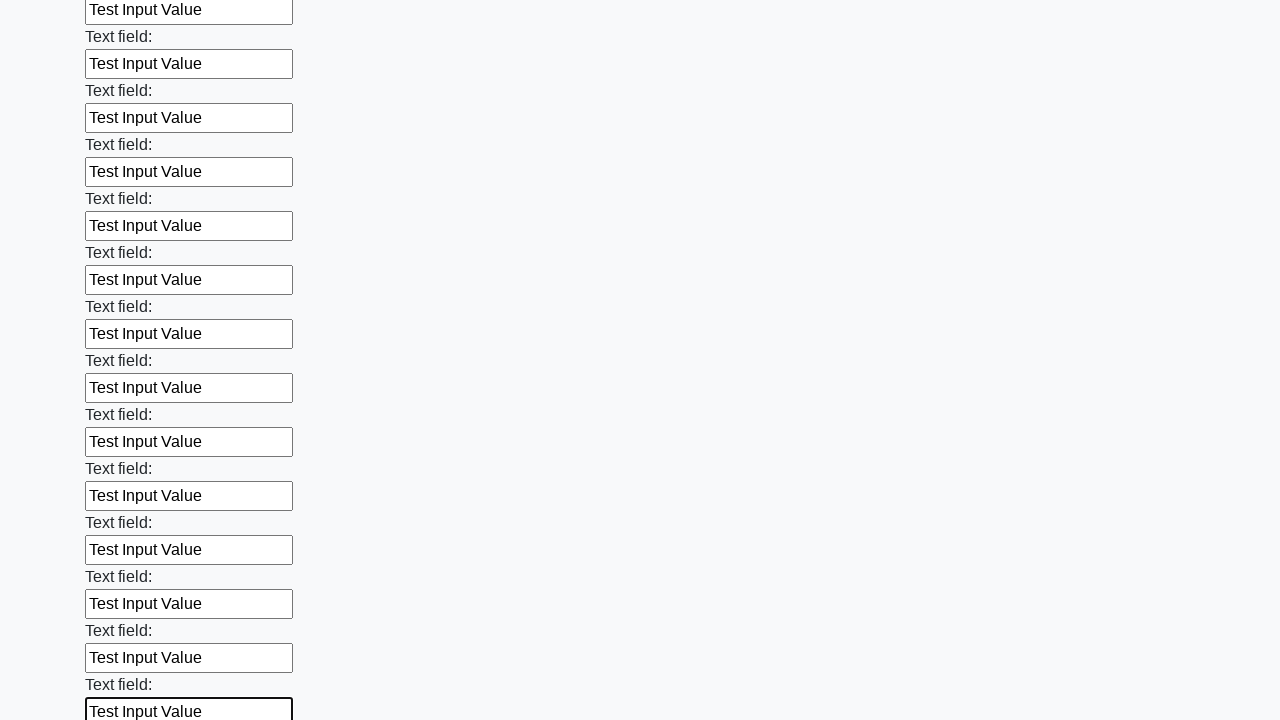

Filled input field with 'Test Input Value' on input >> nth=55
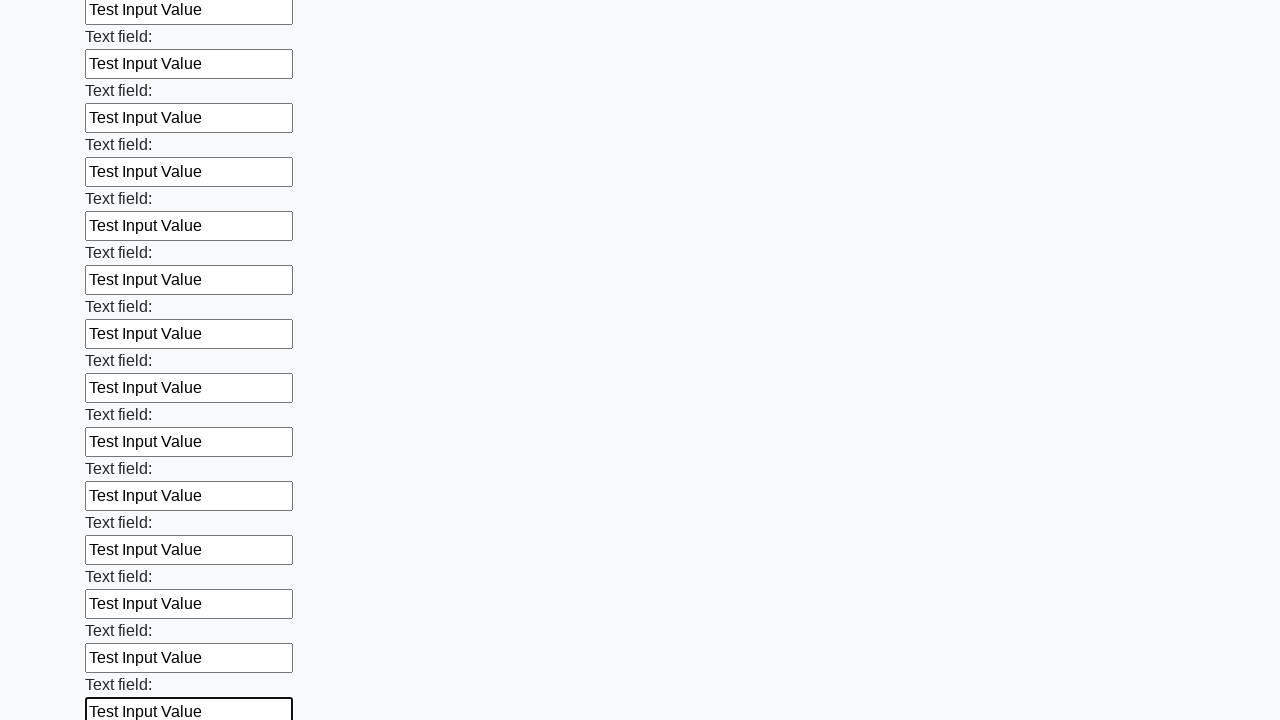

Filled input field with 'Test Input Value' on input >> nth=56
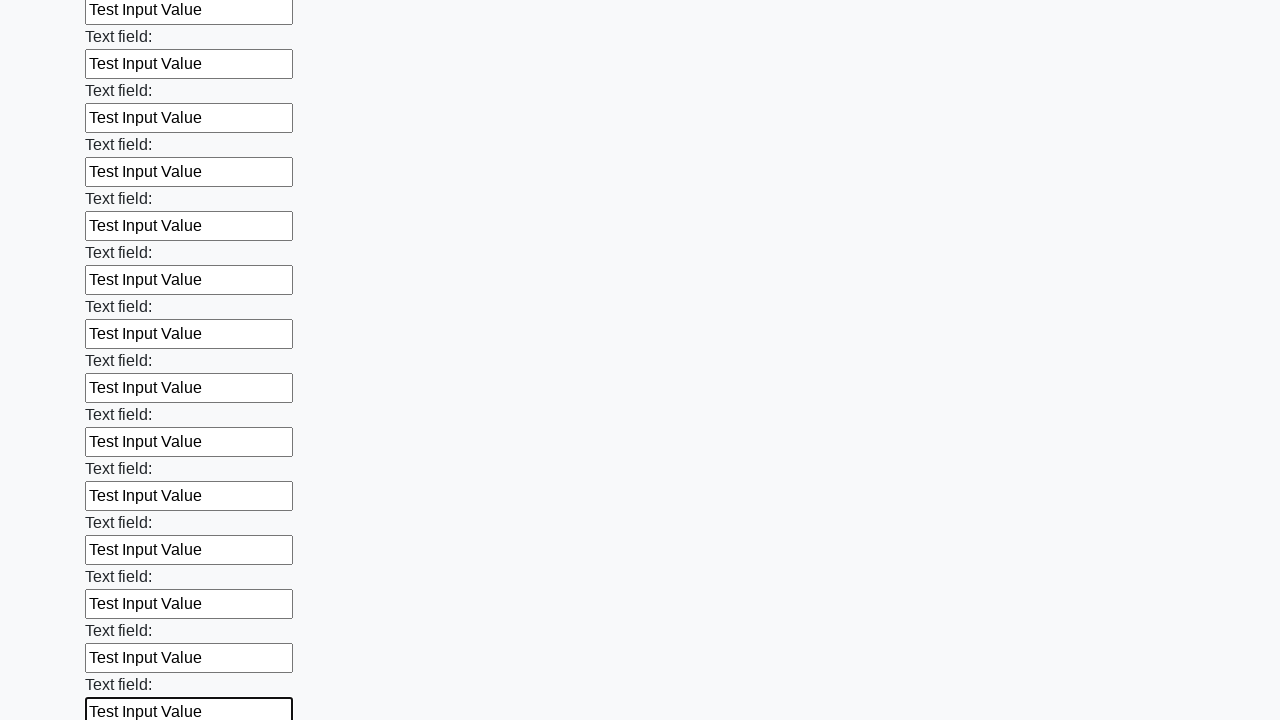

Filled input field with 'Test Input Value' on input >> nth=57
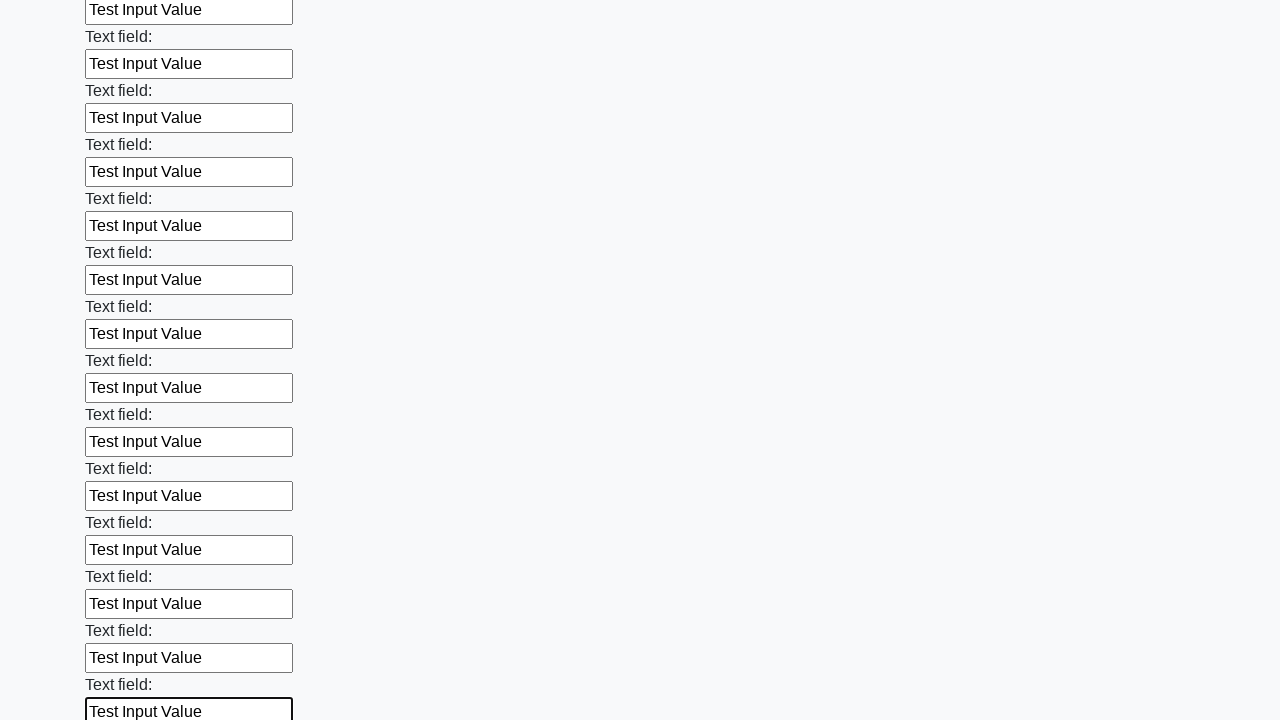

Filled input field with 'Test Input Value' on input >> nth=58
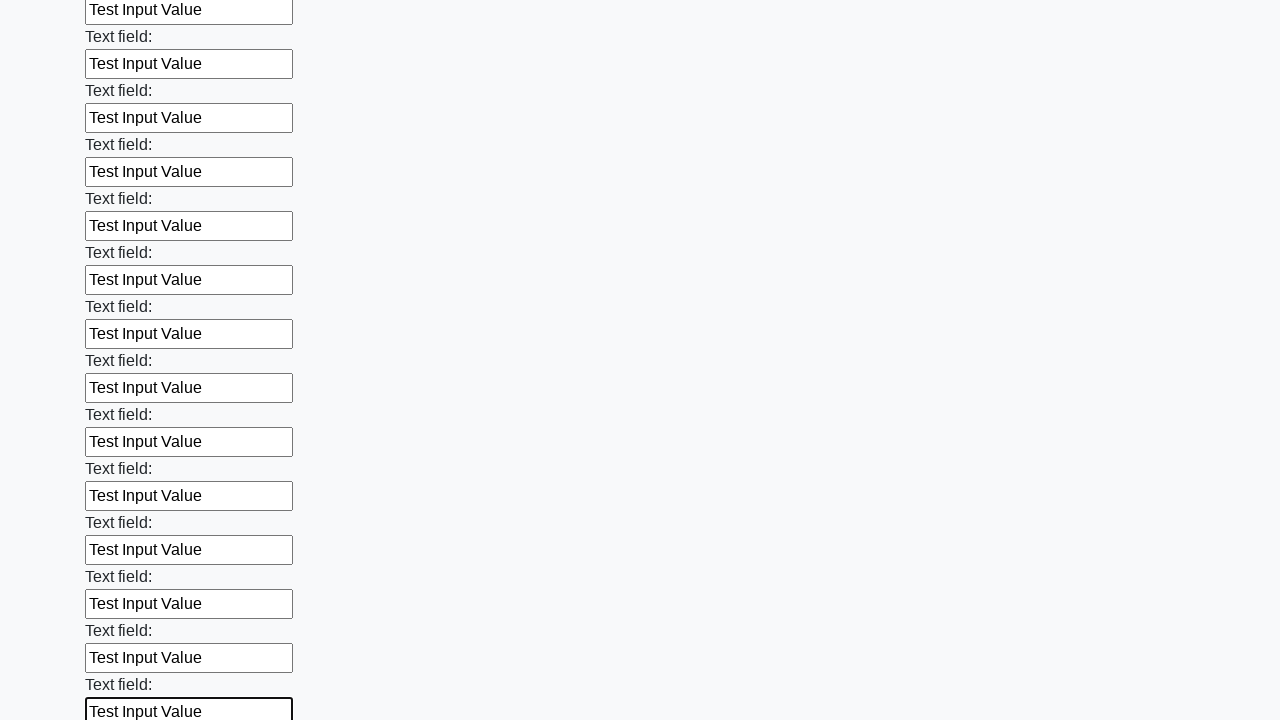

Filled input field with 'Test Input Value' on input >> nth=59
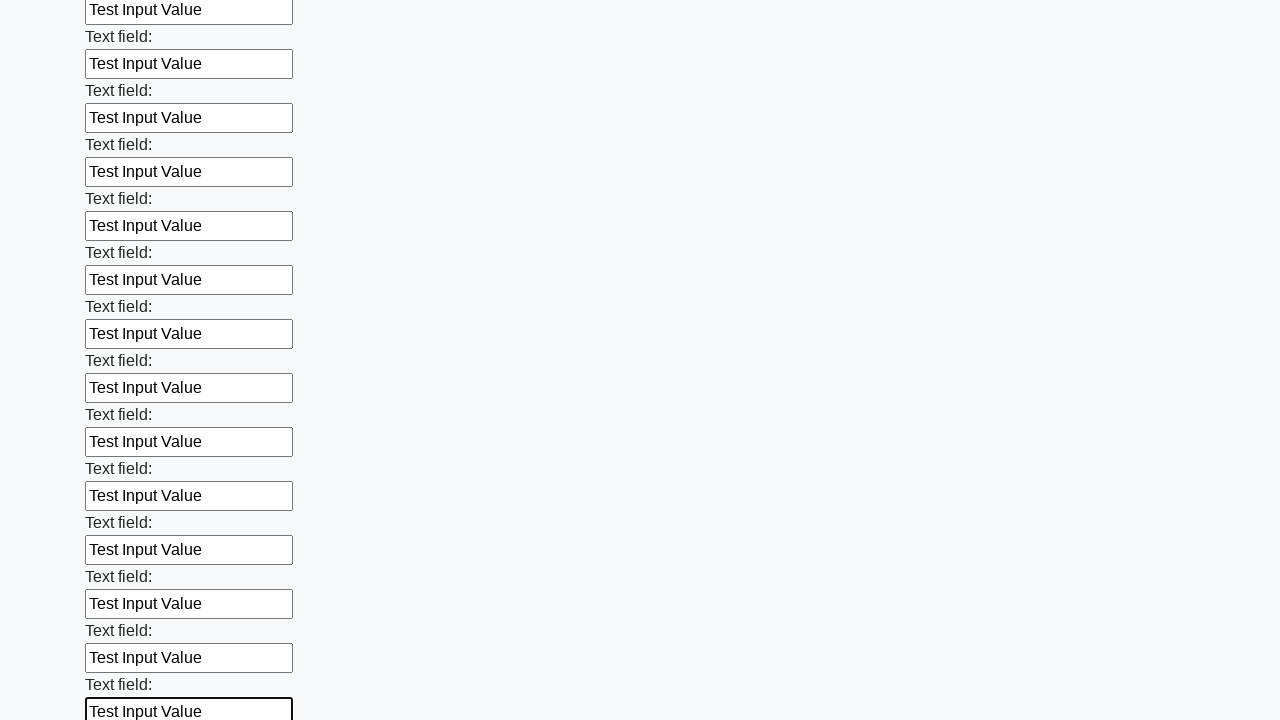

Filled input field with 'Test Input Value' on input >> nth=60
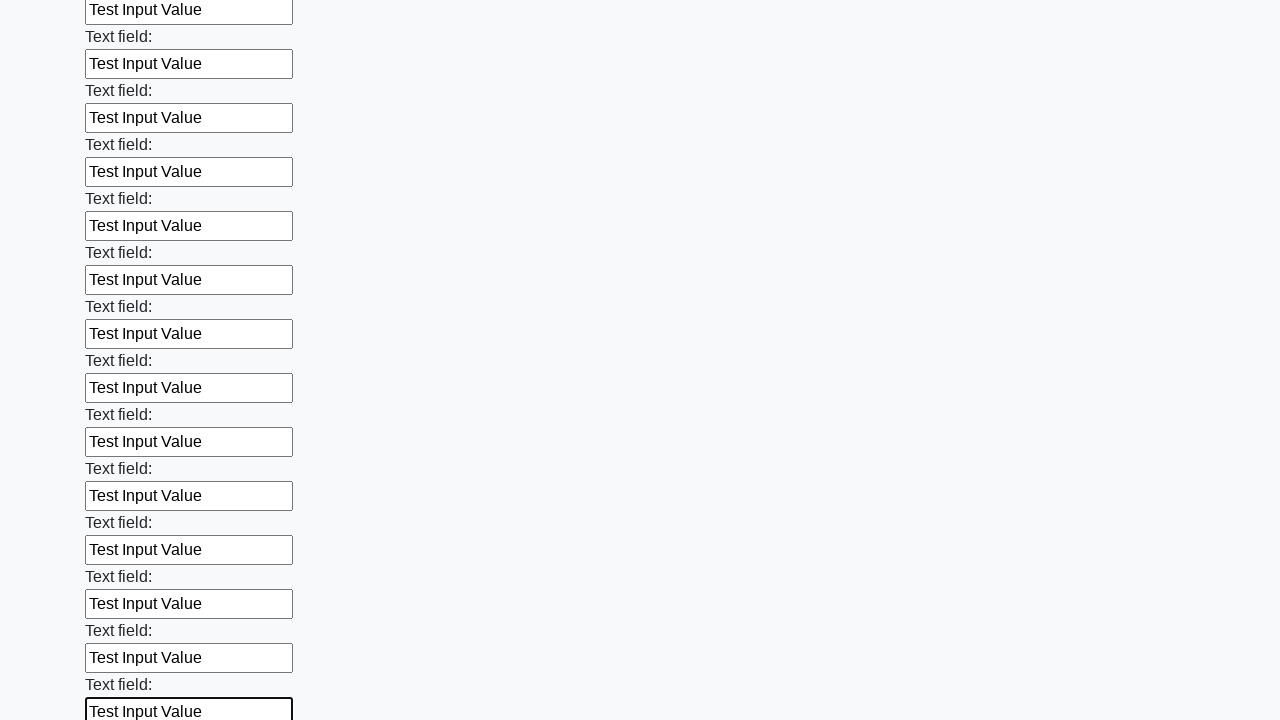

Filled input field with 'Test Input Value' on input >> nth=61
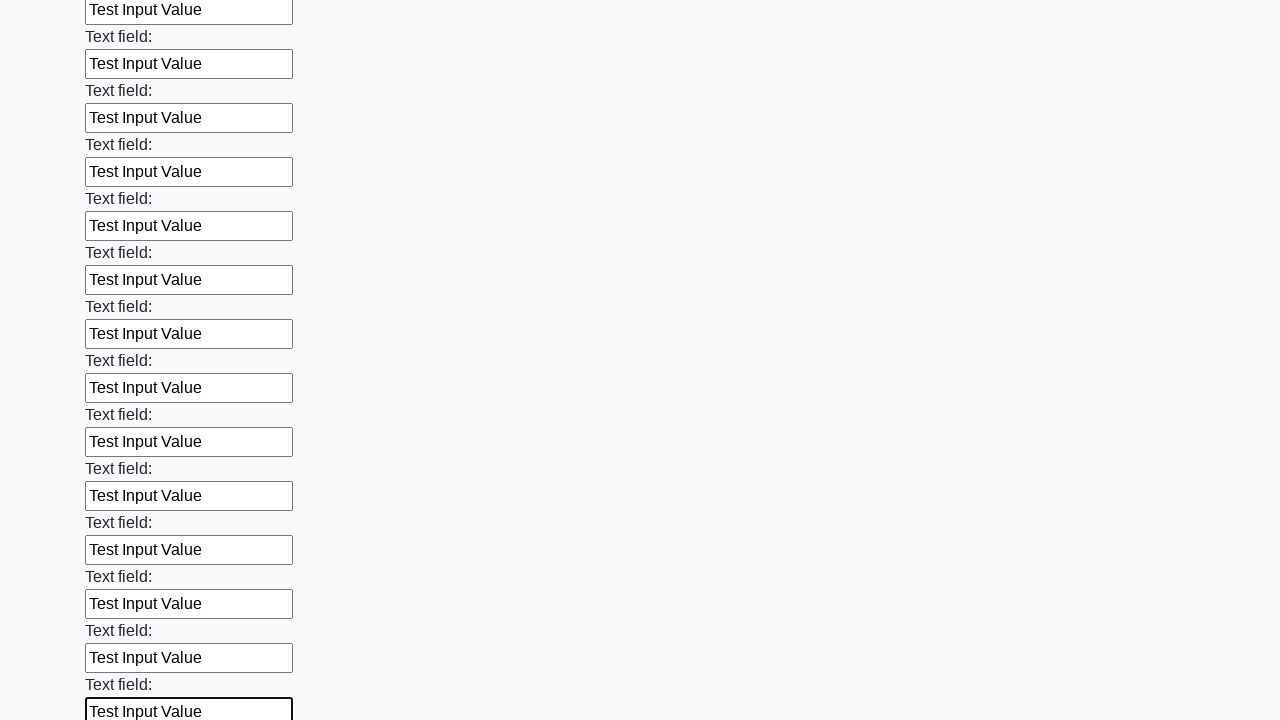

Filled input field with 'Test Input Value' on input >> nth=62
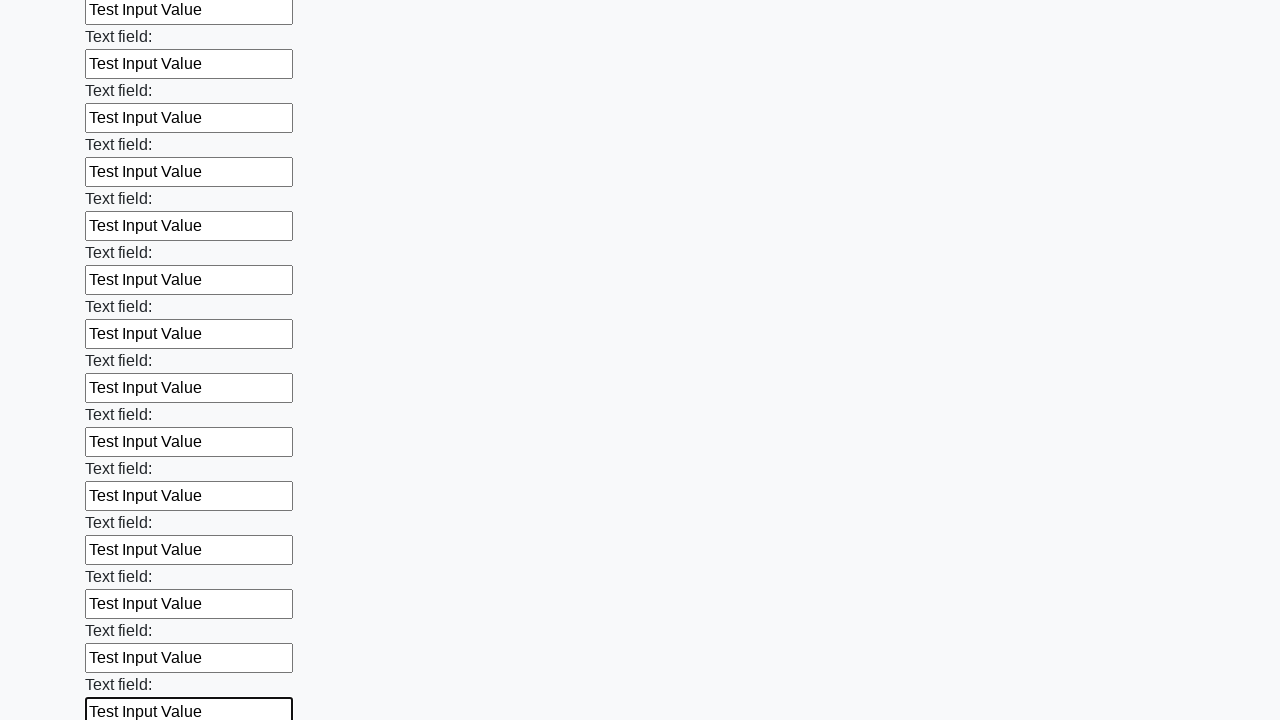

Filled input field with 'Test Input Value' on input >> nth=63
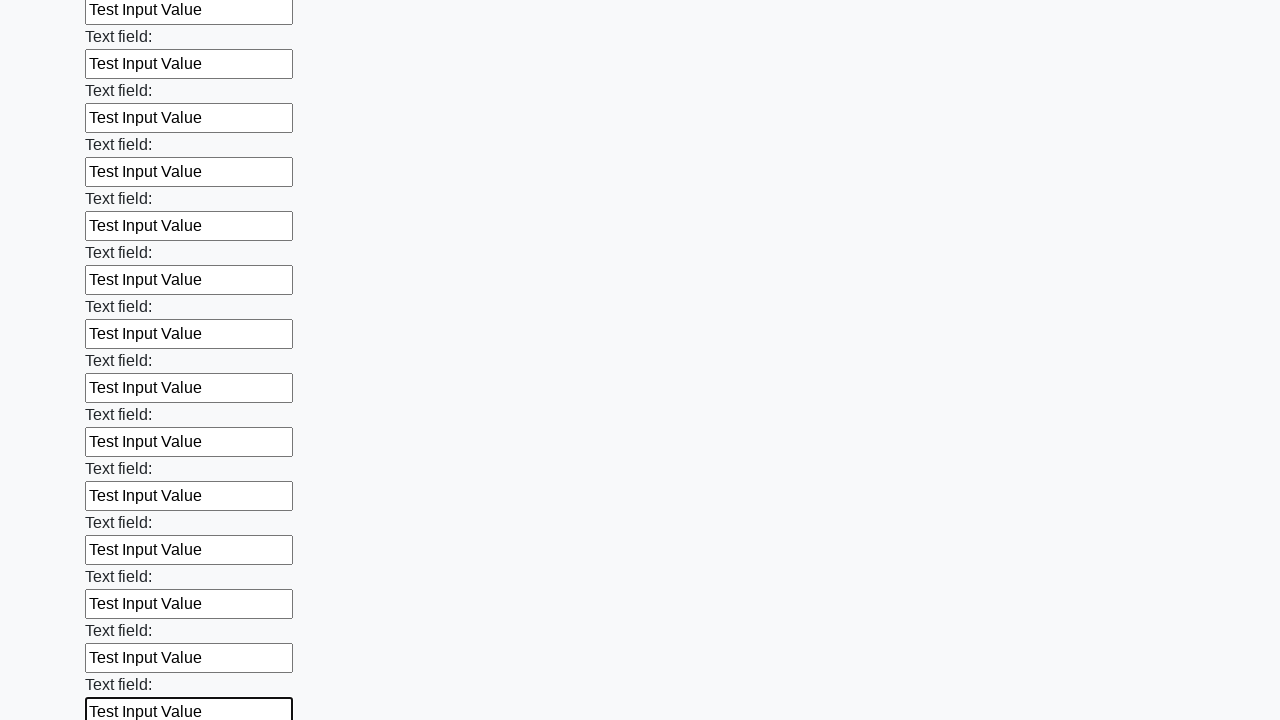

Filled input field with 'Test Input Value' on input >> nth=64
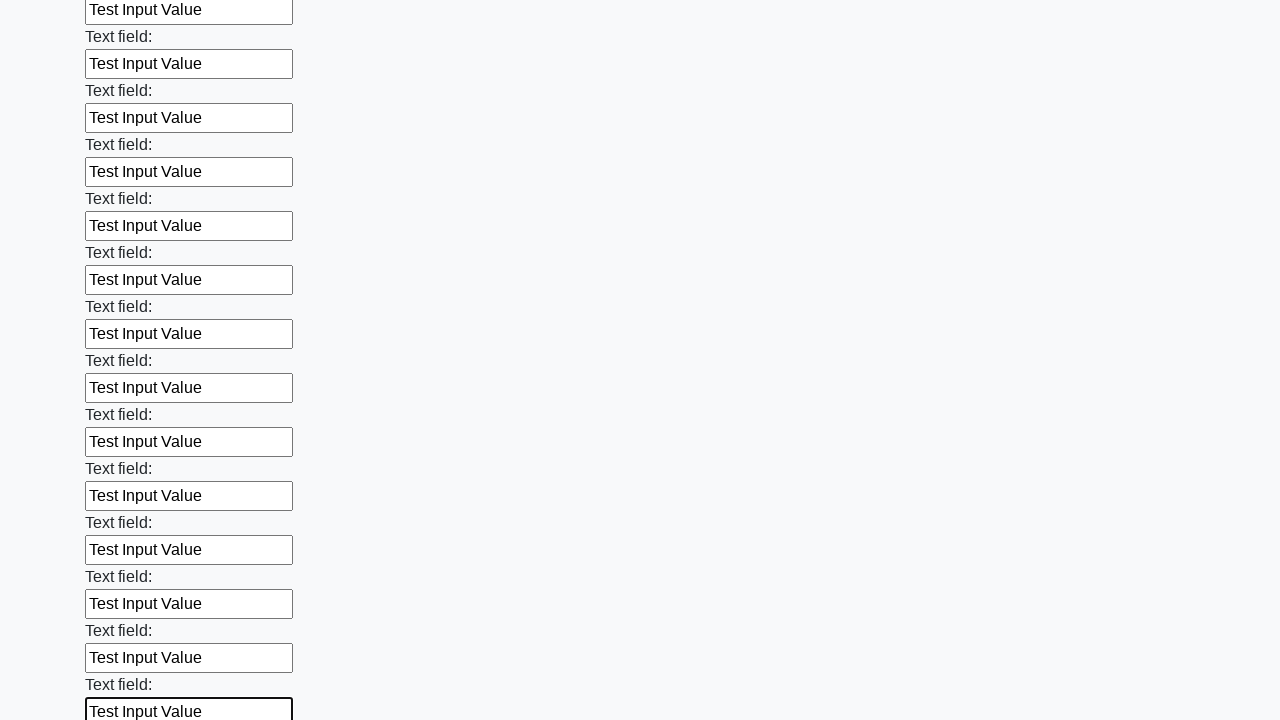

Filled input field with 'Test Input Value' on input >> nth=65
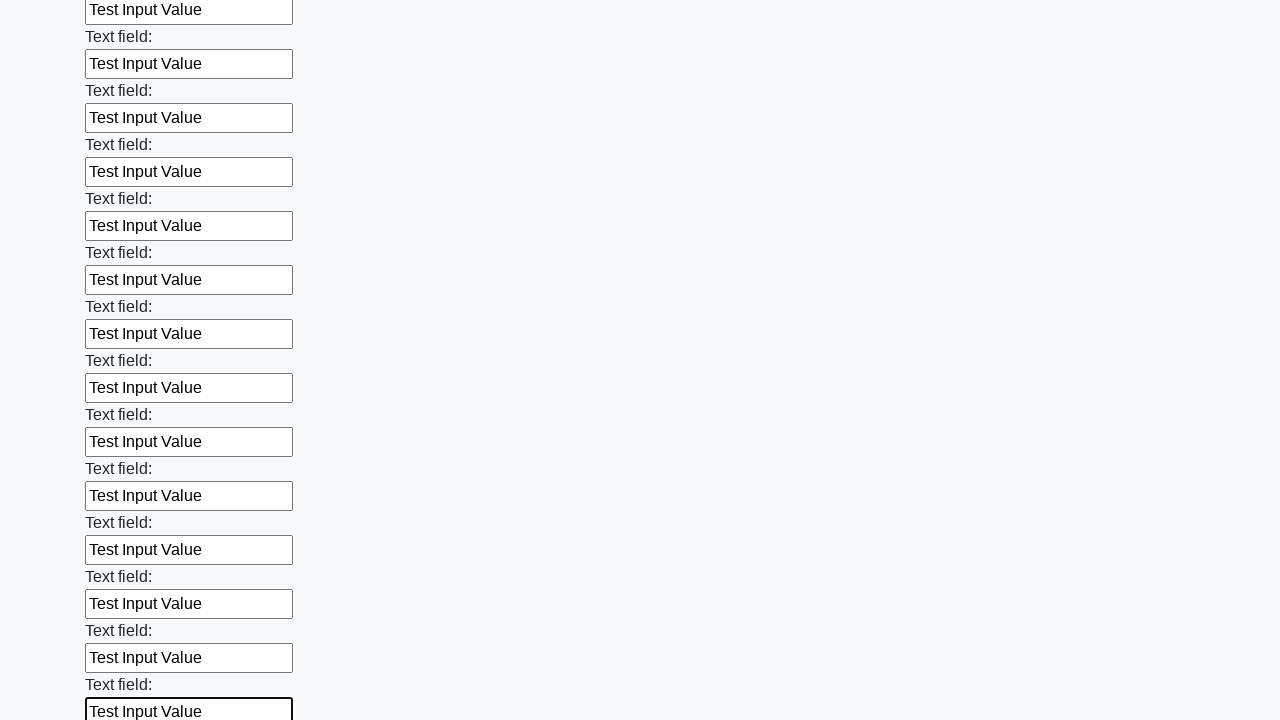

Filled input field with 'Test Input Value' on input >> nth=66
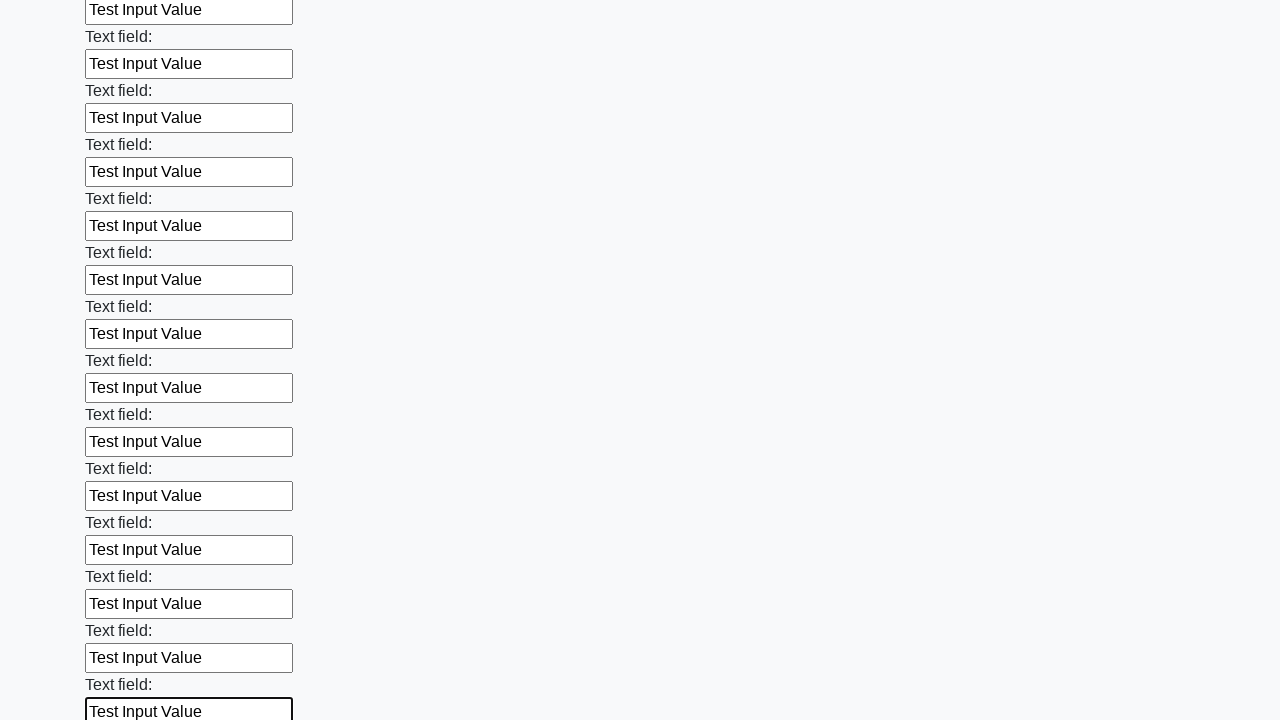

Filled input field with 'Test Input Value' on input >> nth=67
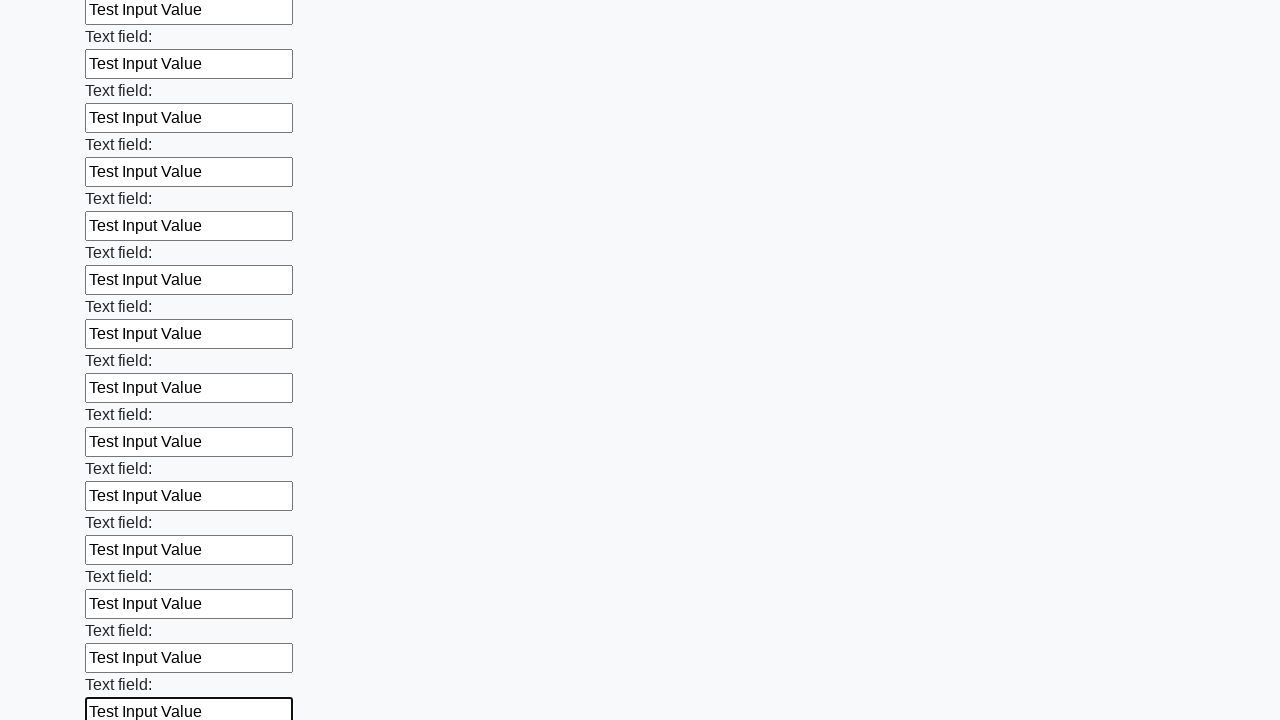

Filled input field with 'Test Input Value' on input >> nth=68
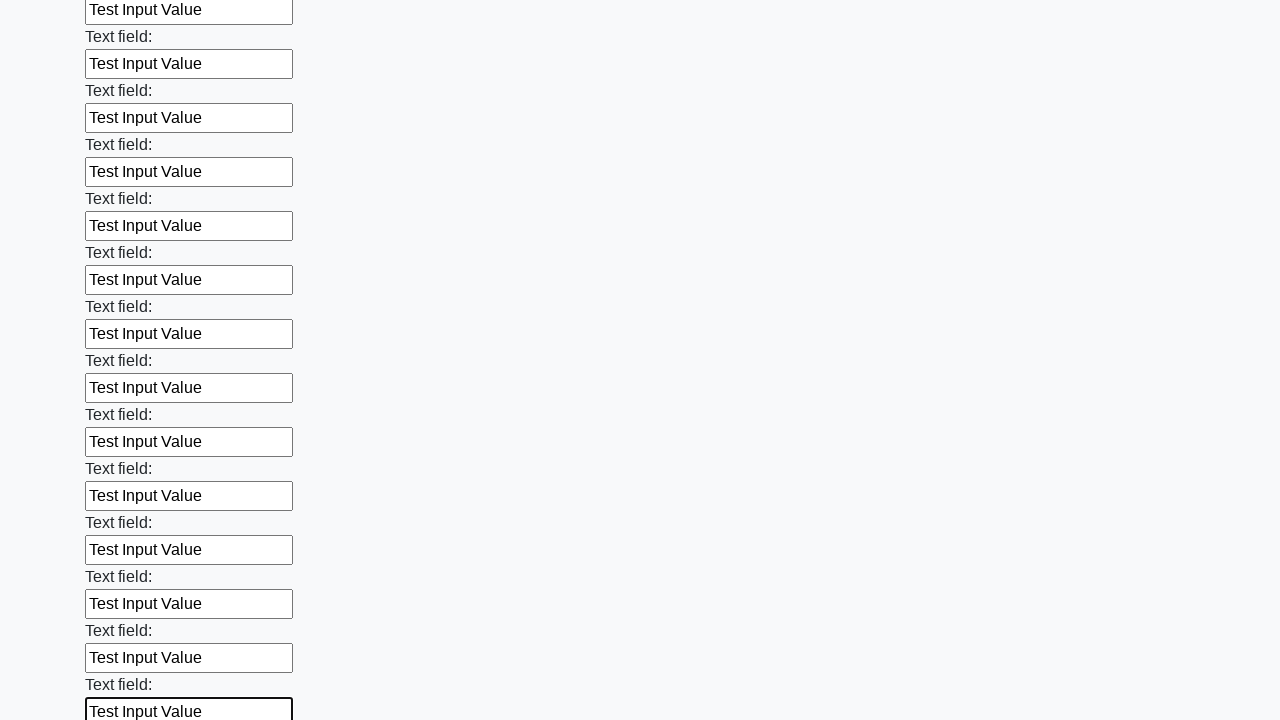

Filled input field with 'Test Input Value' on input >> nth=69
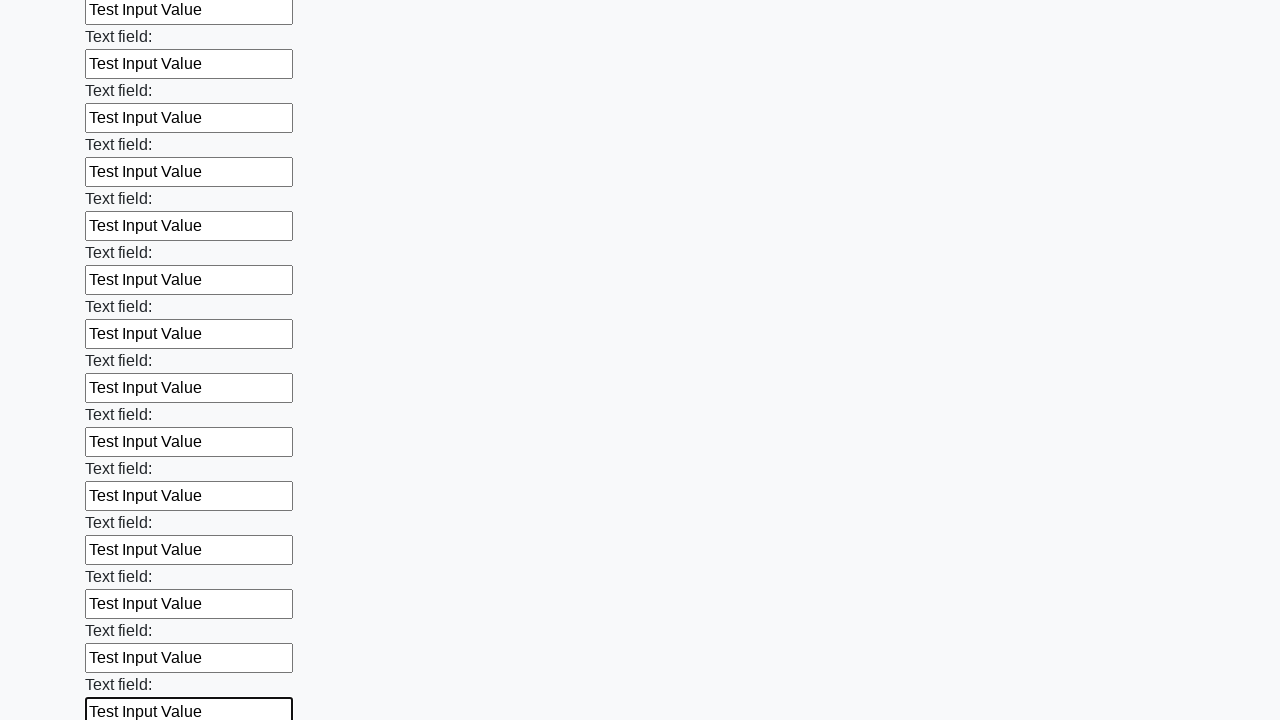

Filled input field with 'Test Input Value' on input >> nth=70
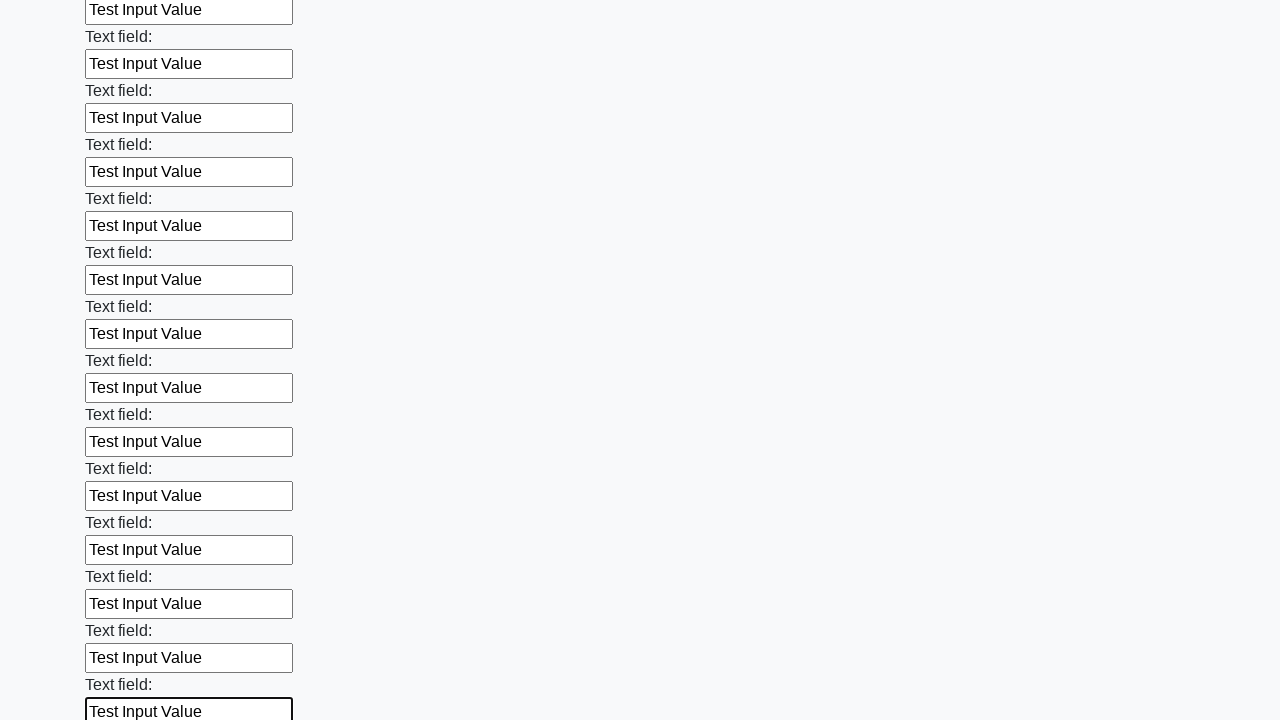

Filled input field with 'Test Input Value' on input >> nth=71
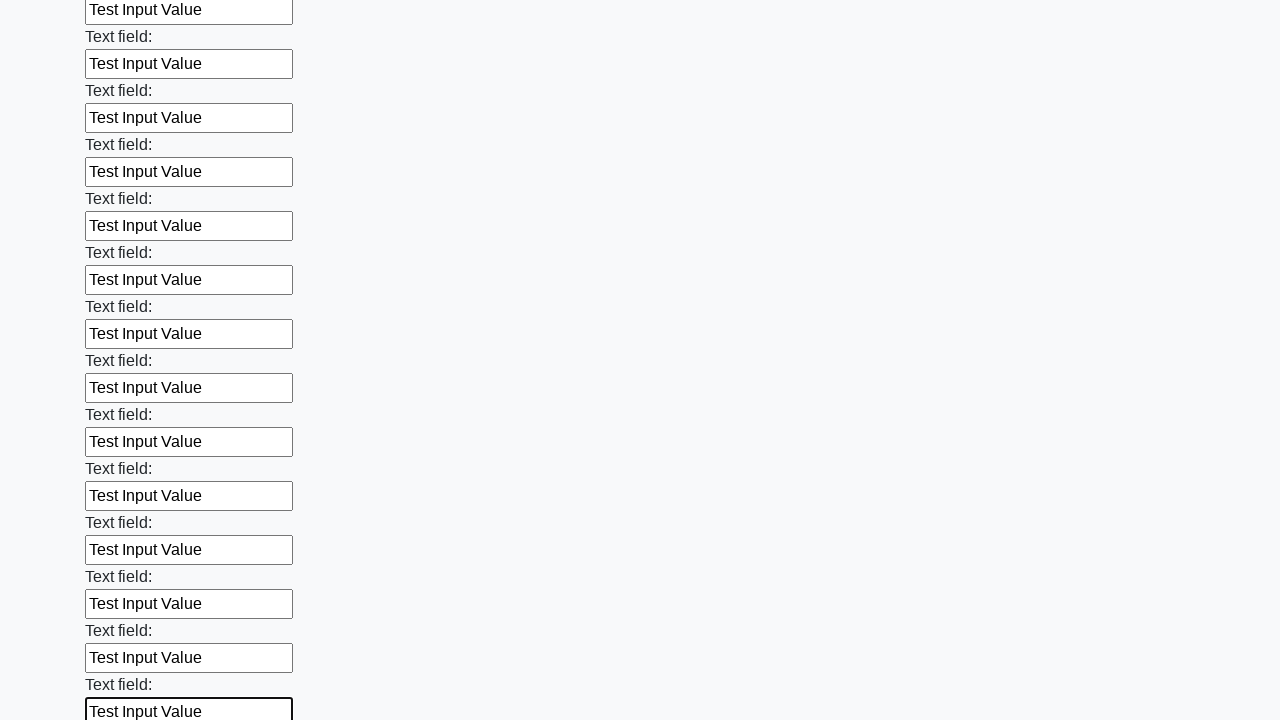

Filled input field with 'Test Input Value' on input >> nth=72
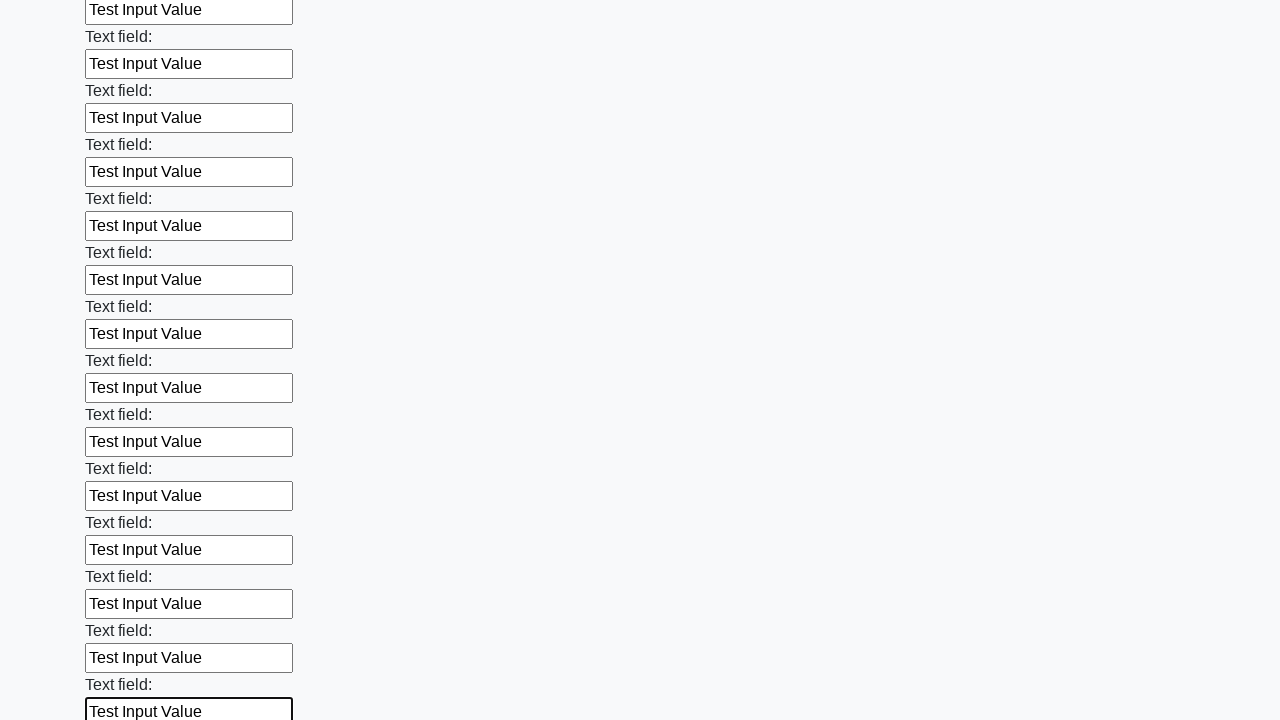

Filled input field with 'Test Input Value' on input >> nth=73
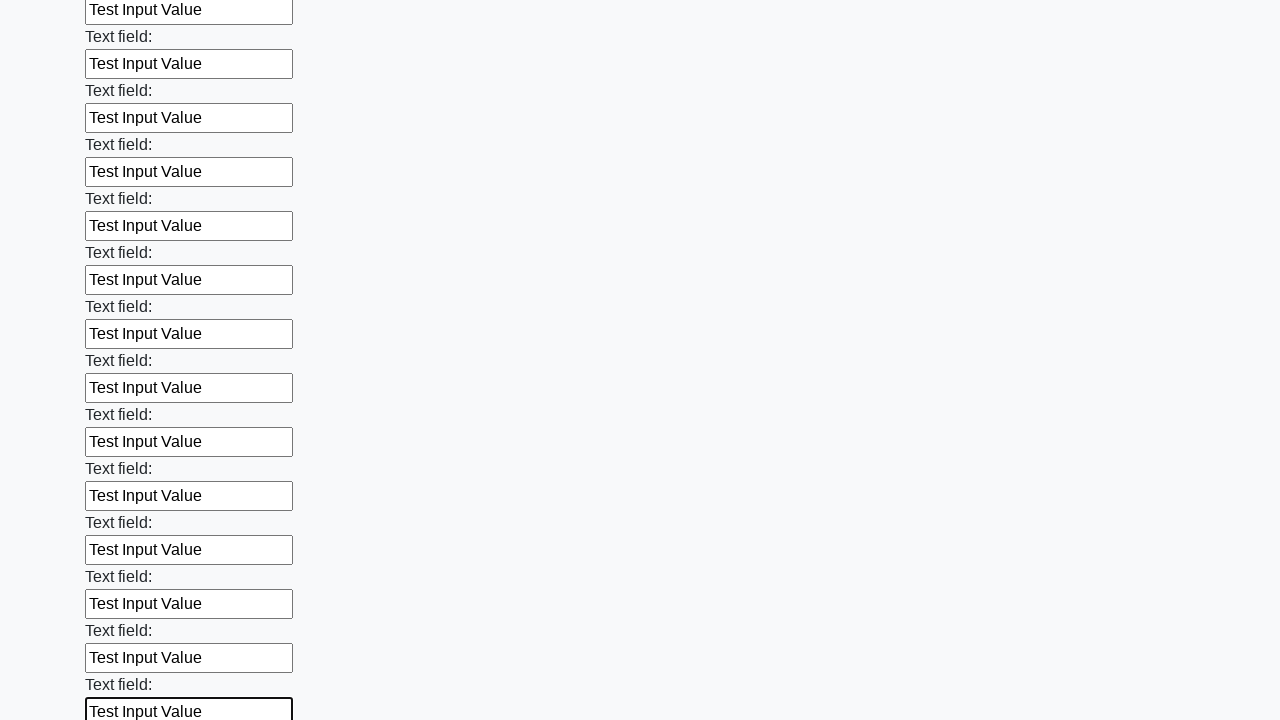

Filled input field with 'Test Input Value' on input >> nth=74
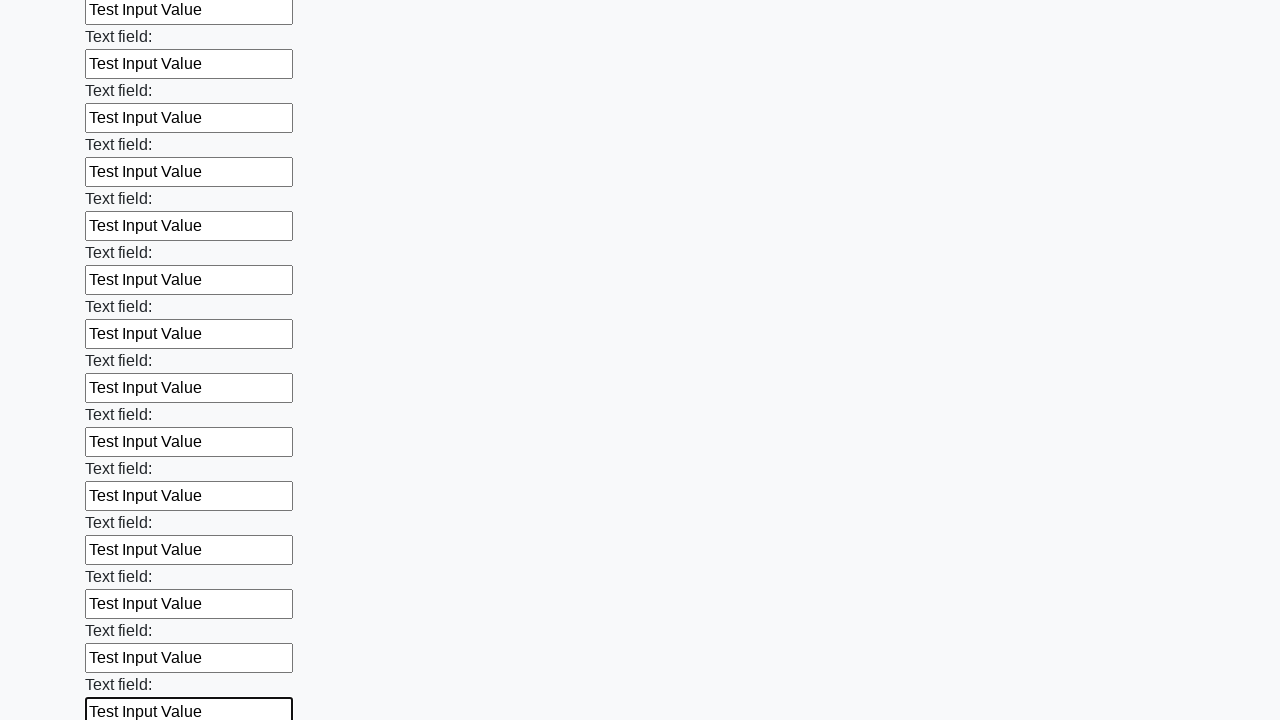

Filled input field with 'Test Input Value' on input >> nth=75
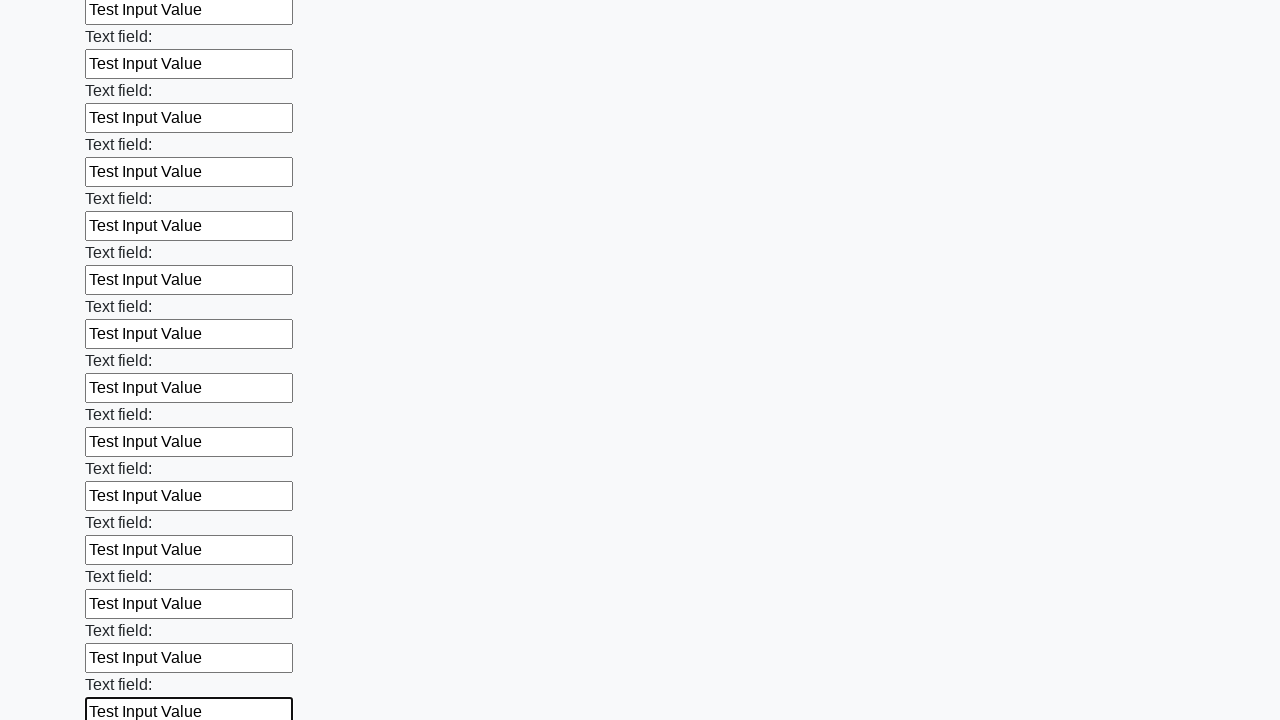

Filled input field with 'Test Input Value' on input >> nth=76
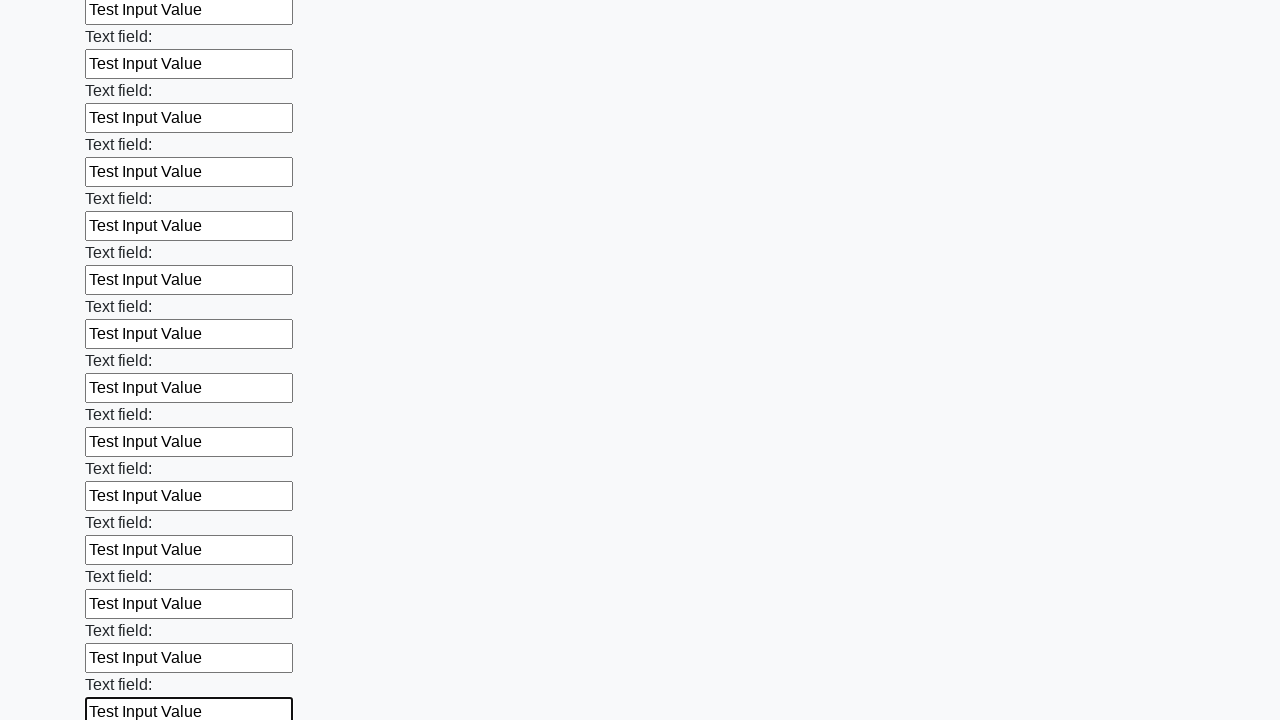

Filled input field with 'Test Input Value' on input >> nth=77
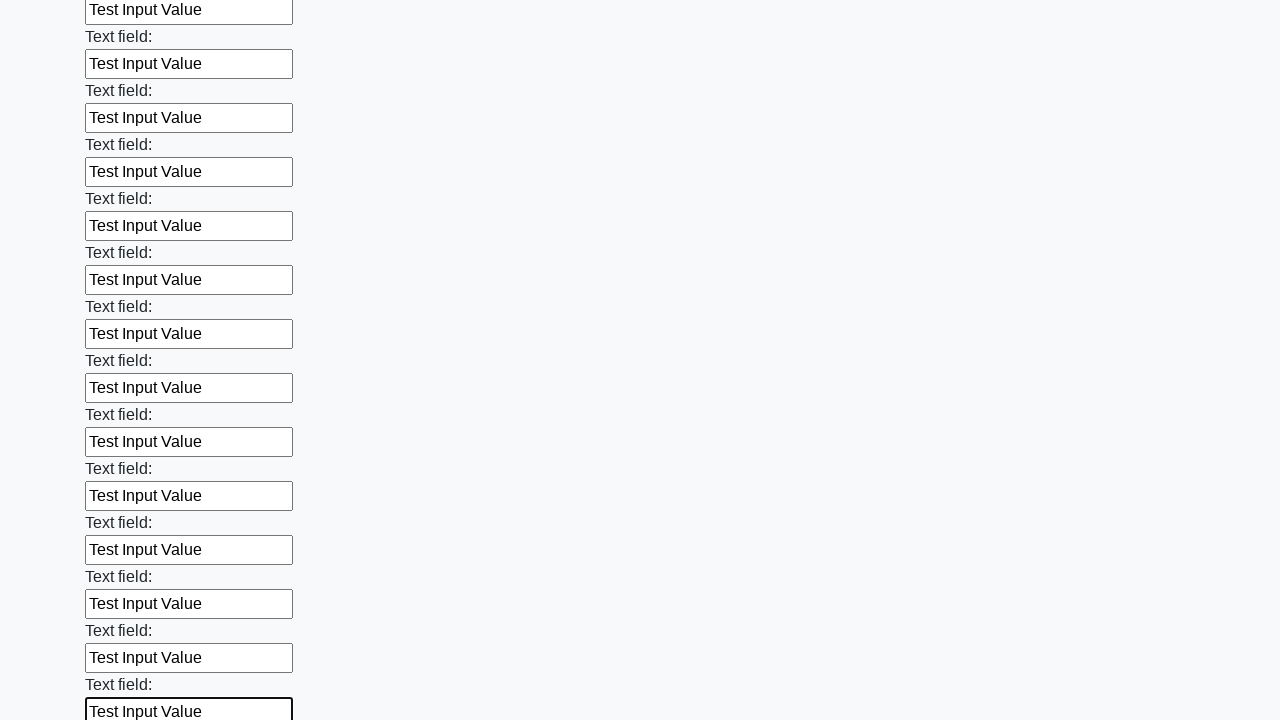

Filled input field with 'Test Input Value' on input >> nth=78
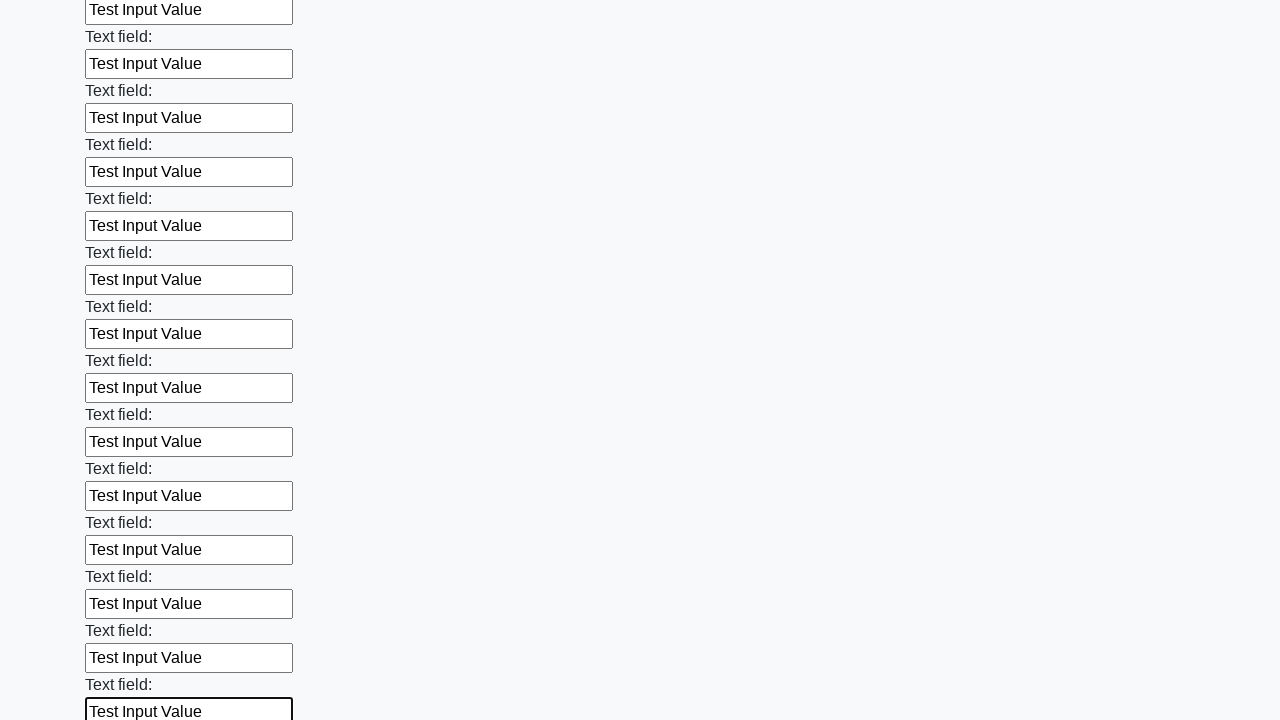

Filled input field with 'Test Input Value' on input >> nth=79
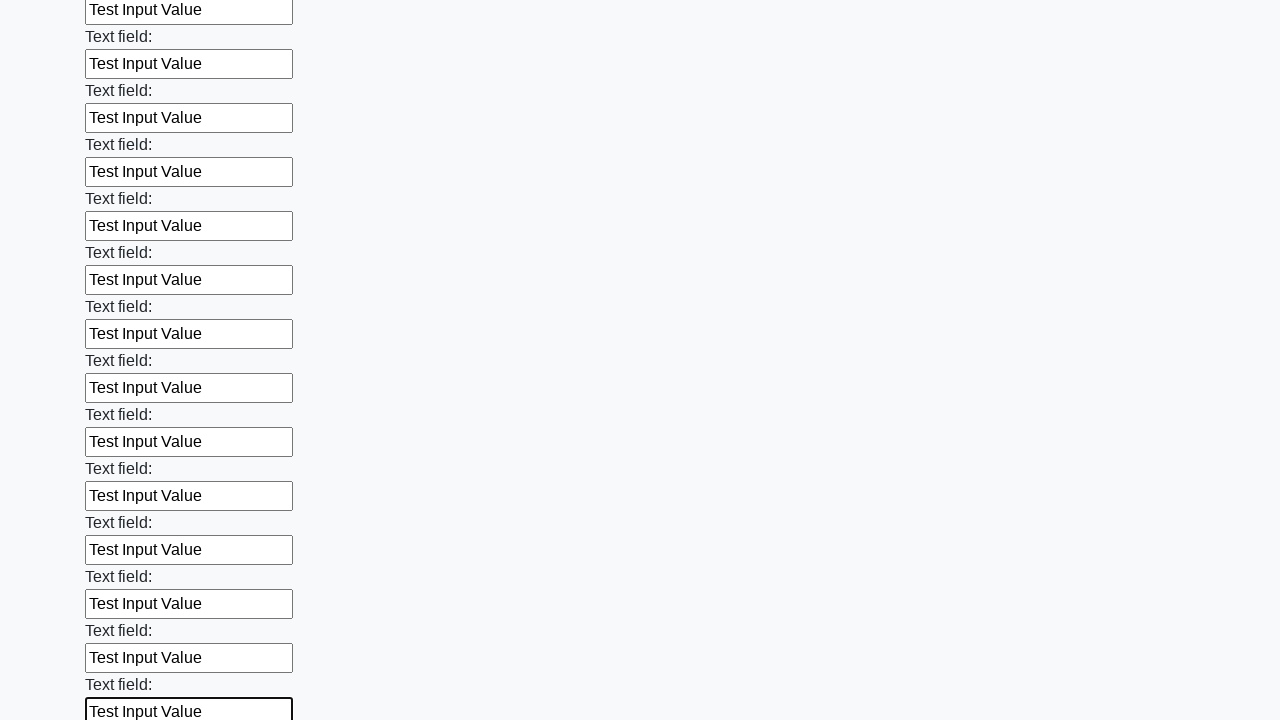

Filled input field with 'Test Input Value' on input >> nth=80
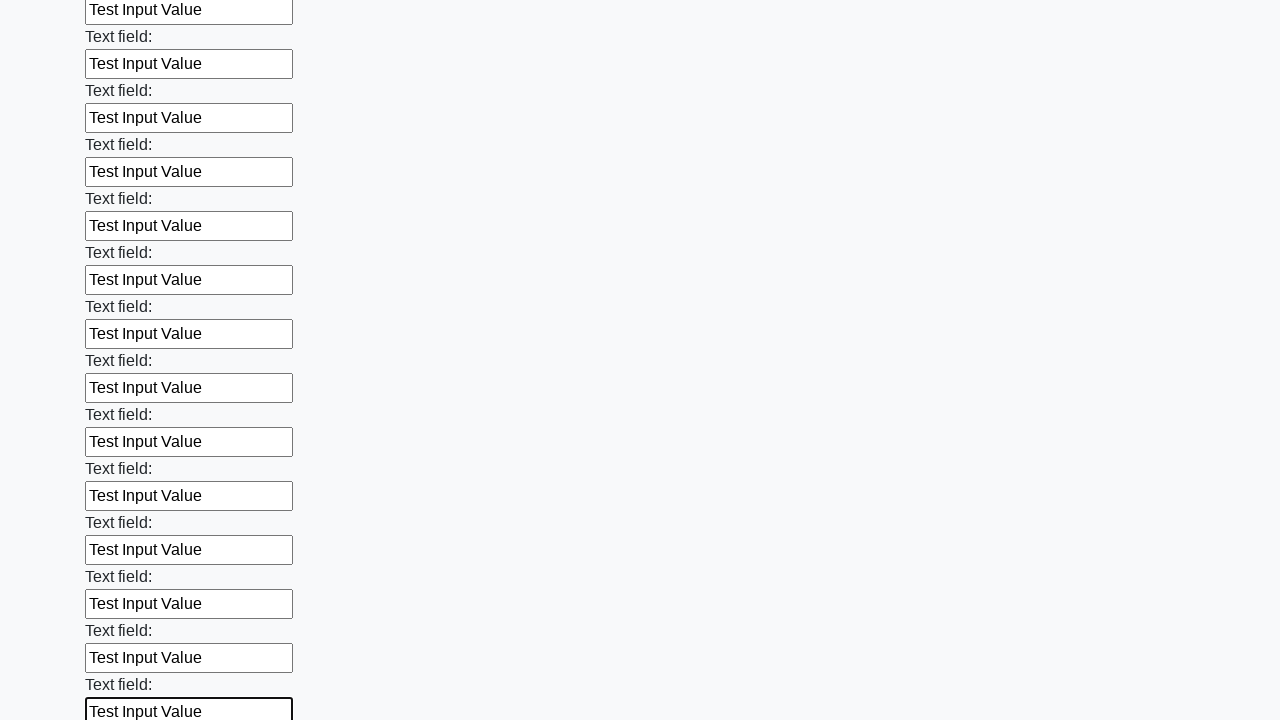

Filled input field with 'Test Input Value' on input >> nth=81
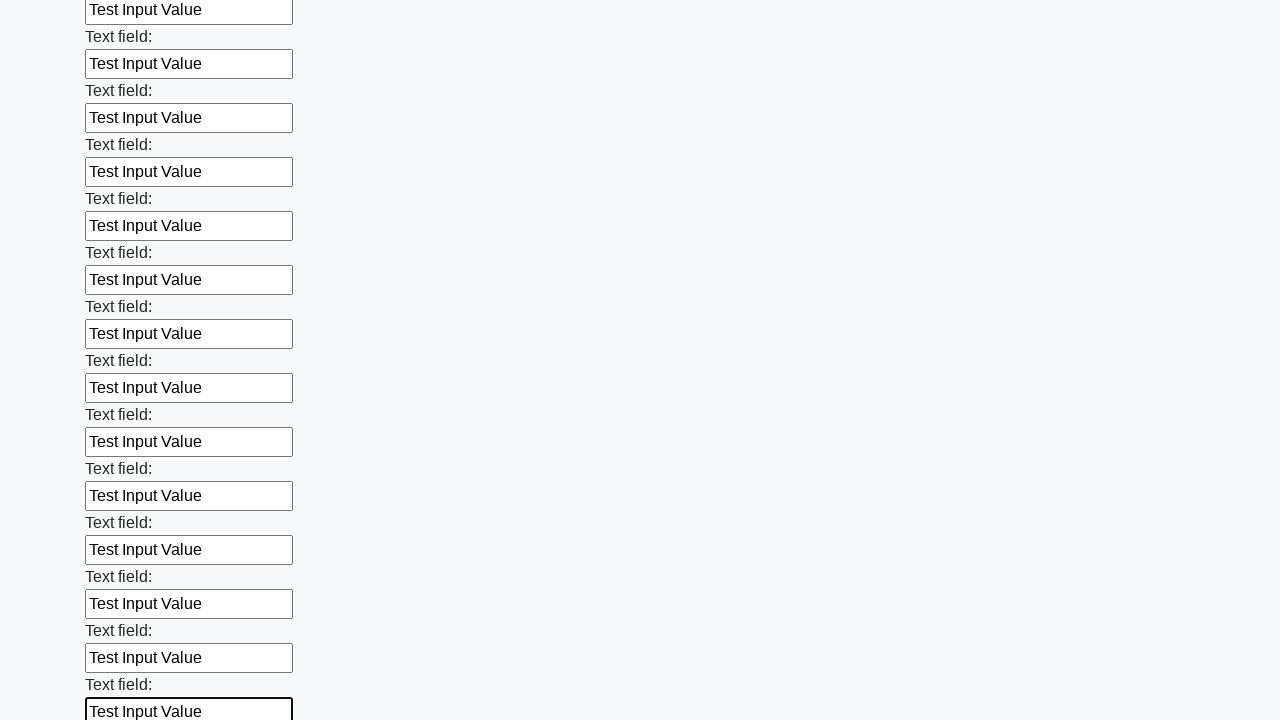

Filled input field with 'Test Input Value' on input >> nth=82
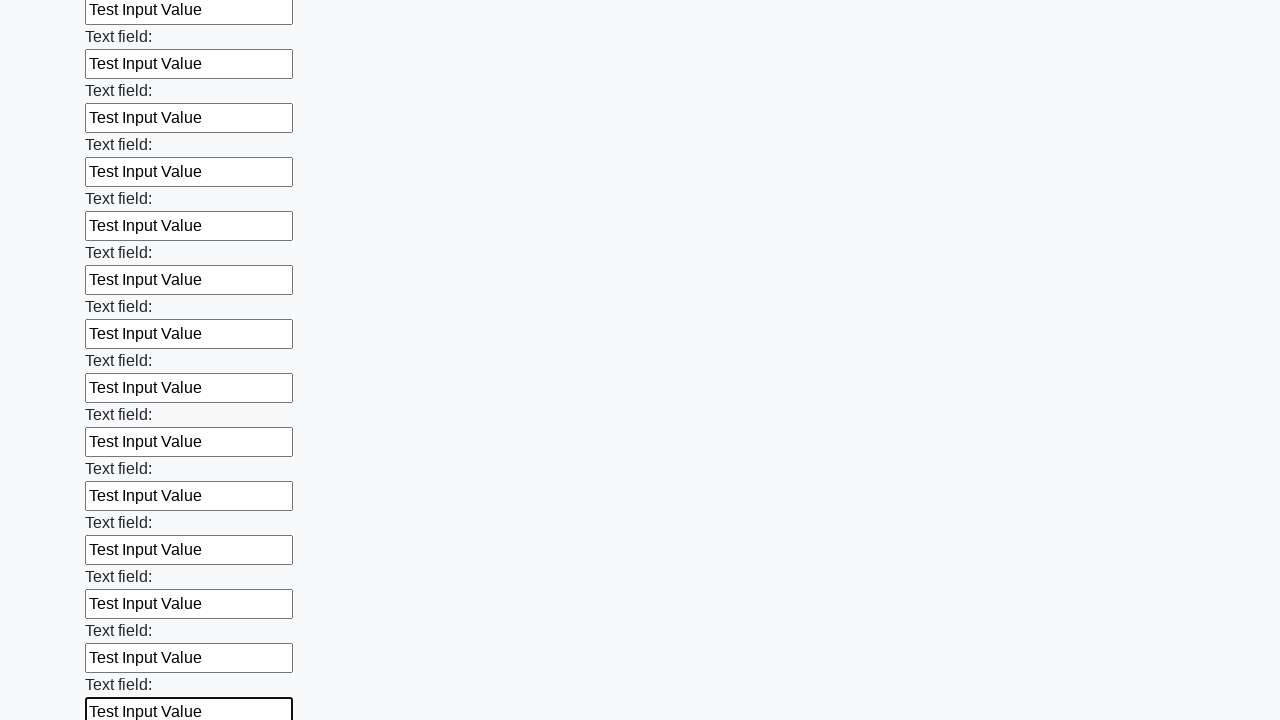

Filled input field with 'Test Input Value' on input >> nth=83
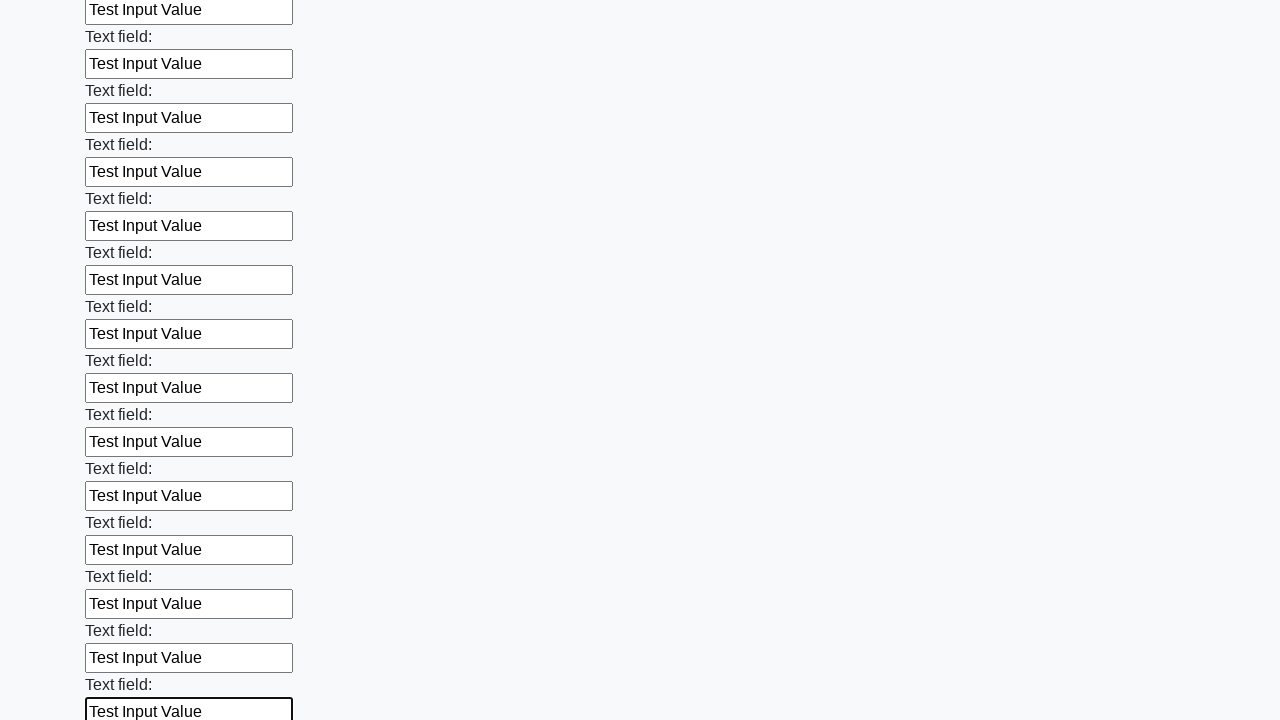

Filled input field with 'Test Input Value' on input >> nth=84
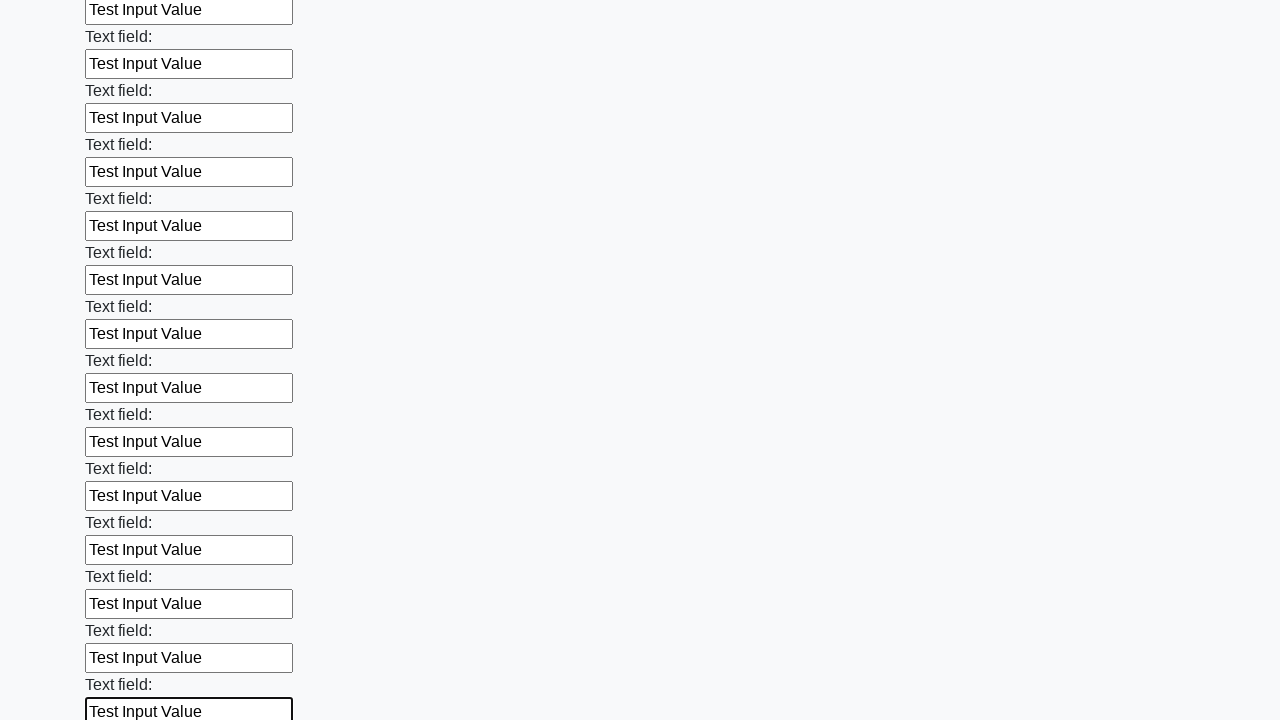

Filled input field with 'Test Input Value' on input >> nth=85
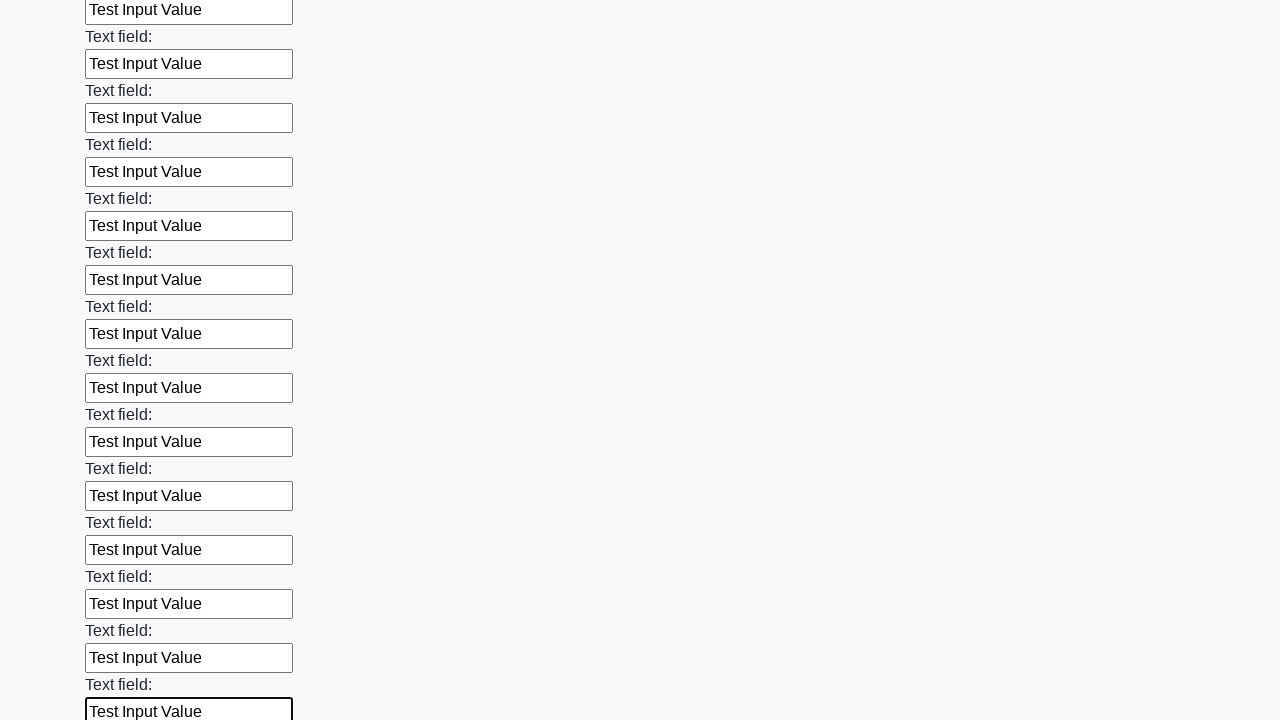

Filled input field with 'Test Input Value' on input >> nth=86
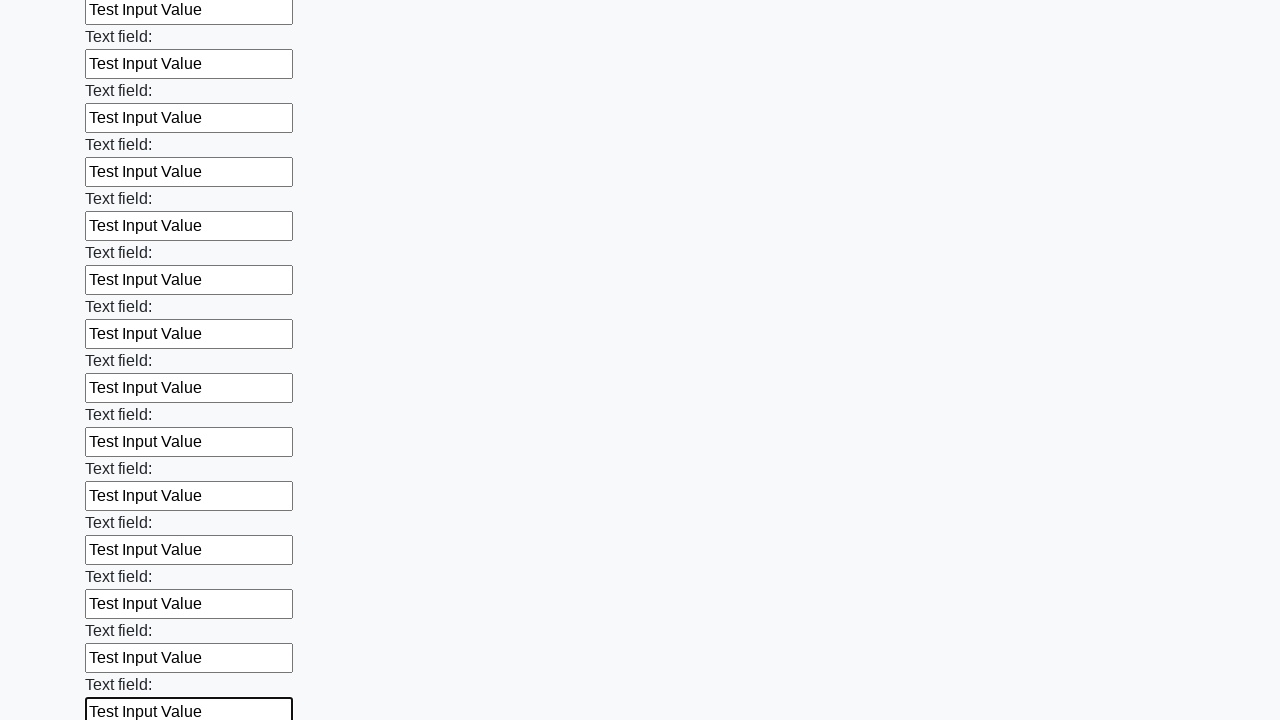

Filled input field with 'Test Input Value' on input >> nth=87
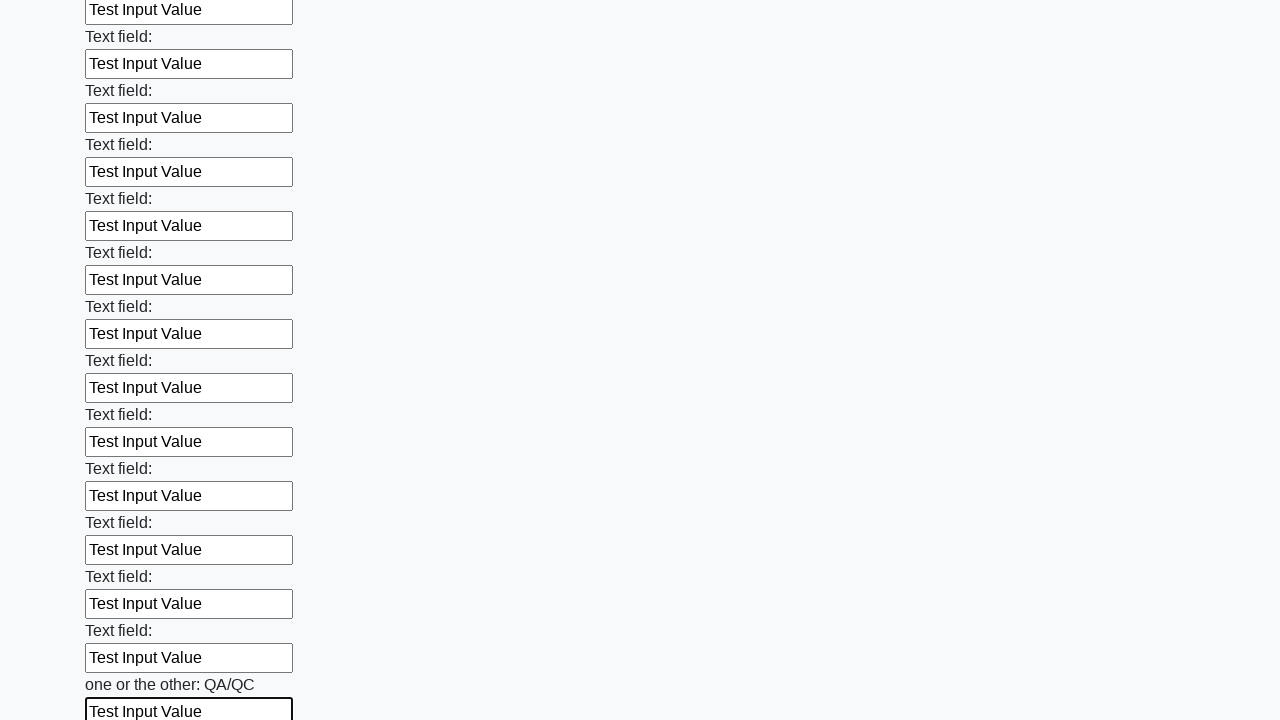

Filled input field with 'Test Input Value' on input >> nth=88
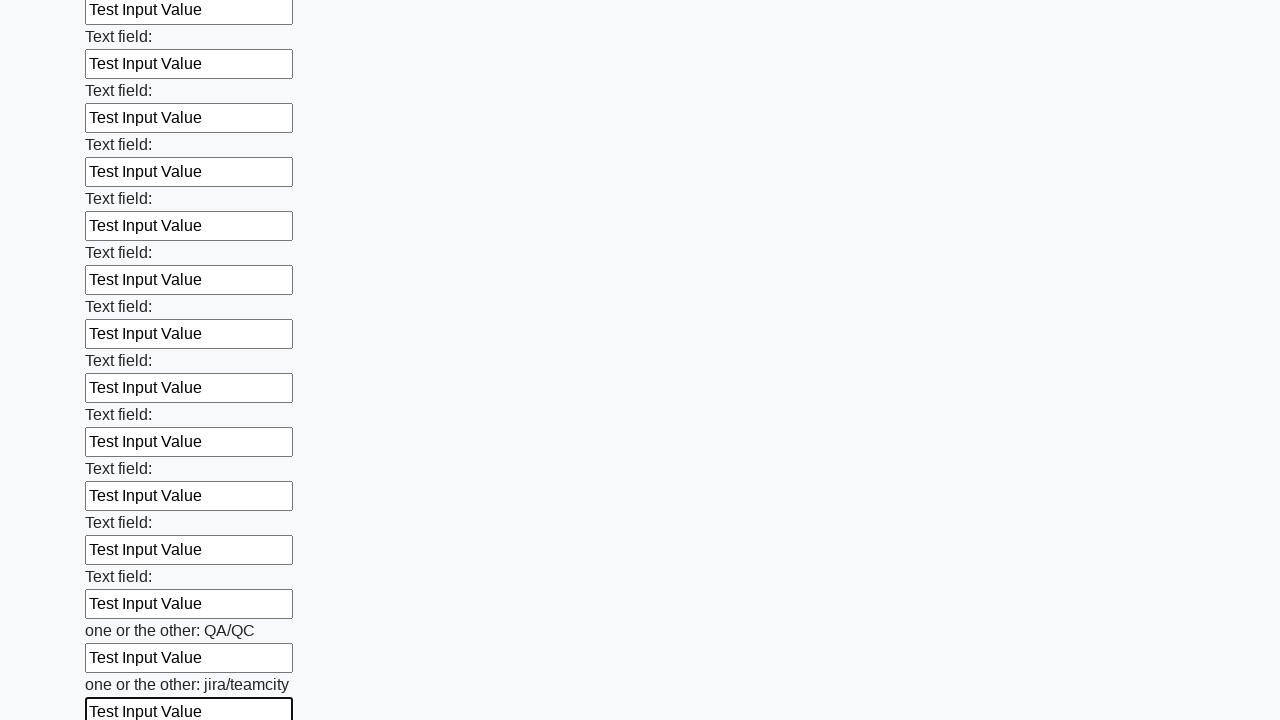

Filled input field with 'Test Input Value' on input >> nth=89
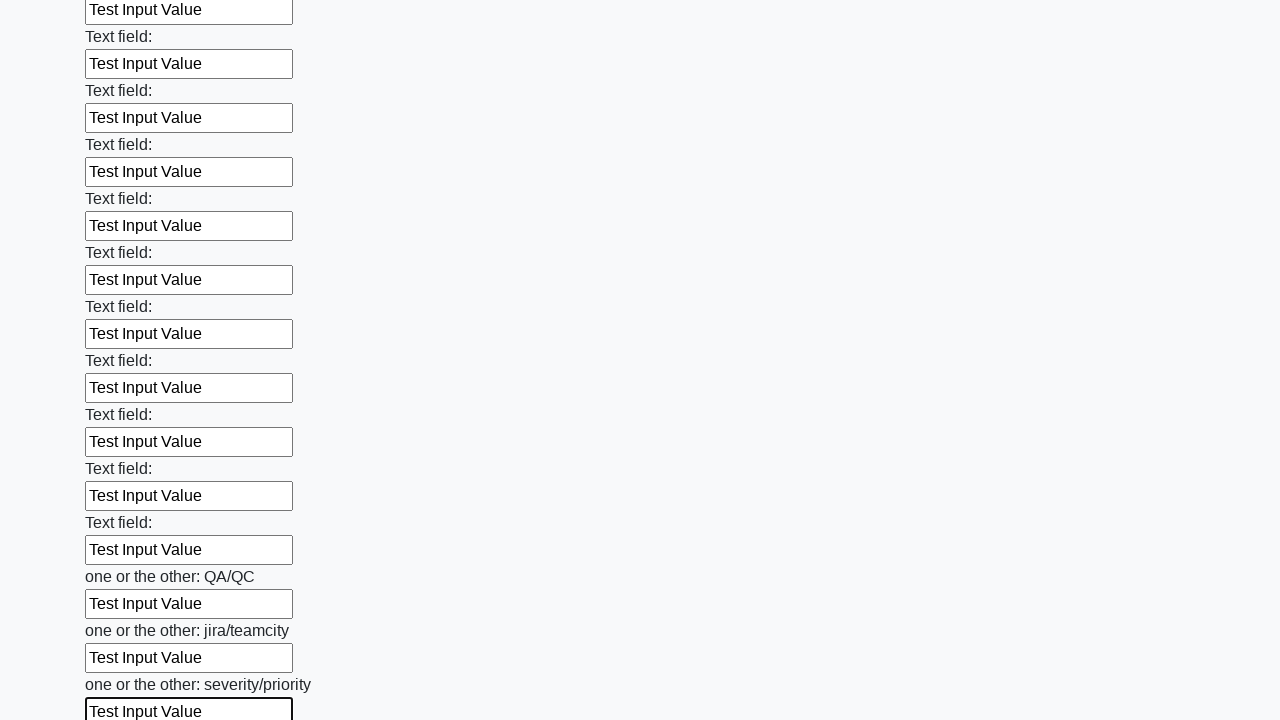

Filled input field with 'Test Input Value' on input >> nth=90
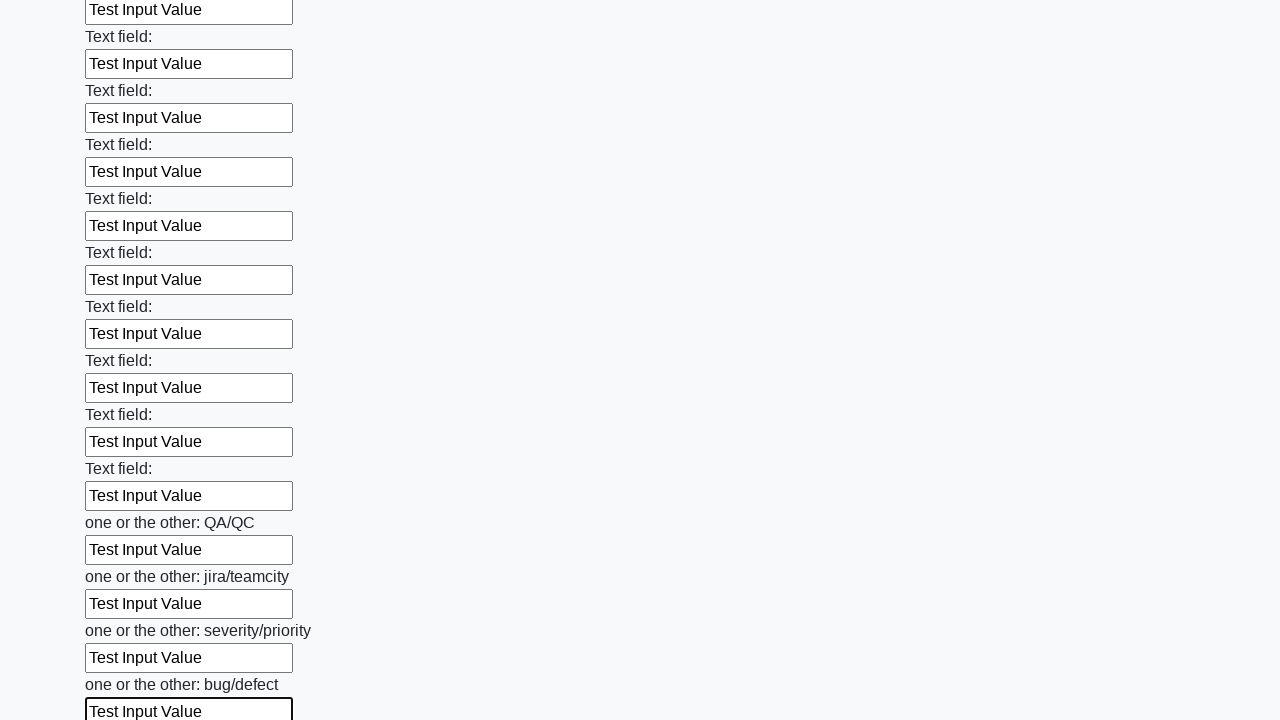

Filled input field with 'Test Input Value' on input >> nth=91
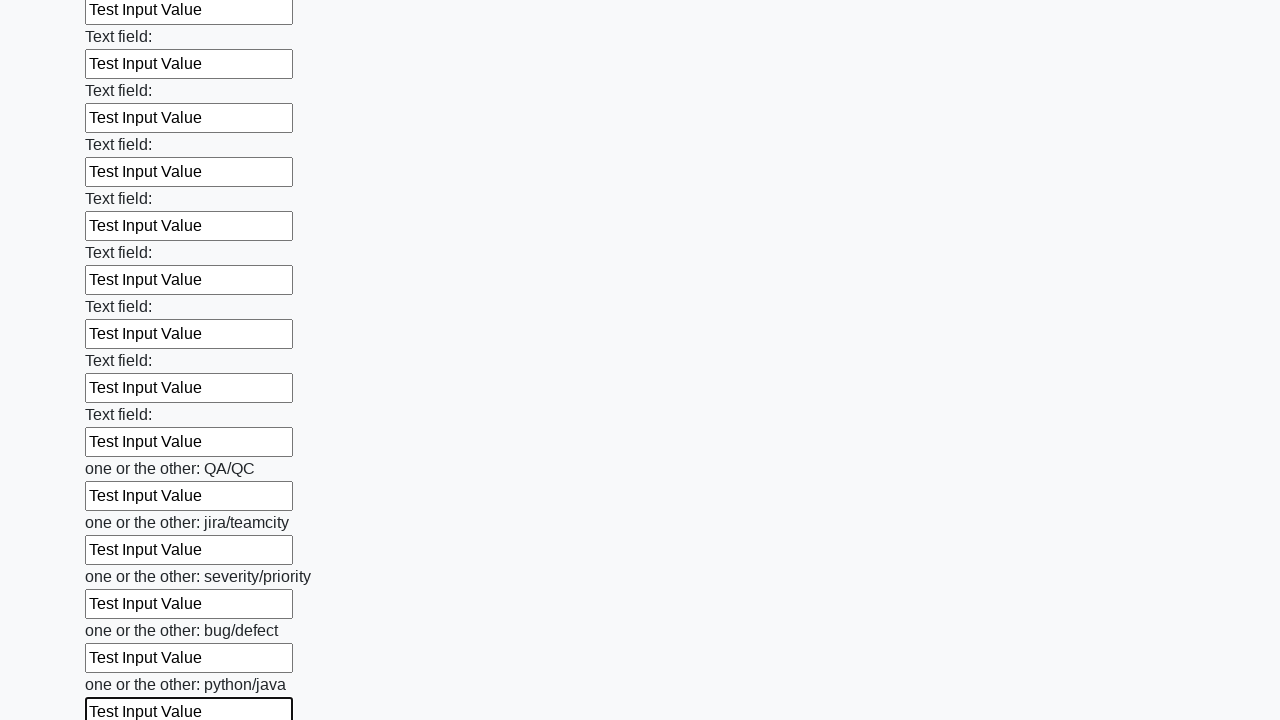

Filled input field with 'Test Input Value' on input >> nth=92
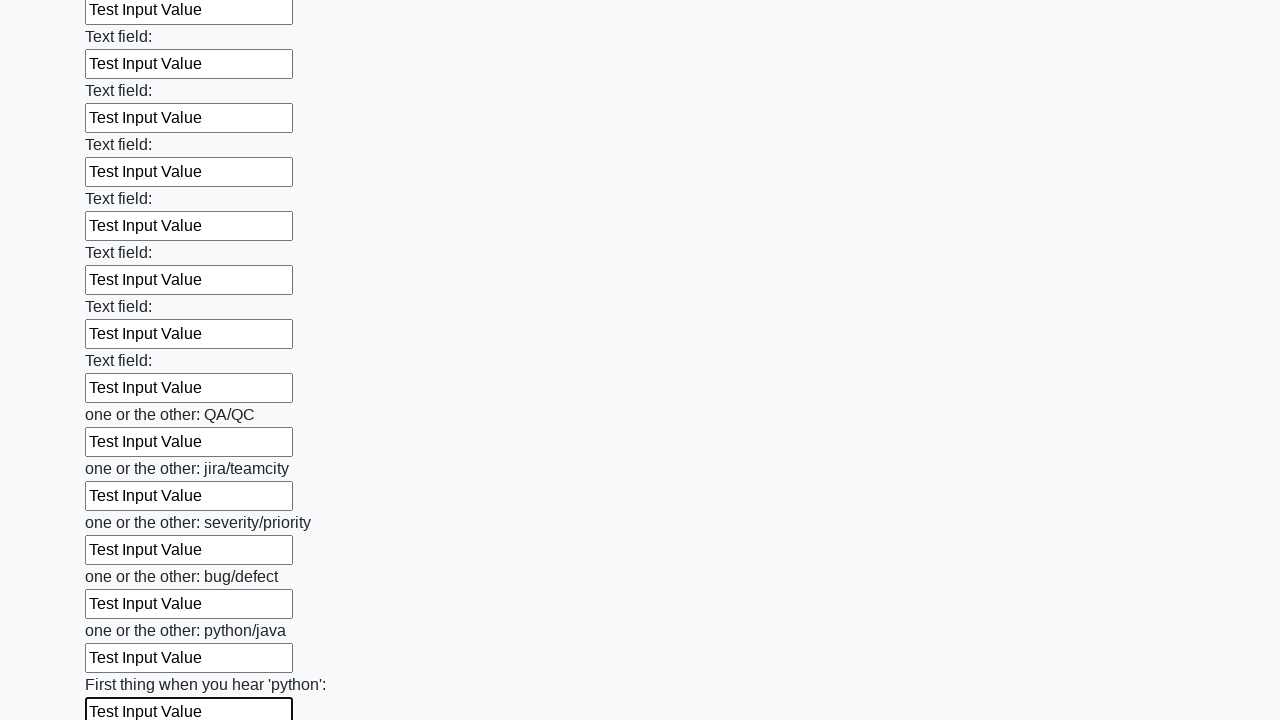

Filled input field with 'Test Input Value' on input >> nth=93
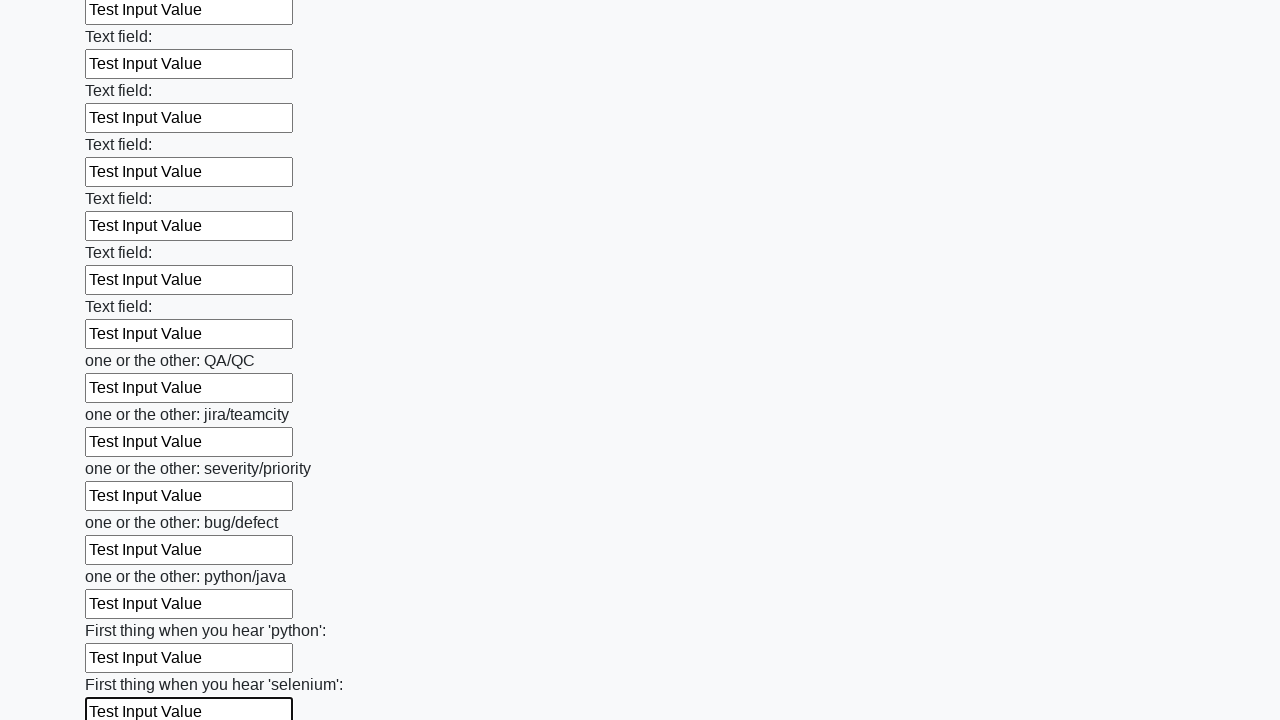

Filled input field with 'Test Input Value' on input >> nth=94
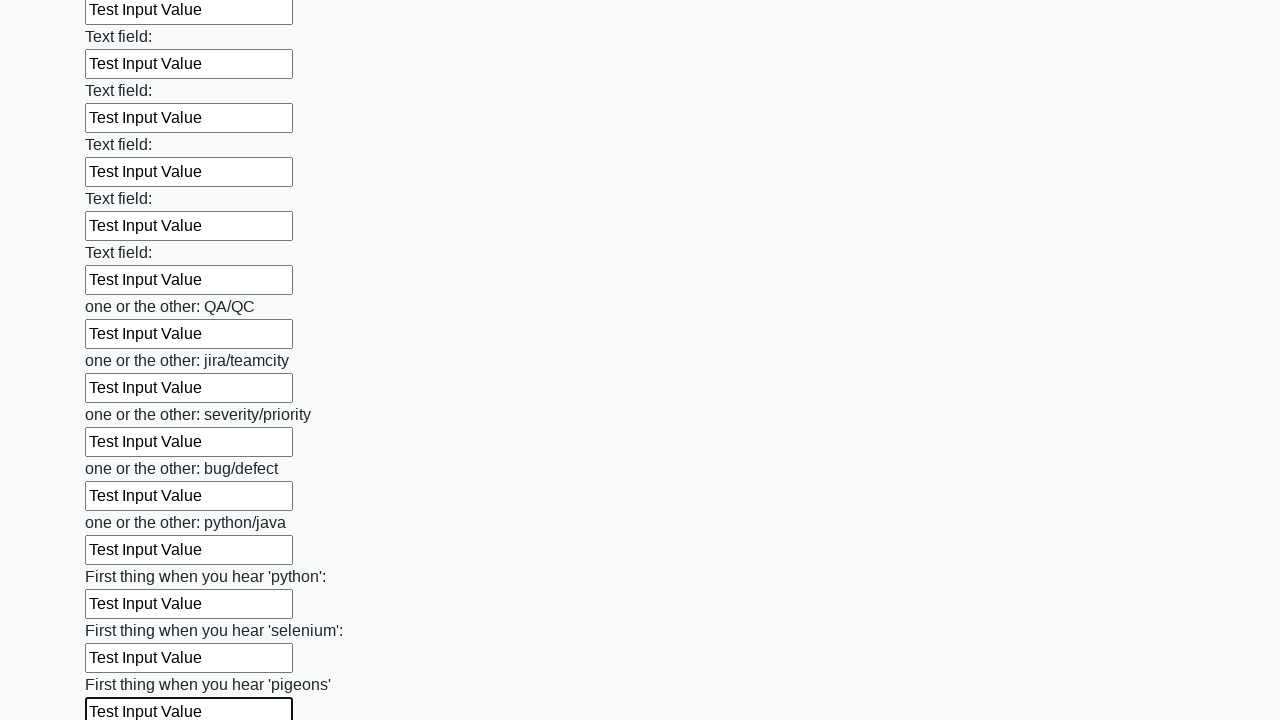

Filled input field with 'Test Input Value' on input >> nth=95
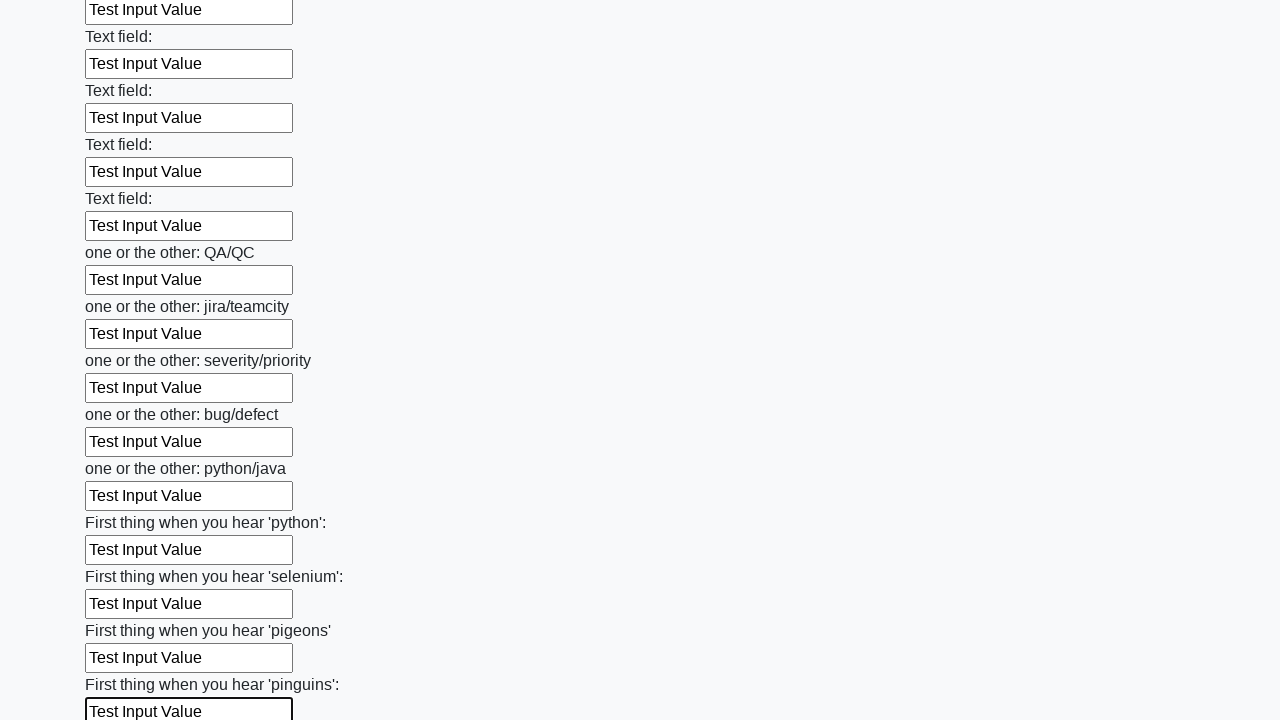

Filled input field with 'Test Input Value' on input >> nth=96
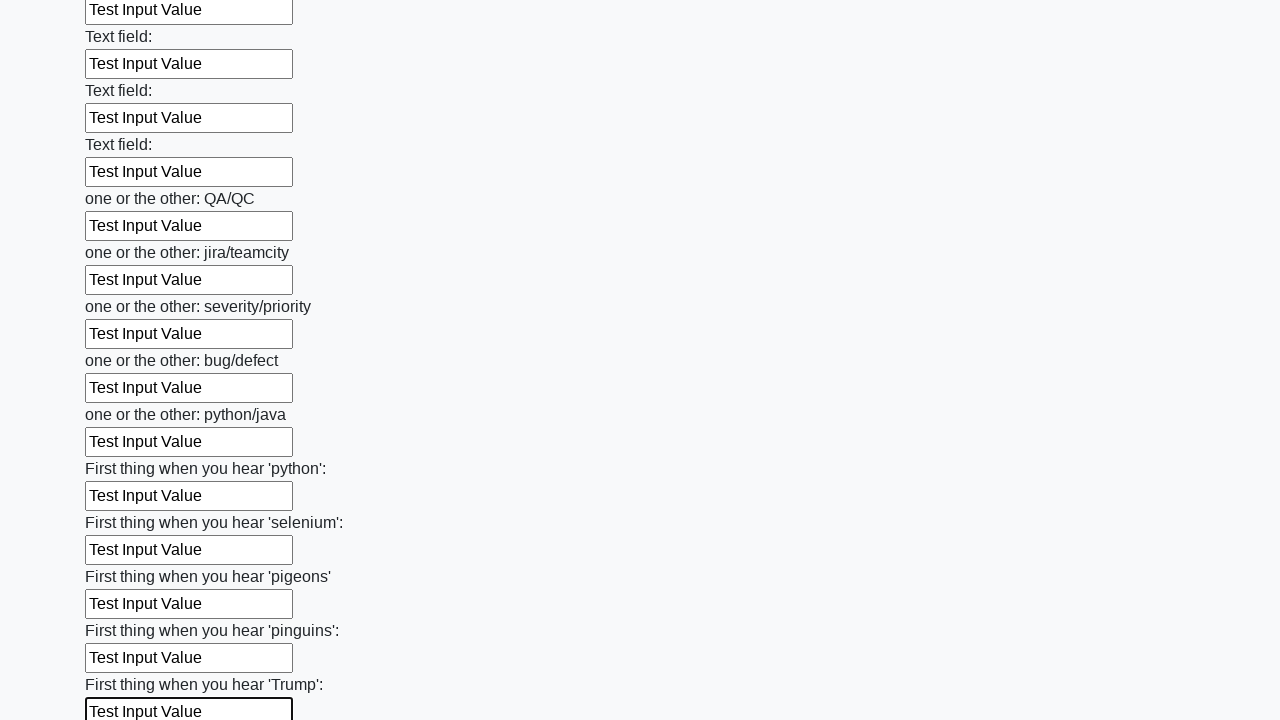

Filled input field with 'Test Input Value' on input >> nth=97
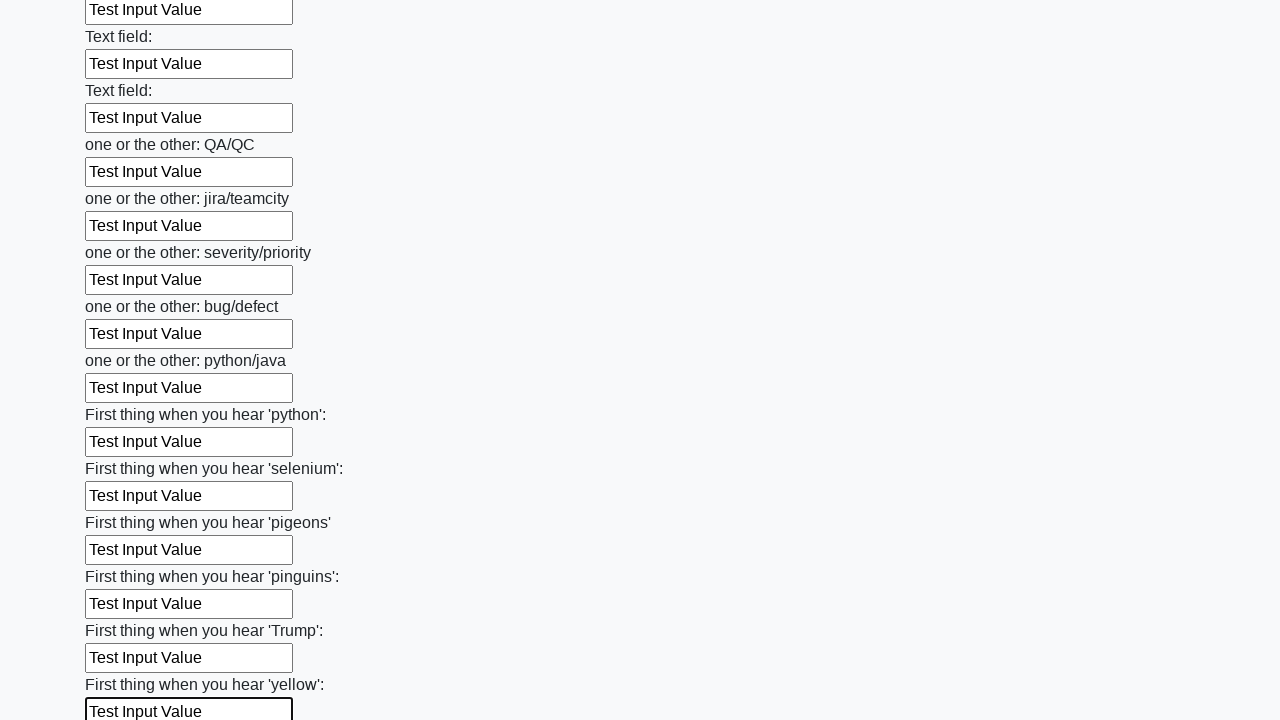

Filled input field with 'Test Input Value' on input >> nth=98
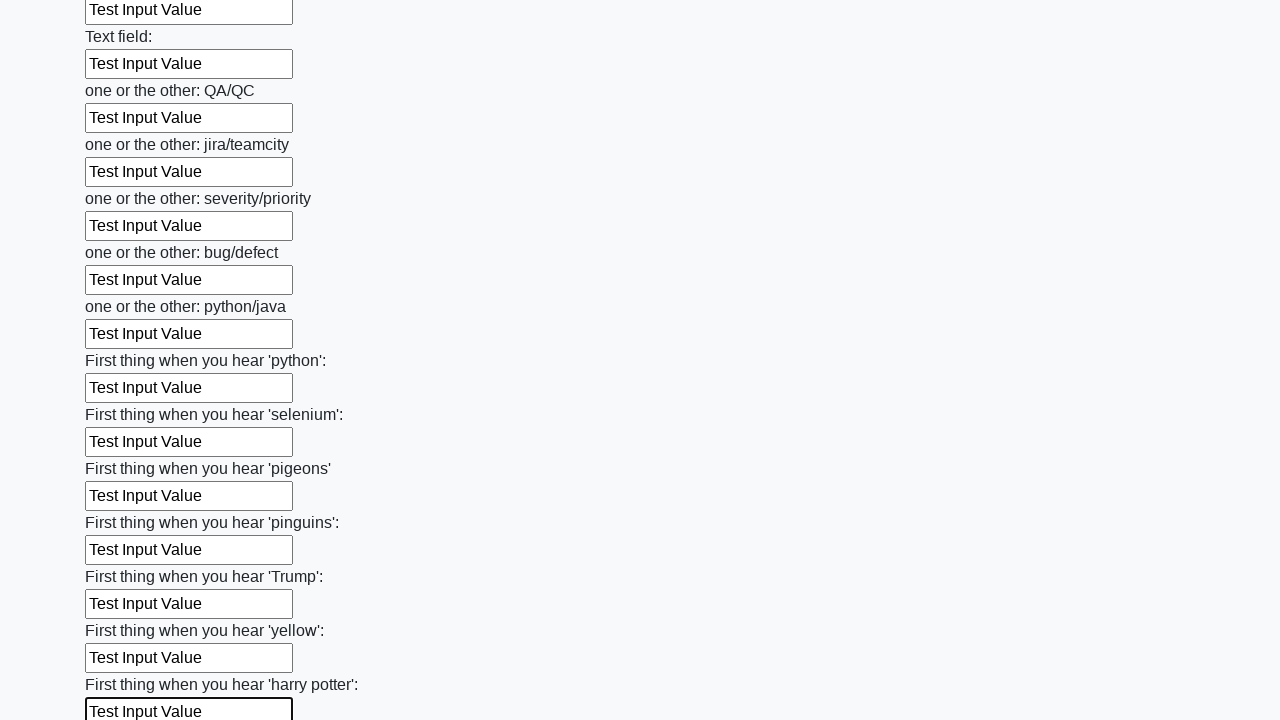

Filled input field with 'Test Input Value' on input >> nth=99
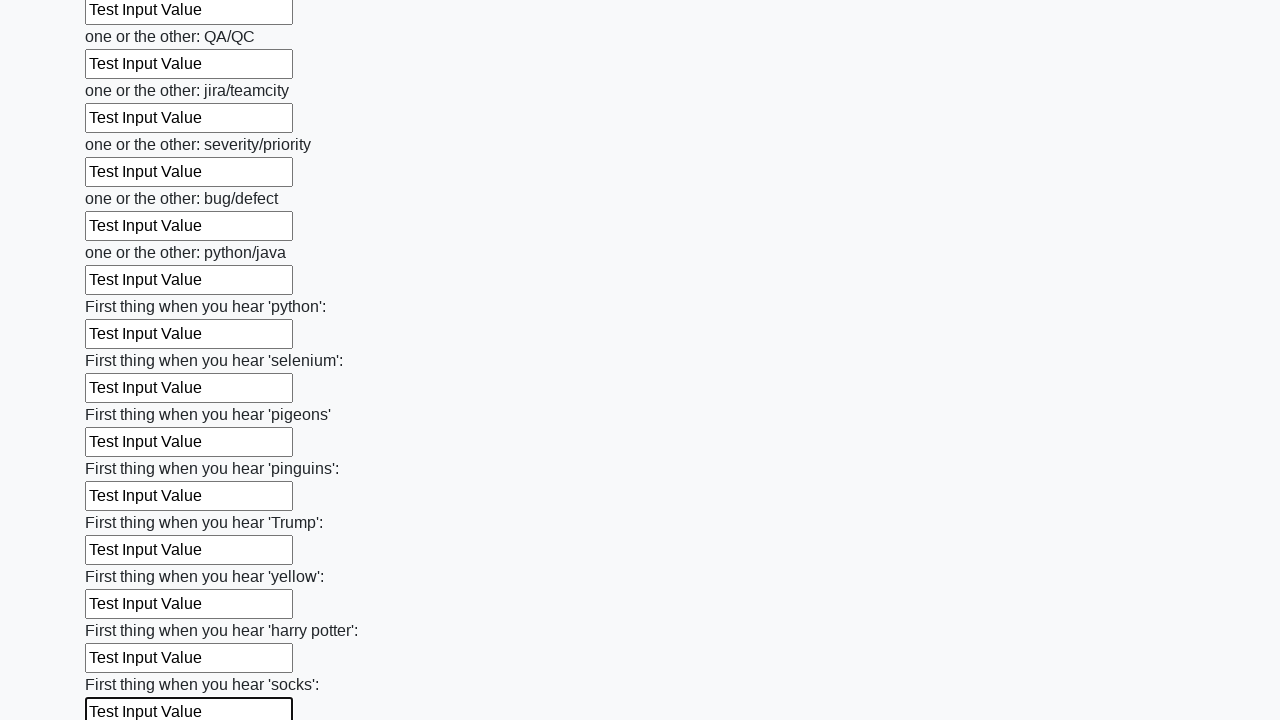

Clicked the submit button at (123, 611) on button.btn
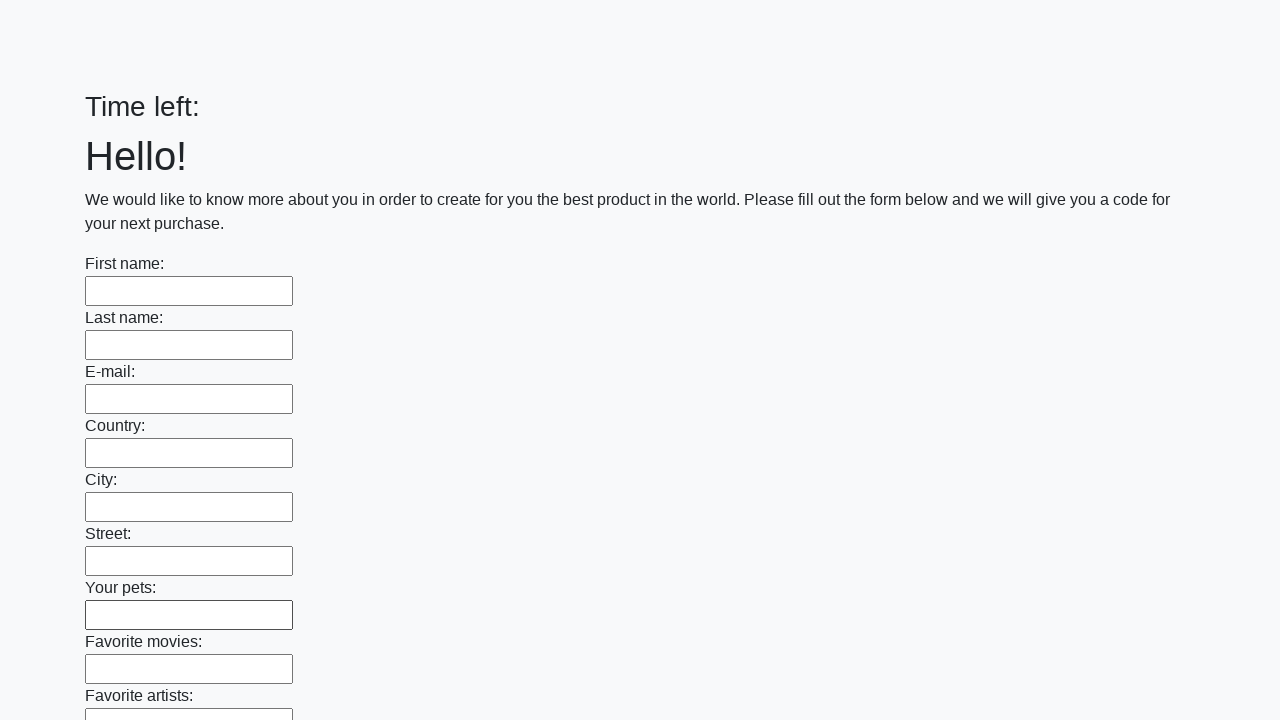

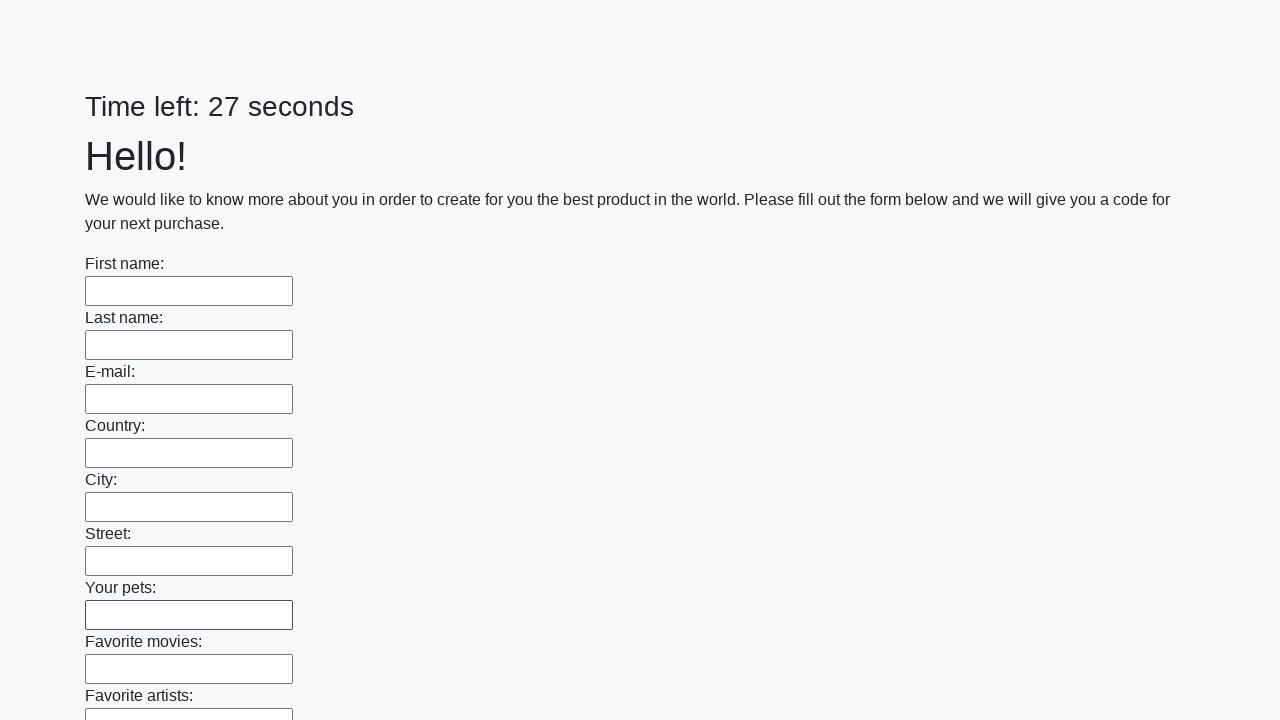